Navigates to a list page to retrieve name/surname data, then navigates to a registration form page and submits the form with the retrieved data multiple times.

Starting URL: http://www.pino.mx/act25/lista.php

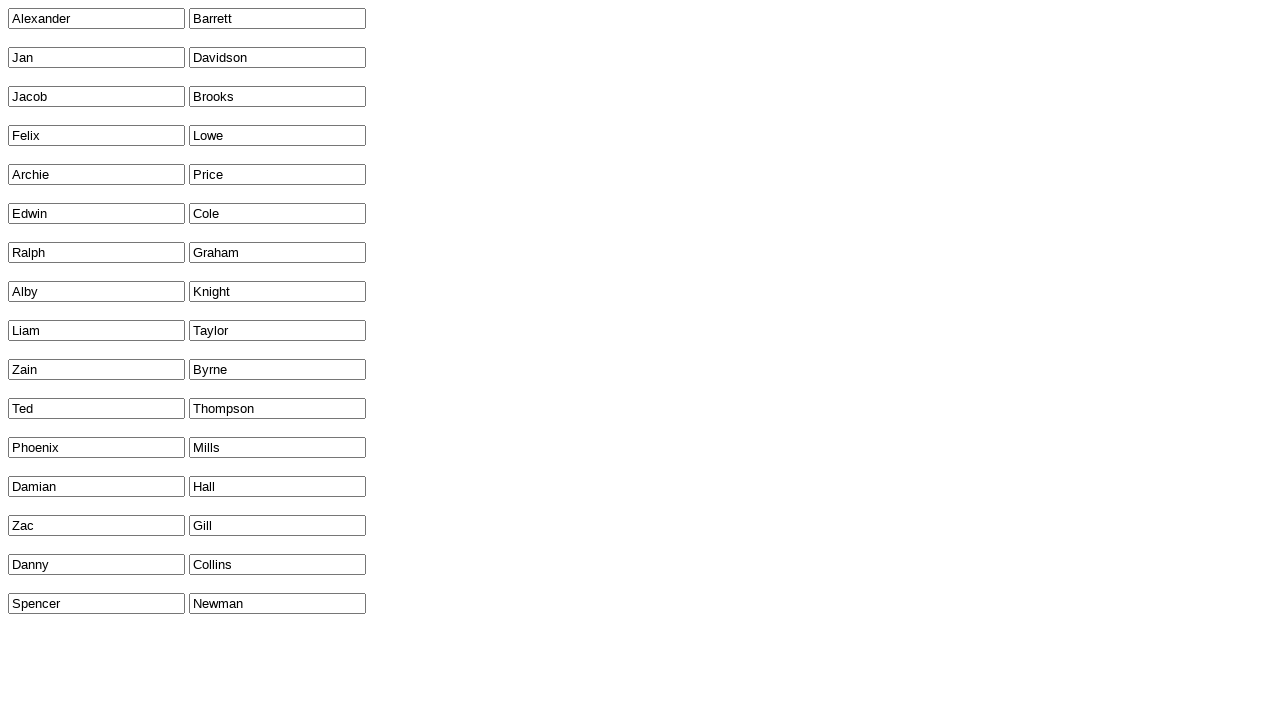

Waited for list page to load - name field selector found
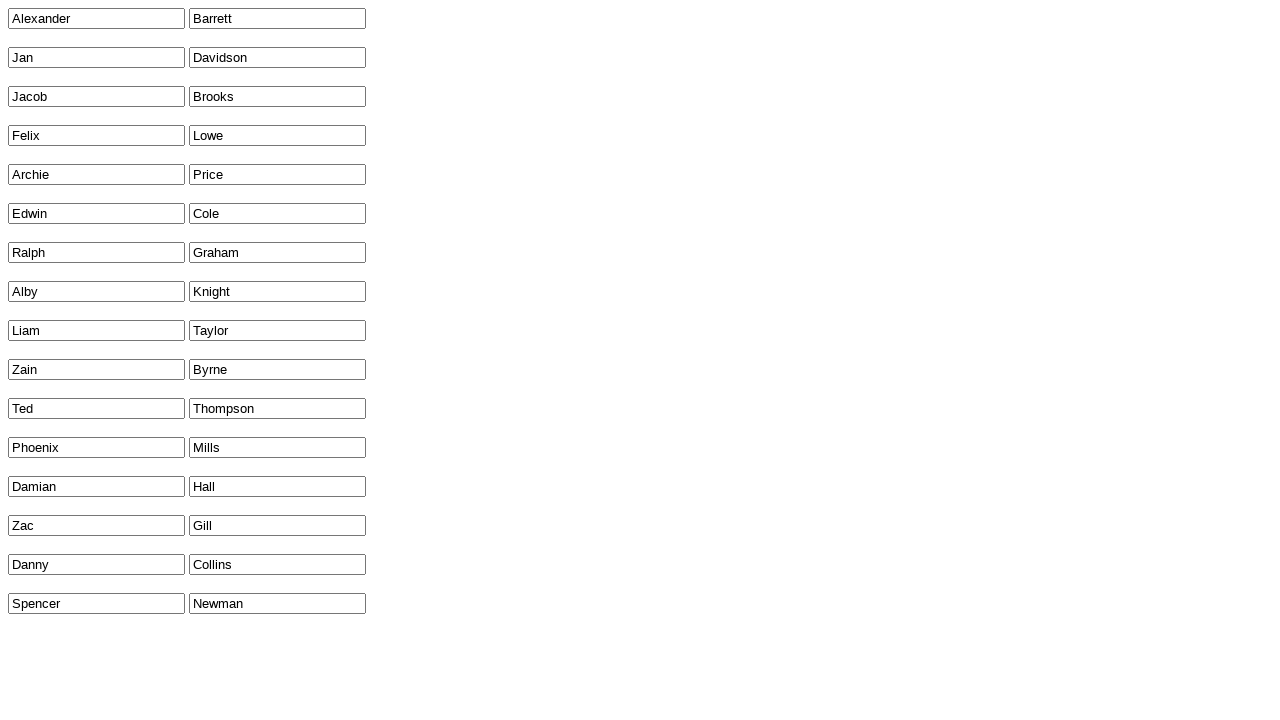

Retrieved 16 name/surname pairs from list page
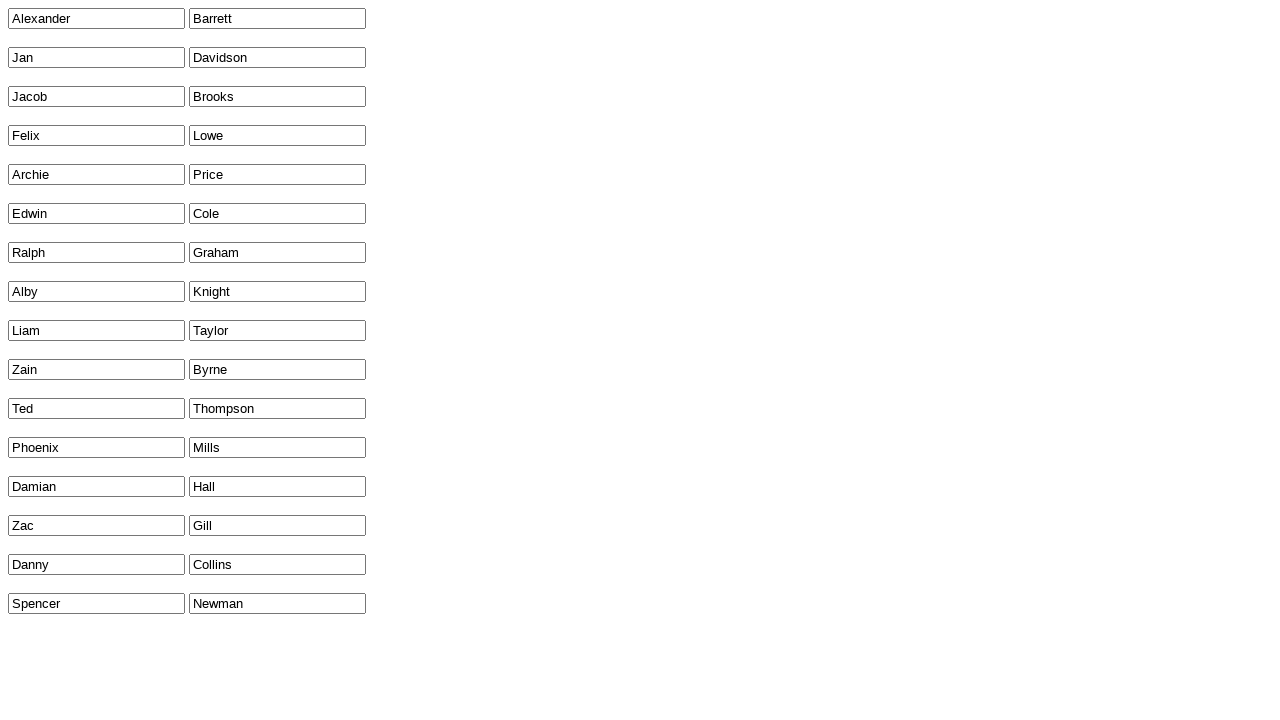

Navigated to registration form page (entry 1/16)
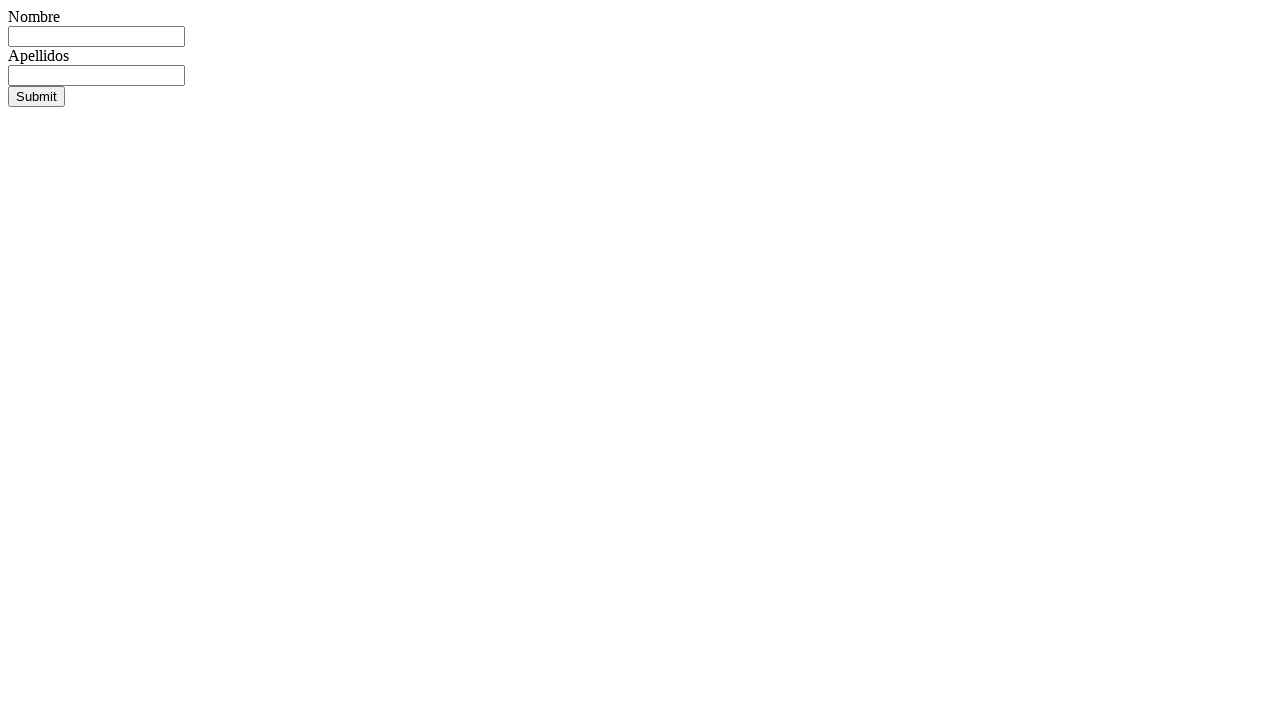

Filled name field with 'Alexander' on input[name='nombre']
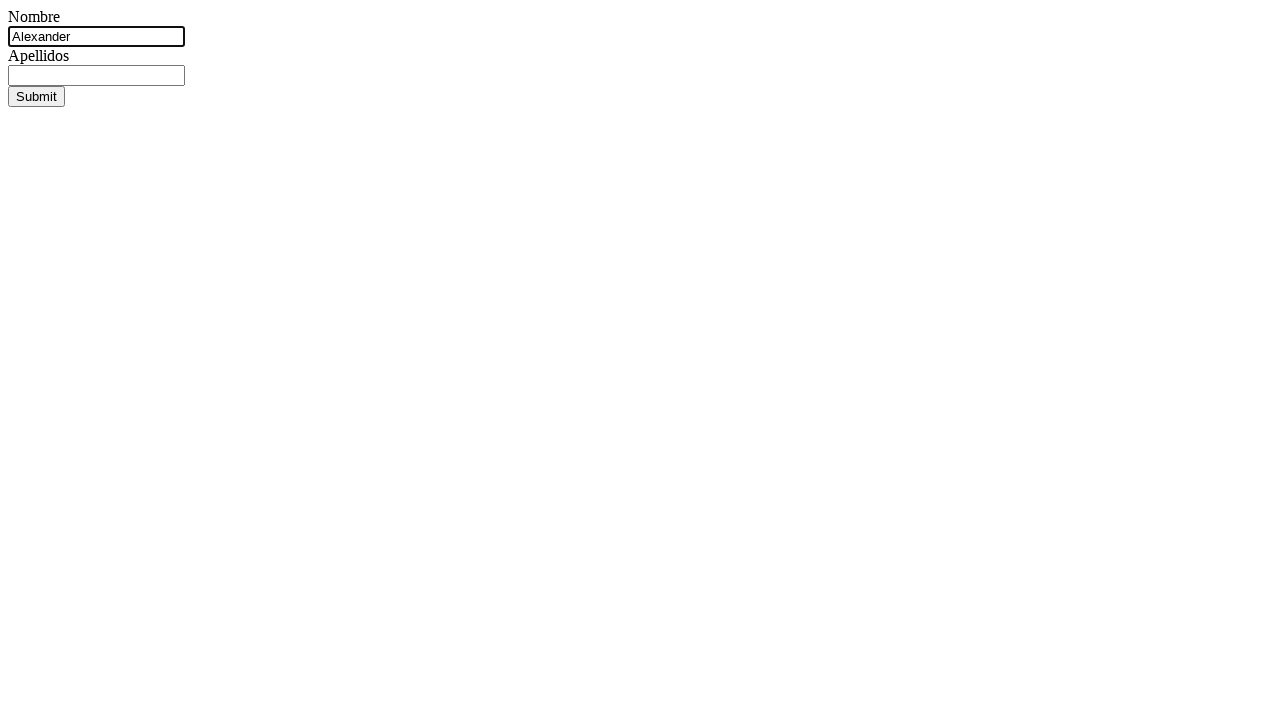

Filled surname field with 'Barrett' on input[name='apellidos']
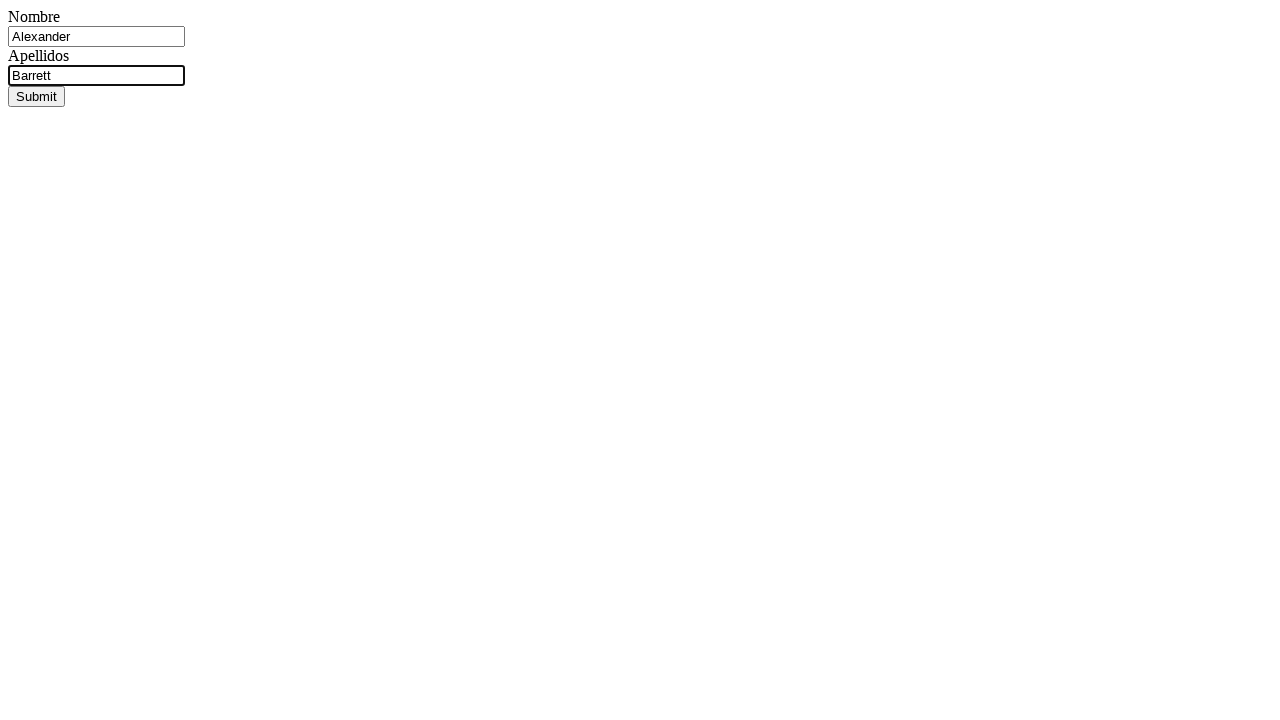

Clicked submit button to submit registration form (entry 1/16) at (36, 96) on input[name='Enviar']
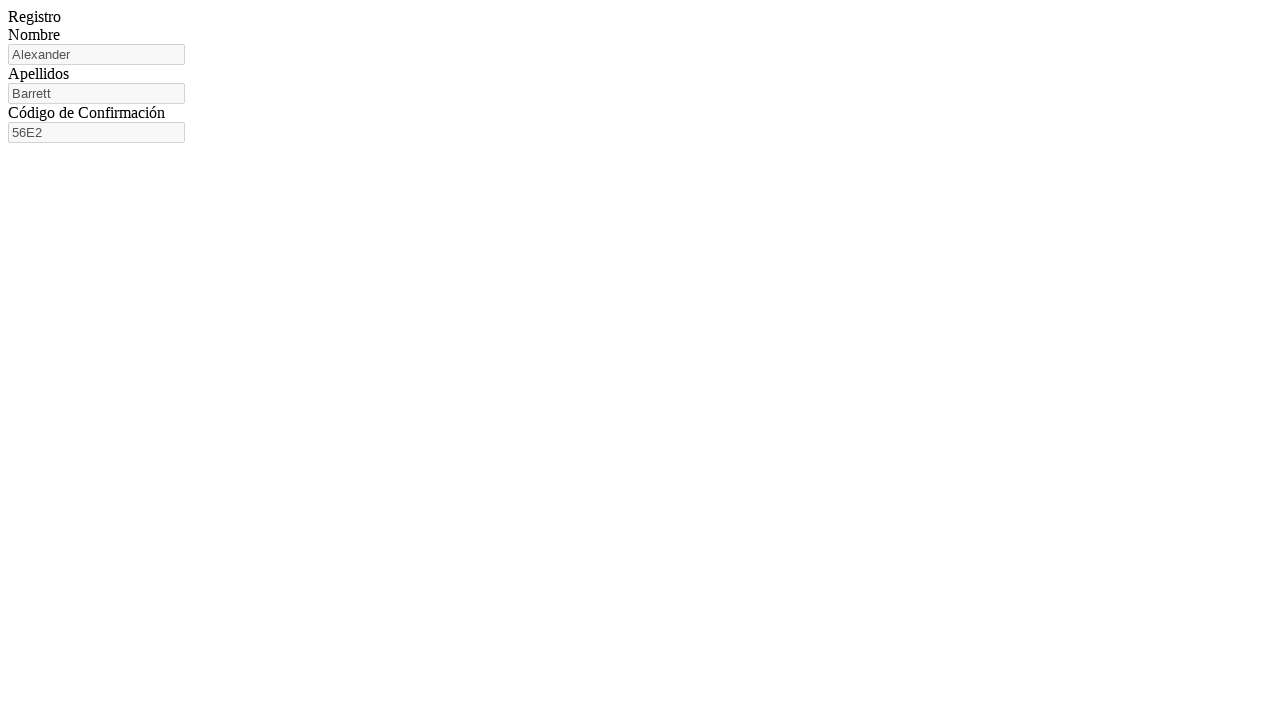

Confirmation field appeared after form submission (entry 1/16)
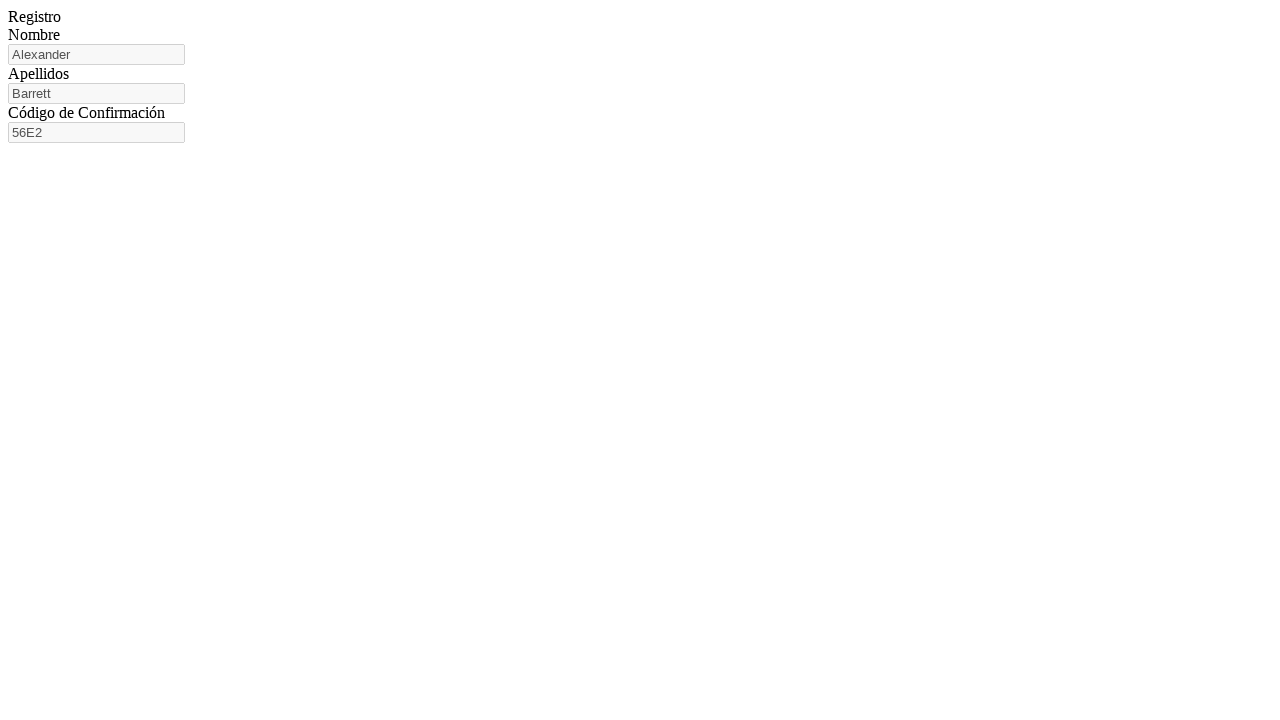

Navigated to registration form page (entry 2/16)
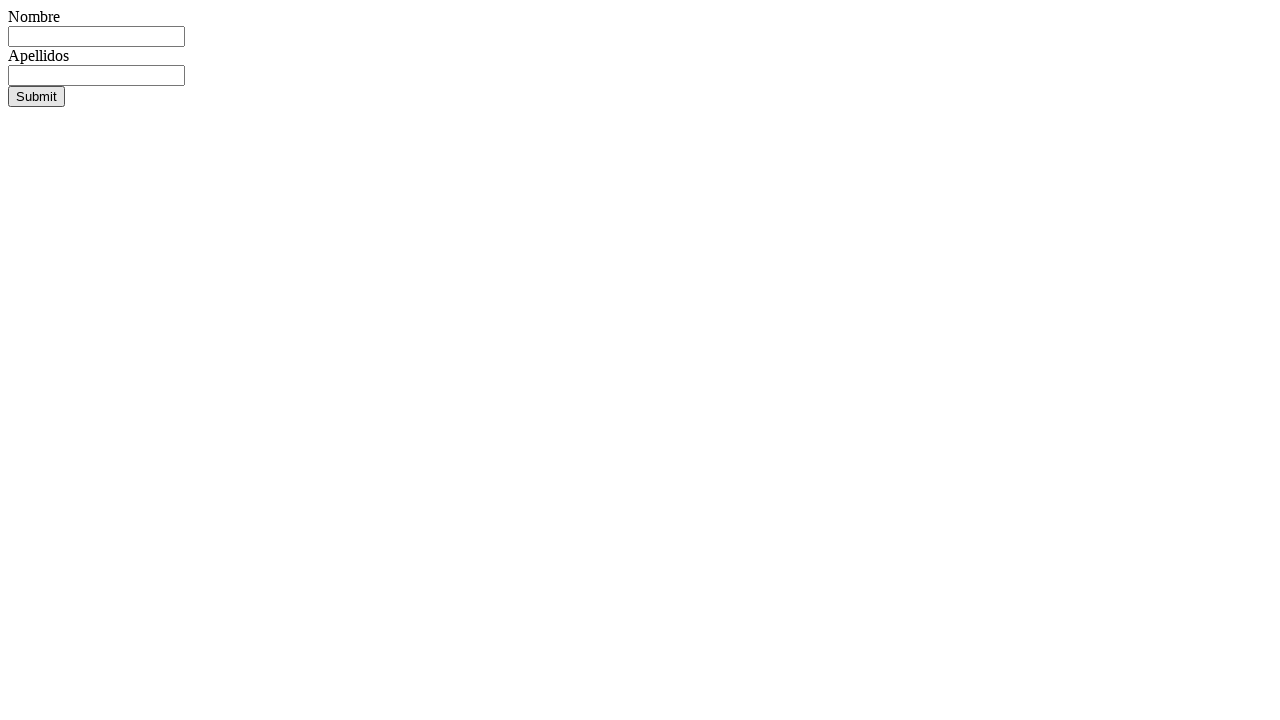

Filled name field with 'Jan' on input[name='nombre']
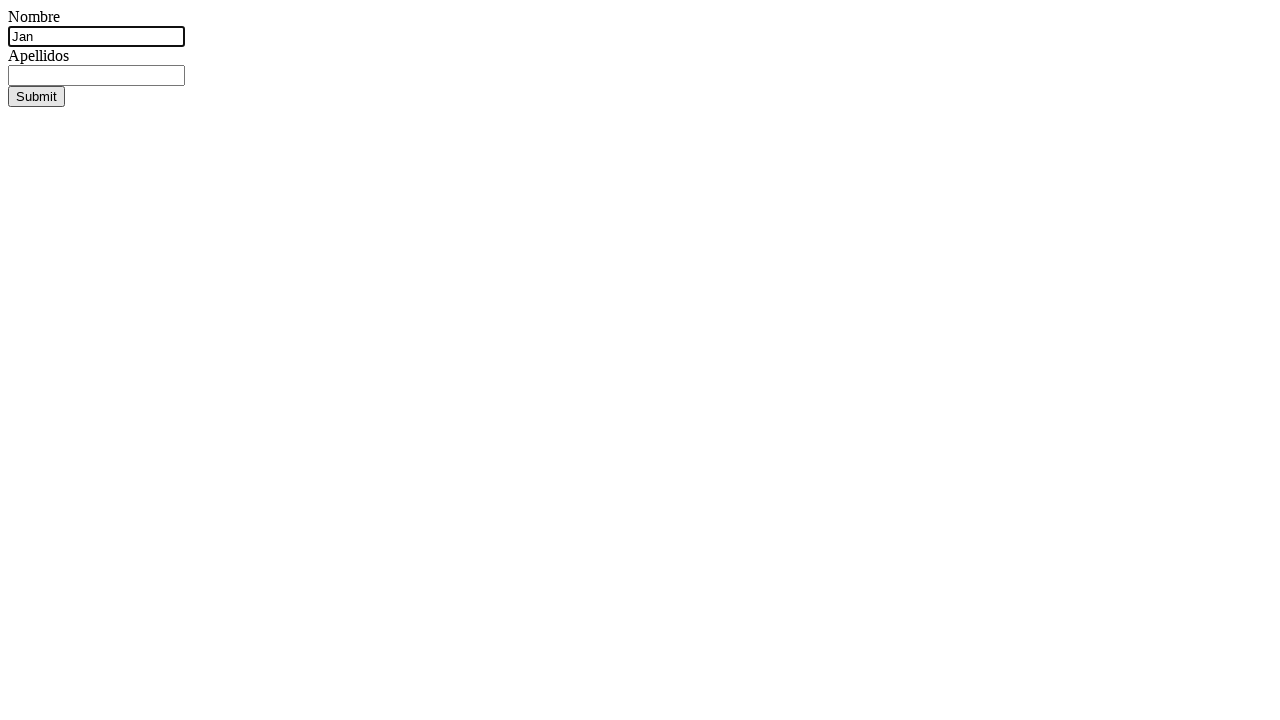

Filled surname field with 'Davidson' on input[name='apellidos']
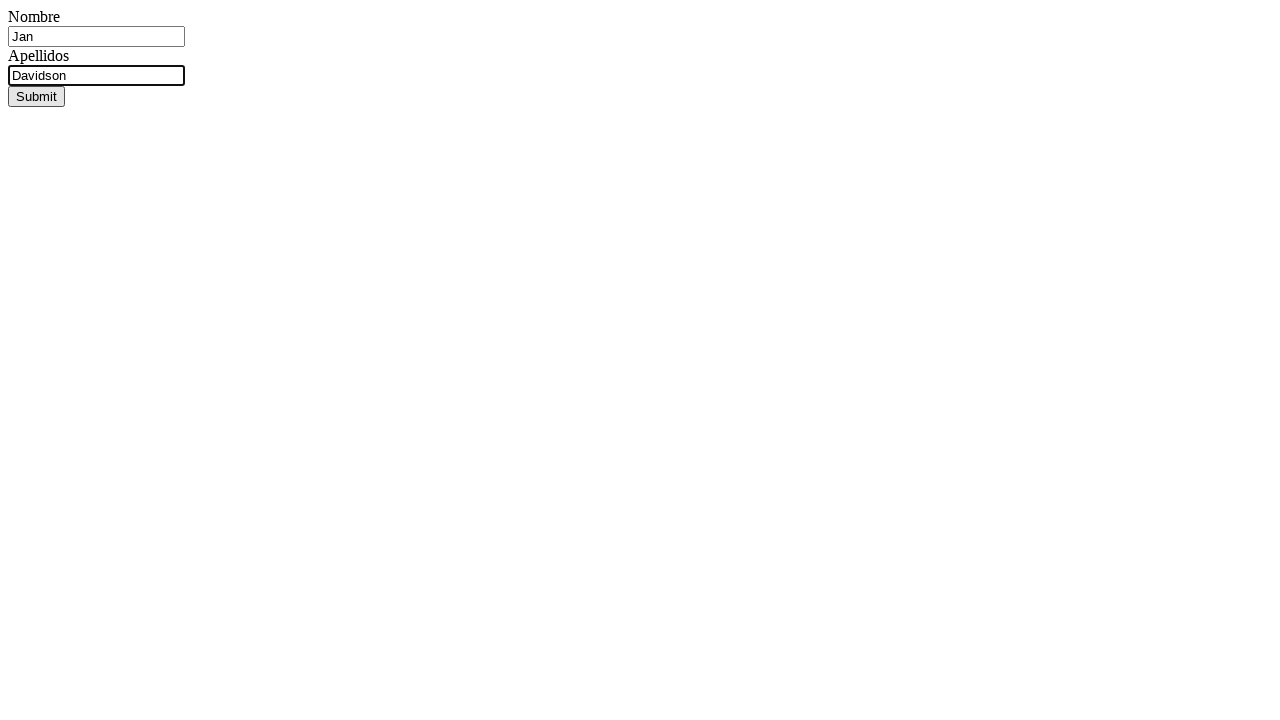

Clicked submit button to submit registration form (entry 2/16) at (36, 96) on input[name='Enviar']
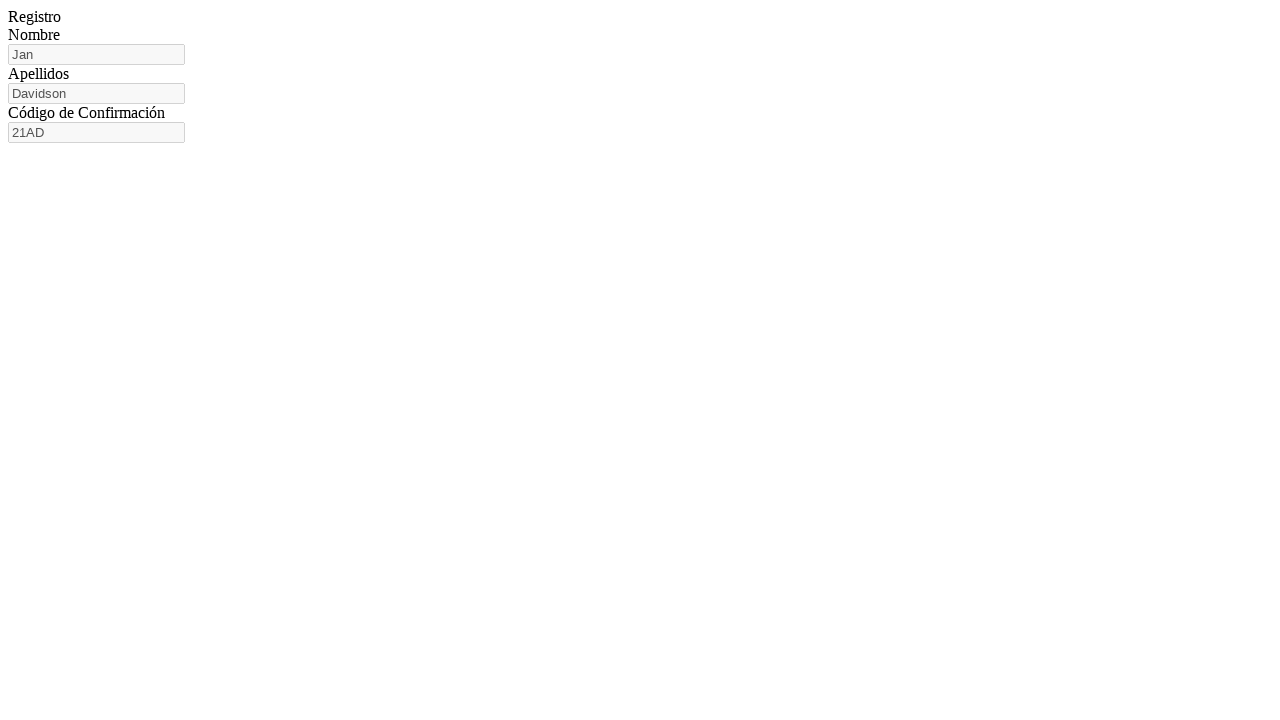

Confirmation field appeared after form submission (entry 2/16)
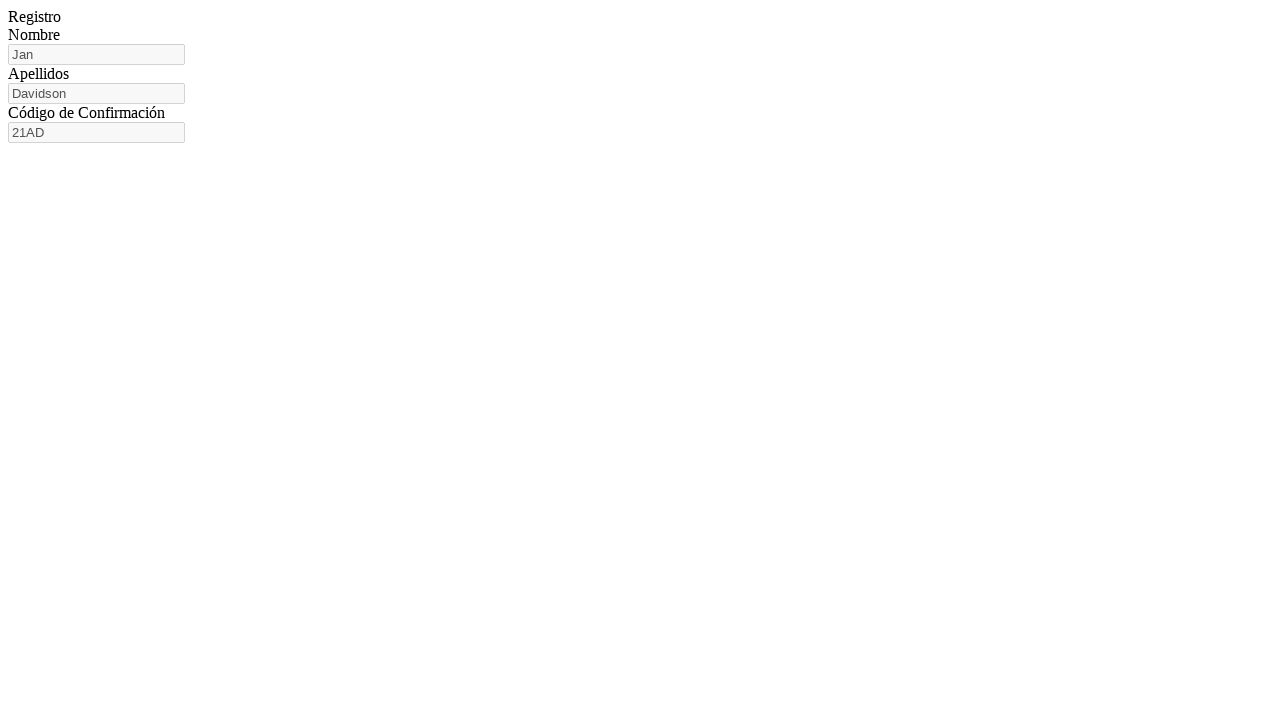

Navigated to registration form page (entry 3/16)
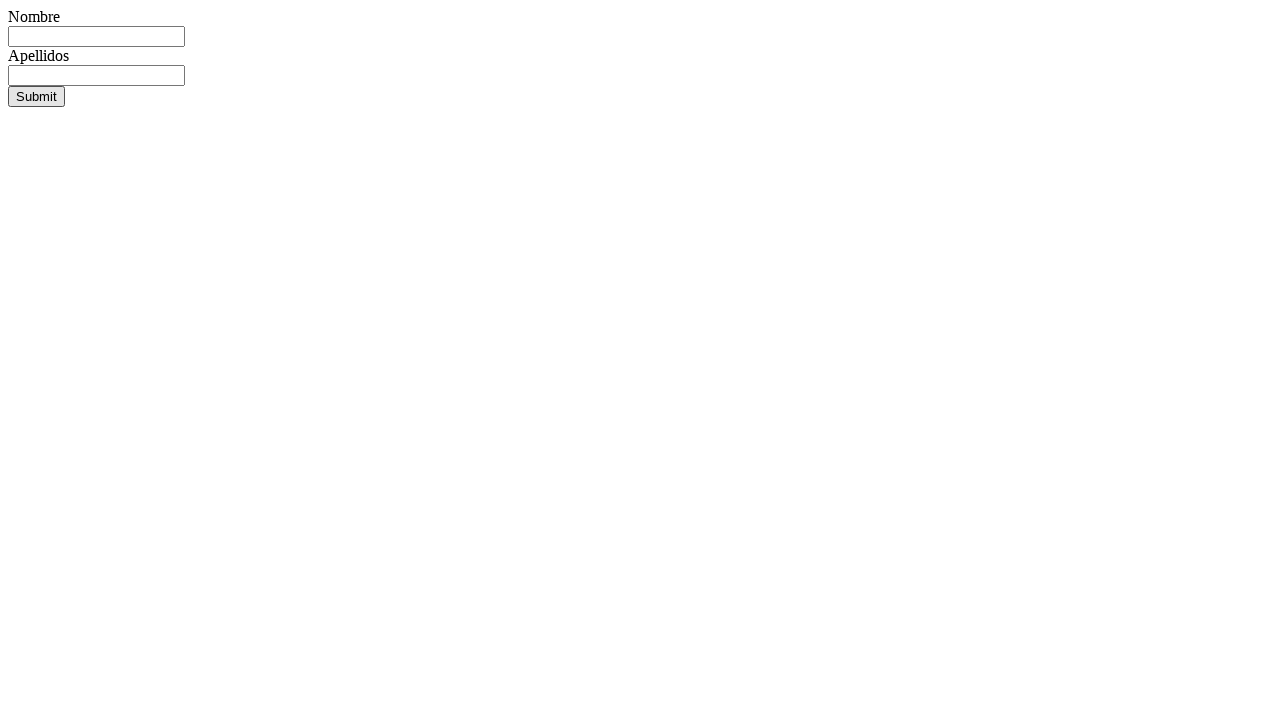

Filled name field with 'Jacob' on input[name='nombre']
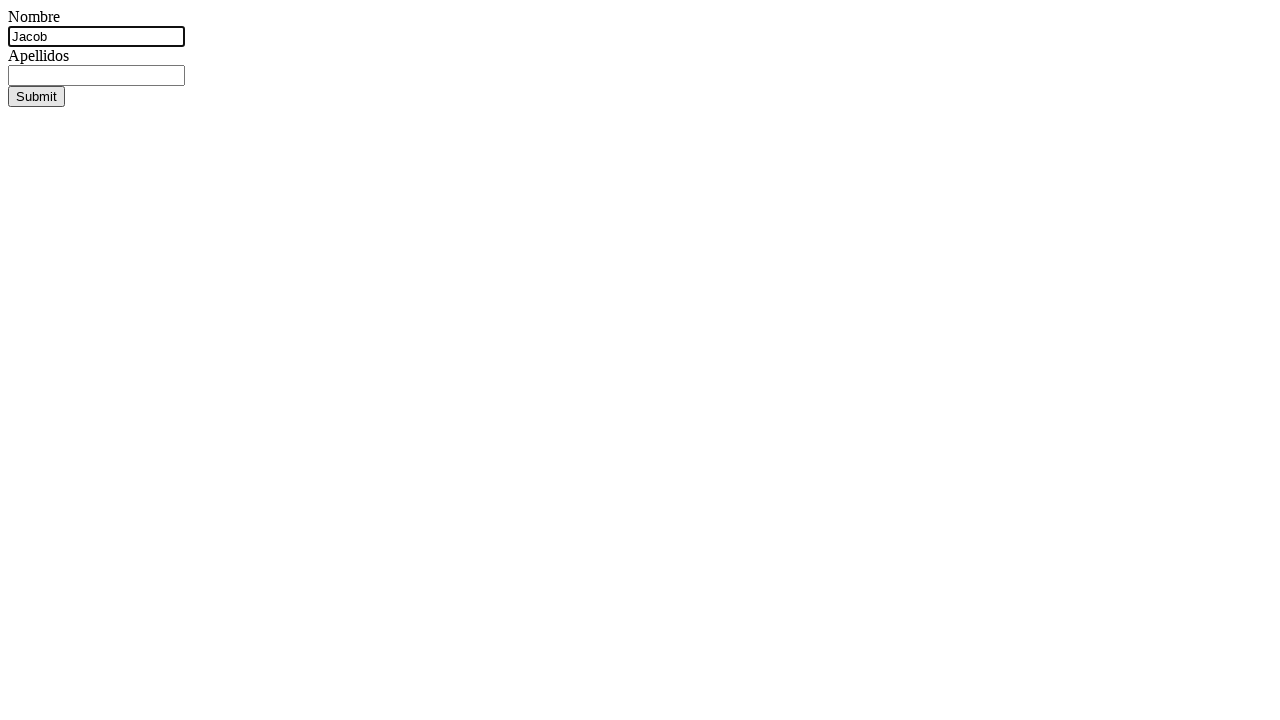

Filled surname field with 'Brooks' on input[name='apellidos']
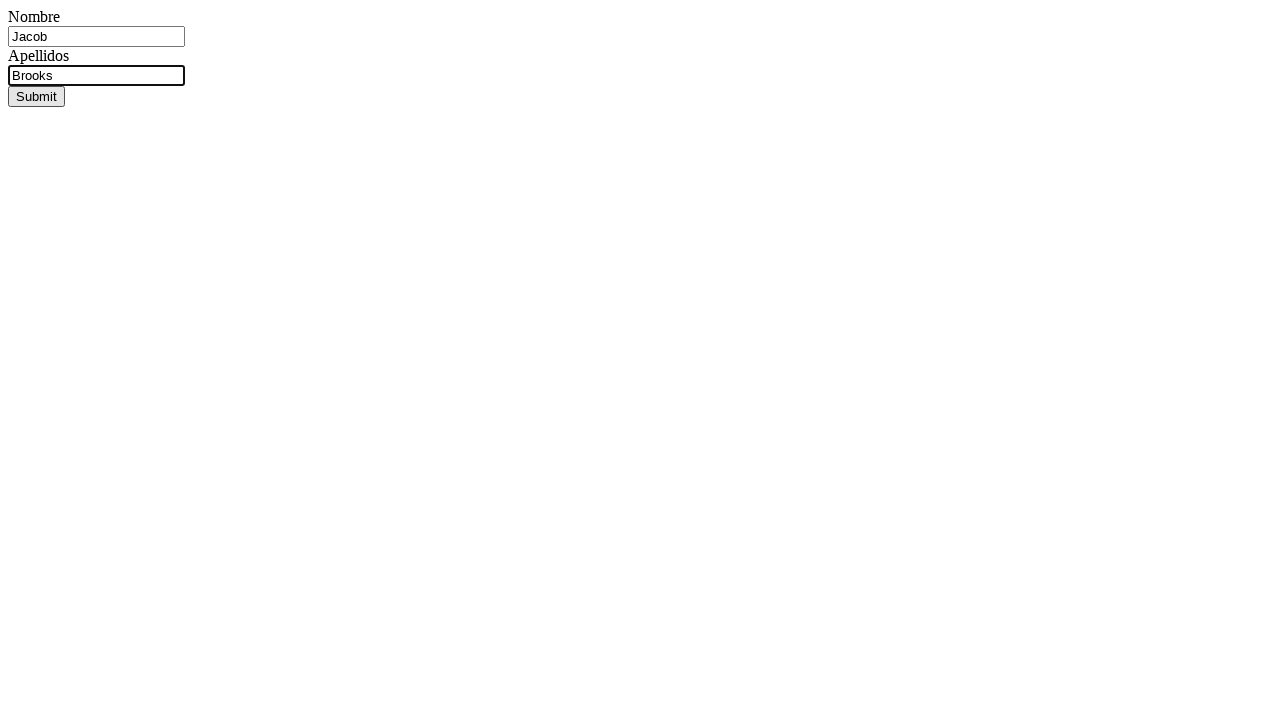

Clicked submit button to submit registration form (entry 3/16) at (36, 96) on input[name='Enviar']
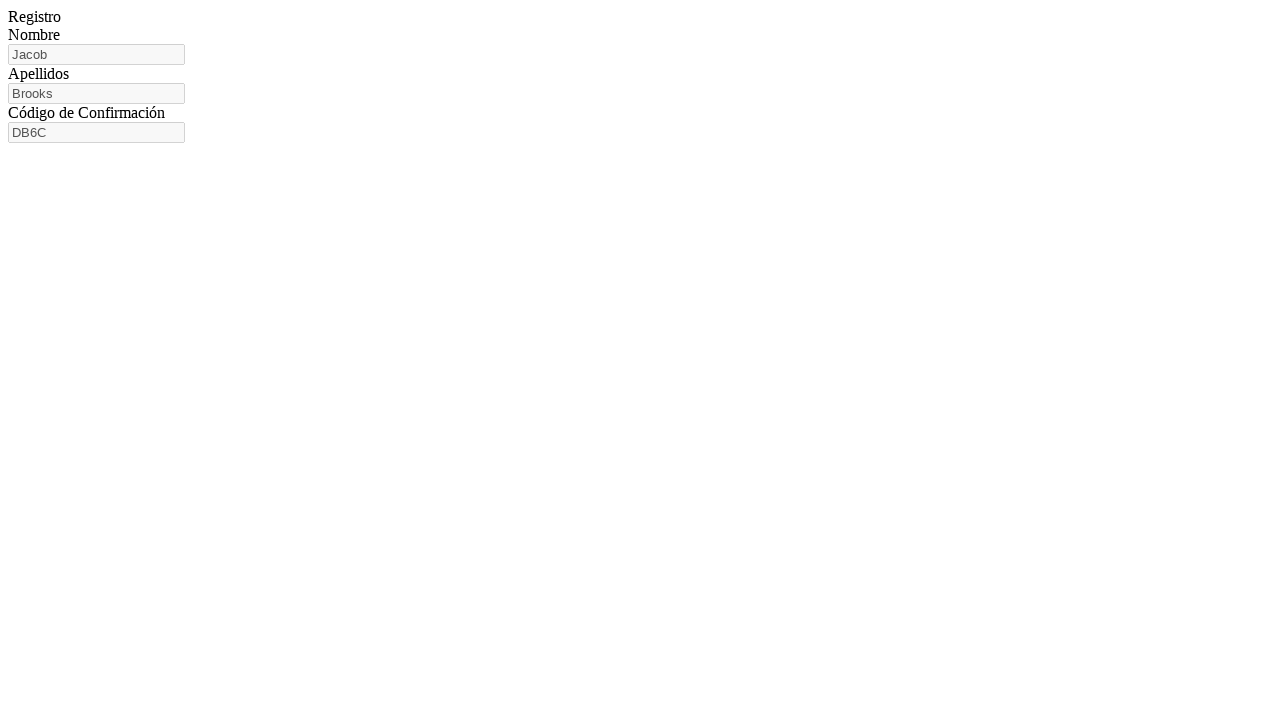

Confirmation field appeared after form submission (entry 3/16)
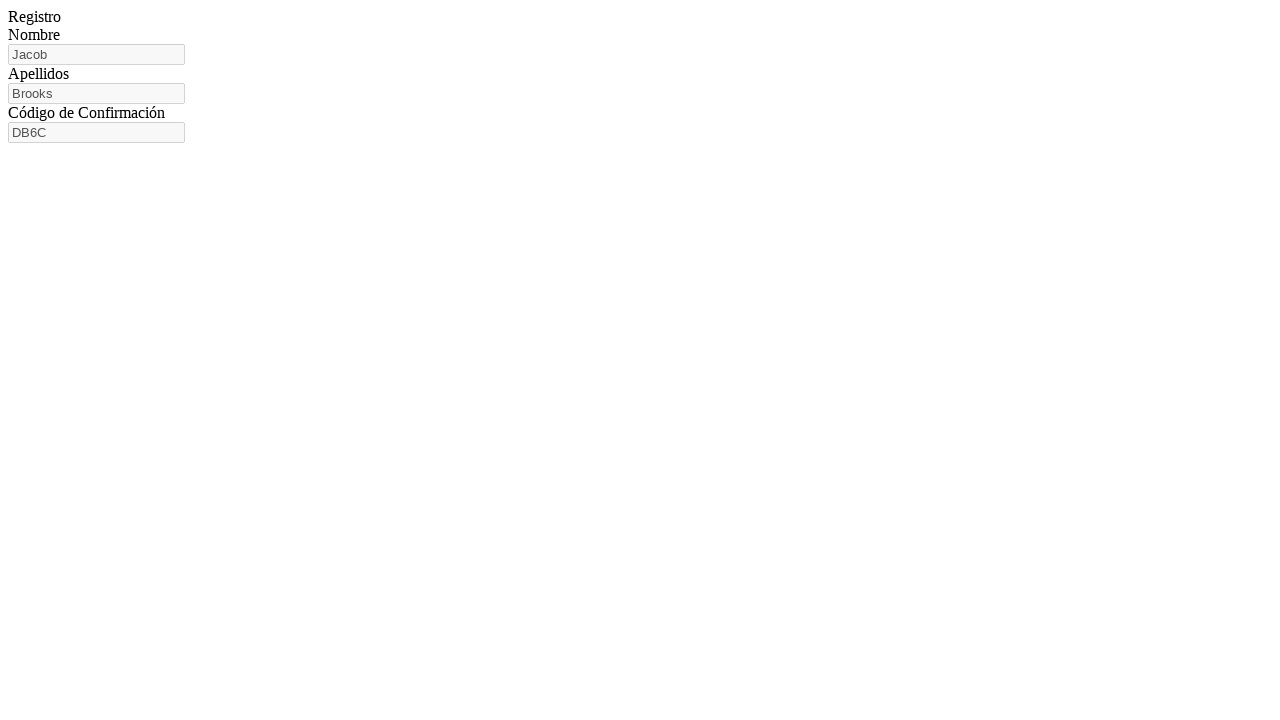

Navigated to registration form page (entry 4/16)
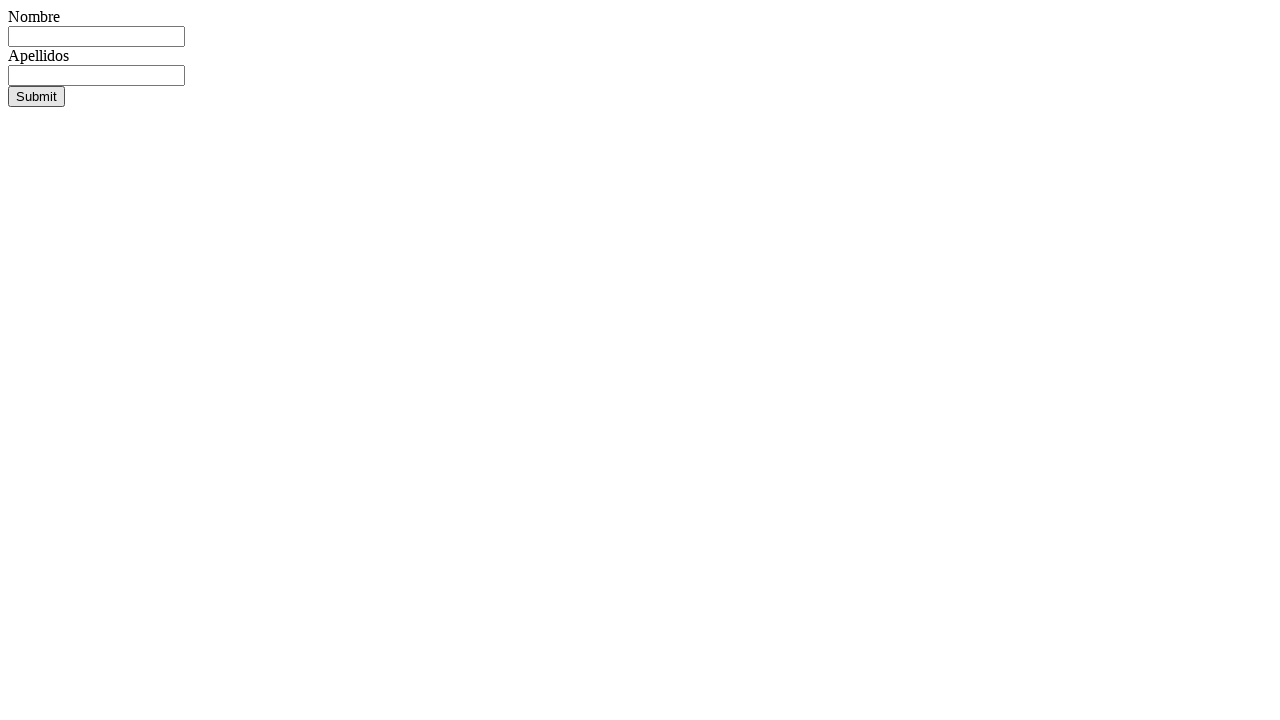

Filled name field with 'Felix' on input[name='nombre']
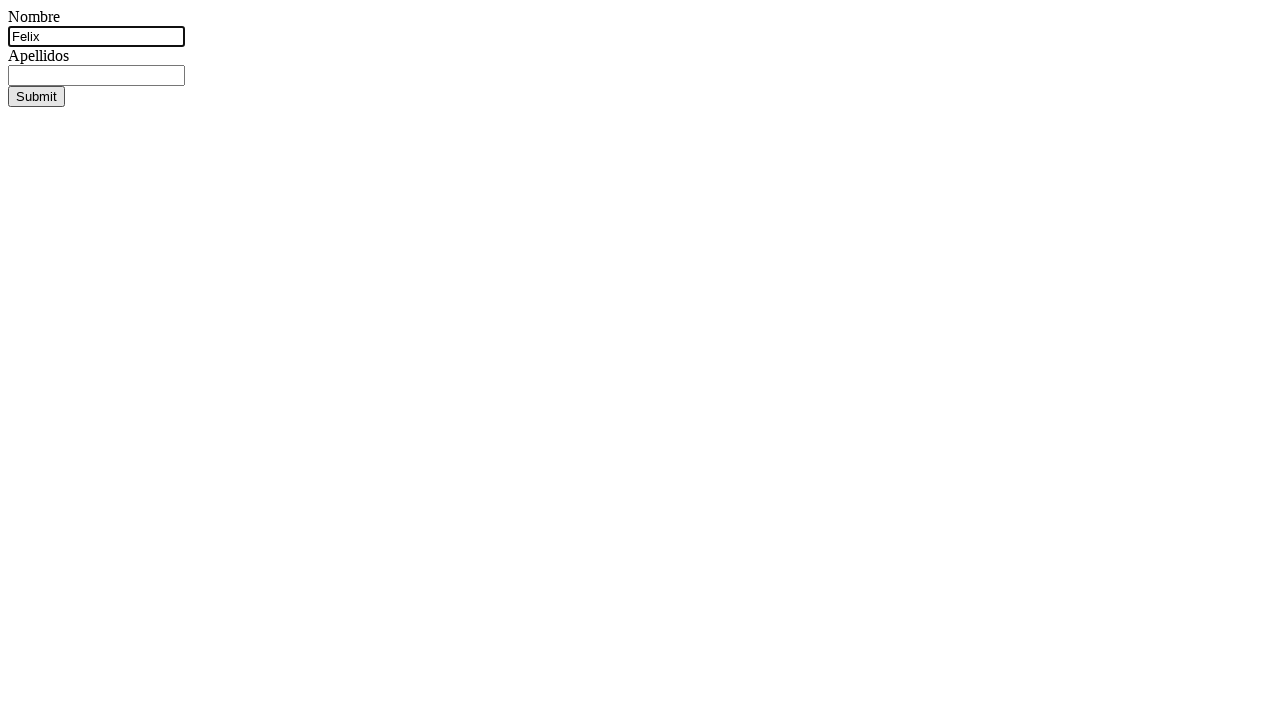

Filled surname field with 'Lowe' on input[name='apellidos']
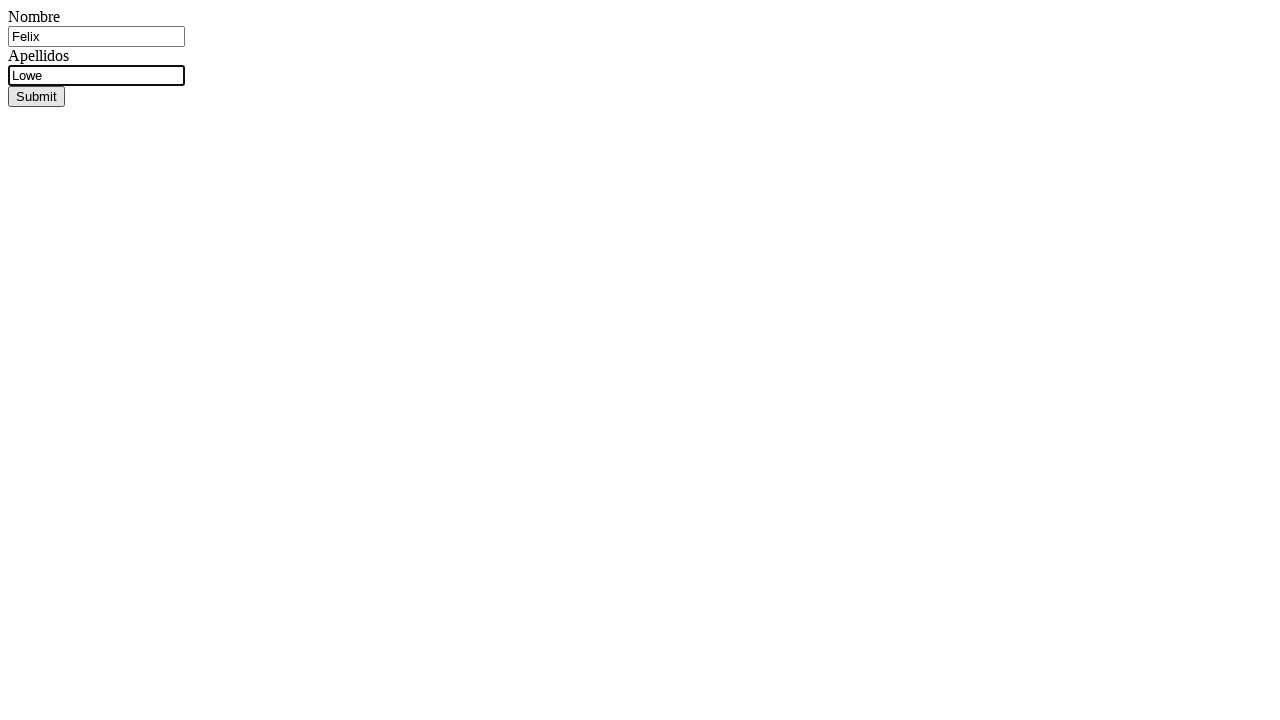

Clicked submit button to submit registration form (entry 4/16) at (36, 96) on input[name='Enviar']
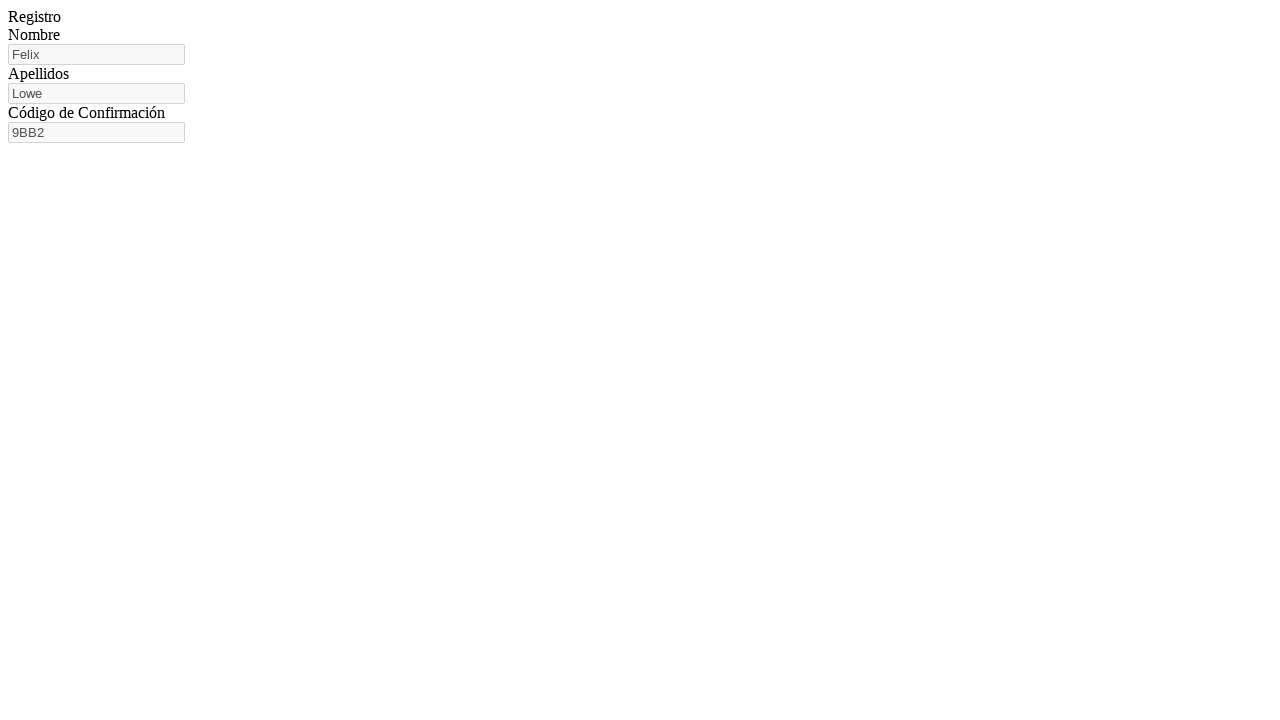

Confirmation field appeared after form submission (entry 4/16)
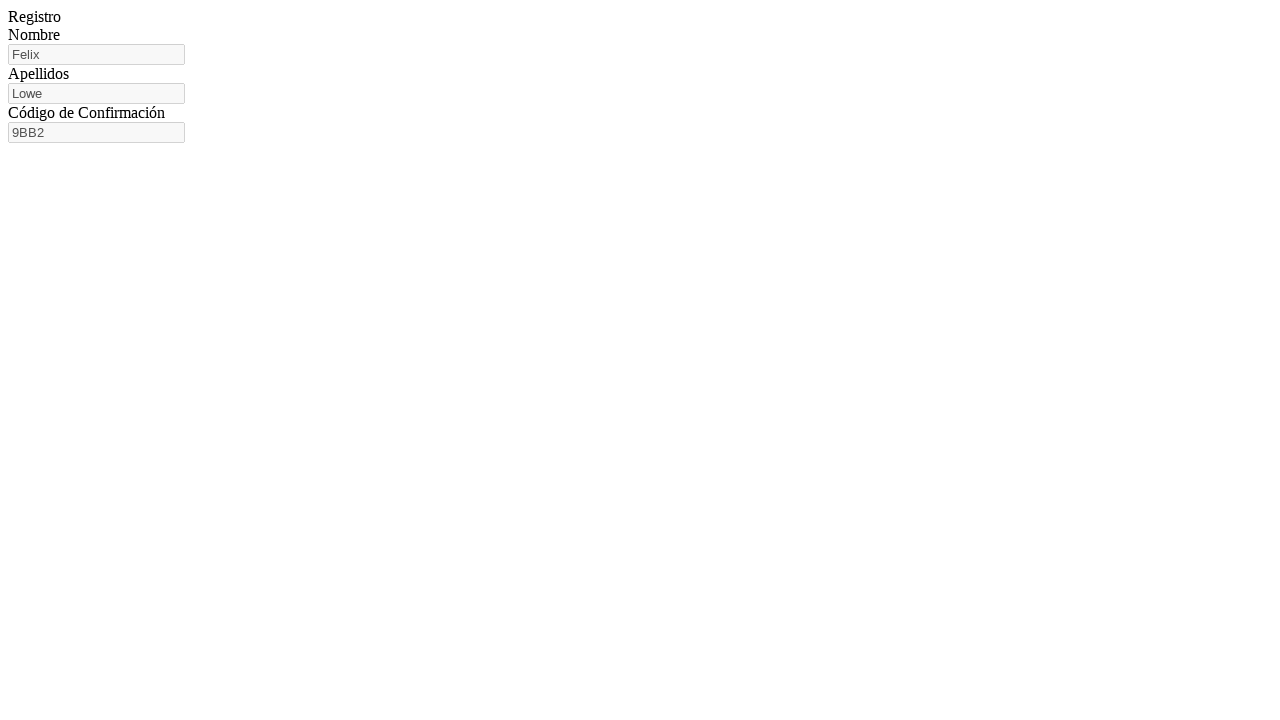

Navigated to registration form page (entry 5/16)
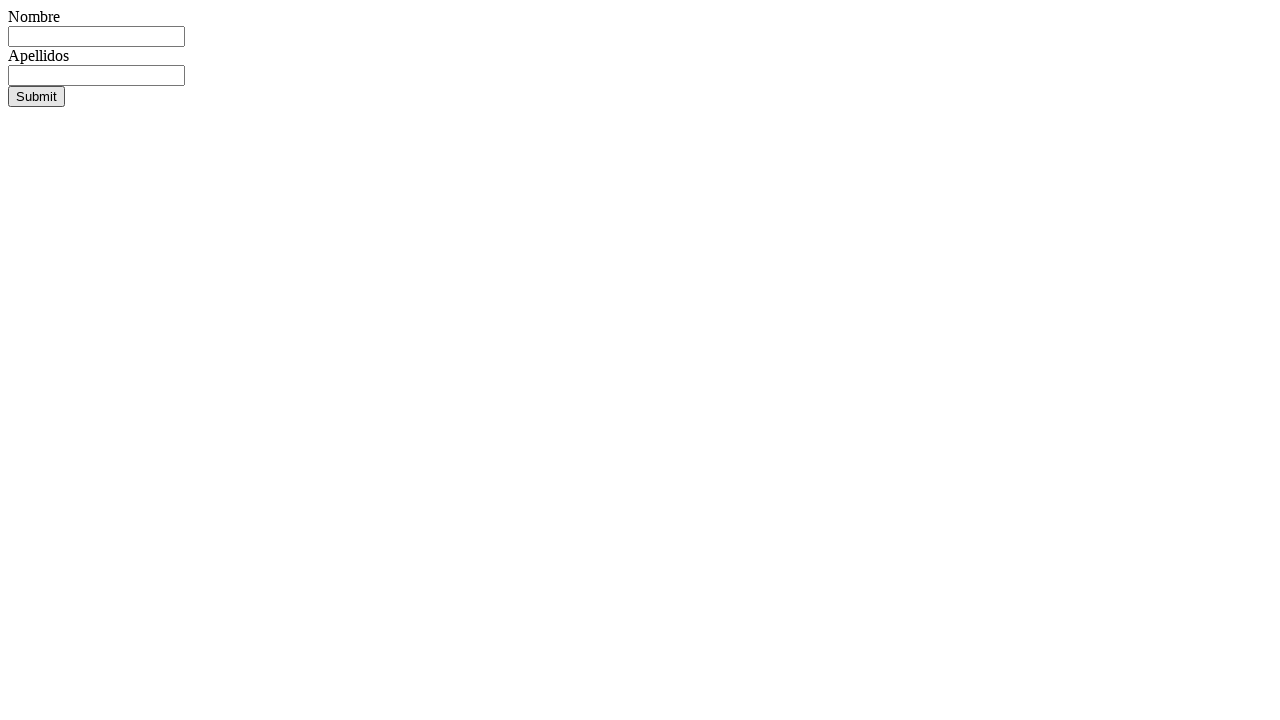

Filled name field with 'Archie' on input[name='nombre']
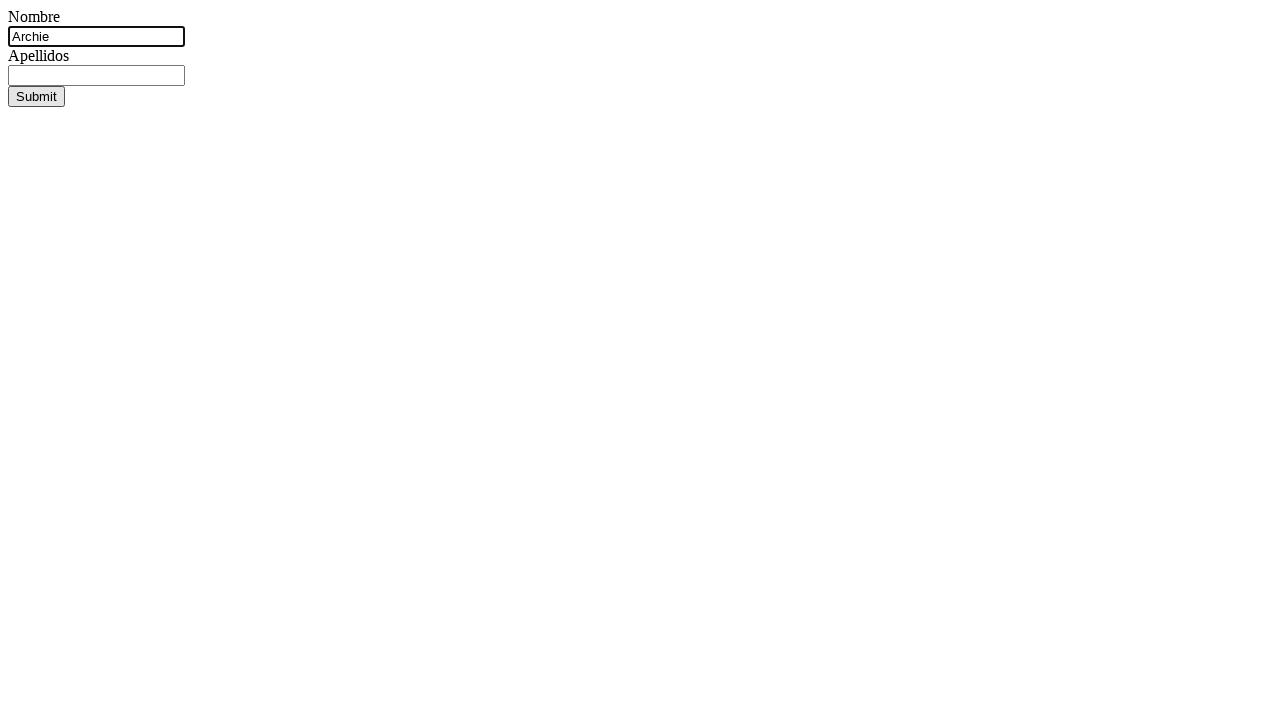

Filled surname field with 'Price' on input[name='apellidos']
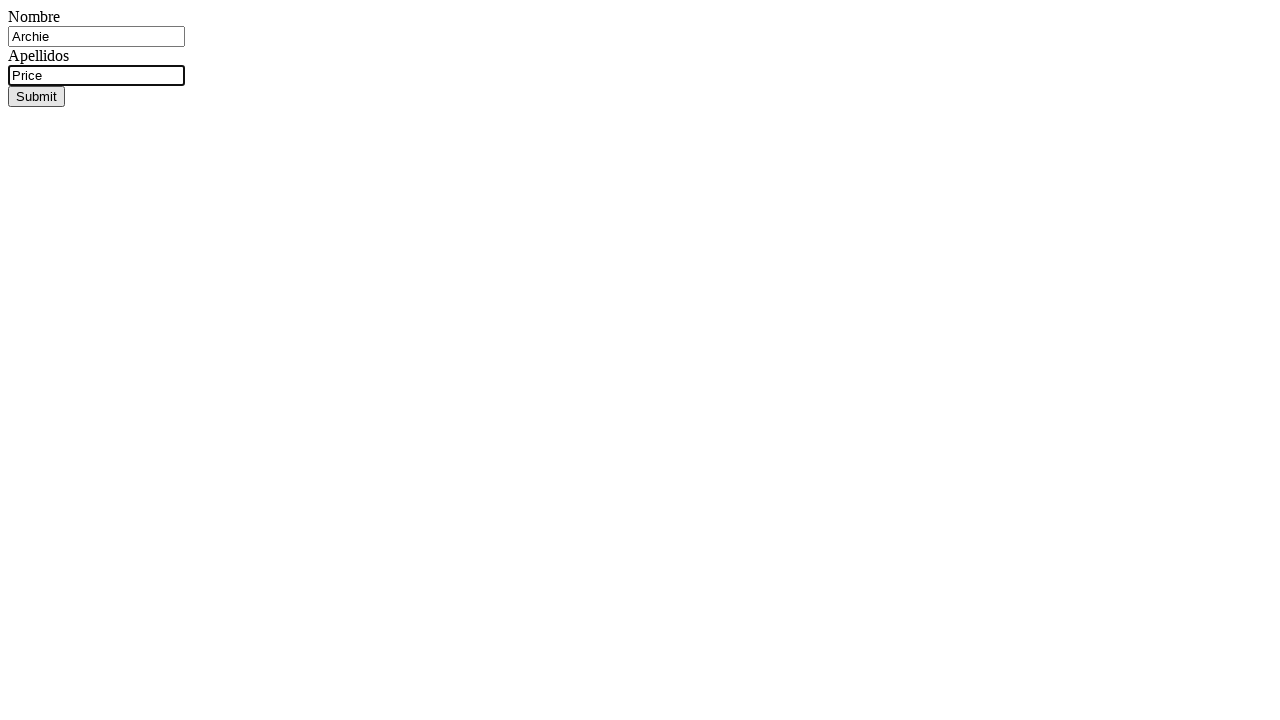

Clicked submit button to submit registration form (entry 5/16) at (36, 96) on input[name='Enviar']
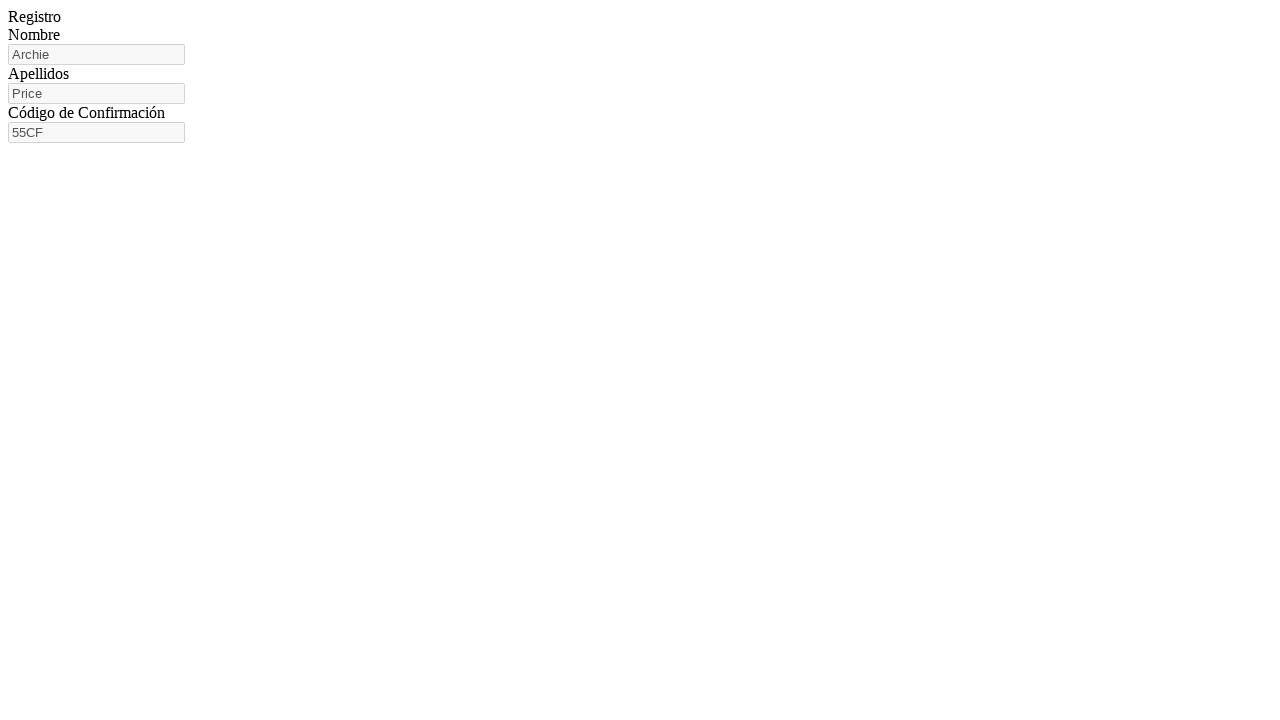

Confirmation field appeared after form submission (entry 5/16)
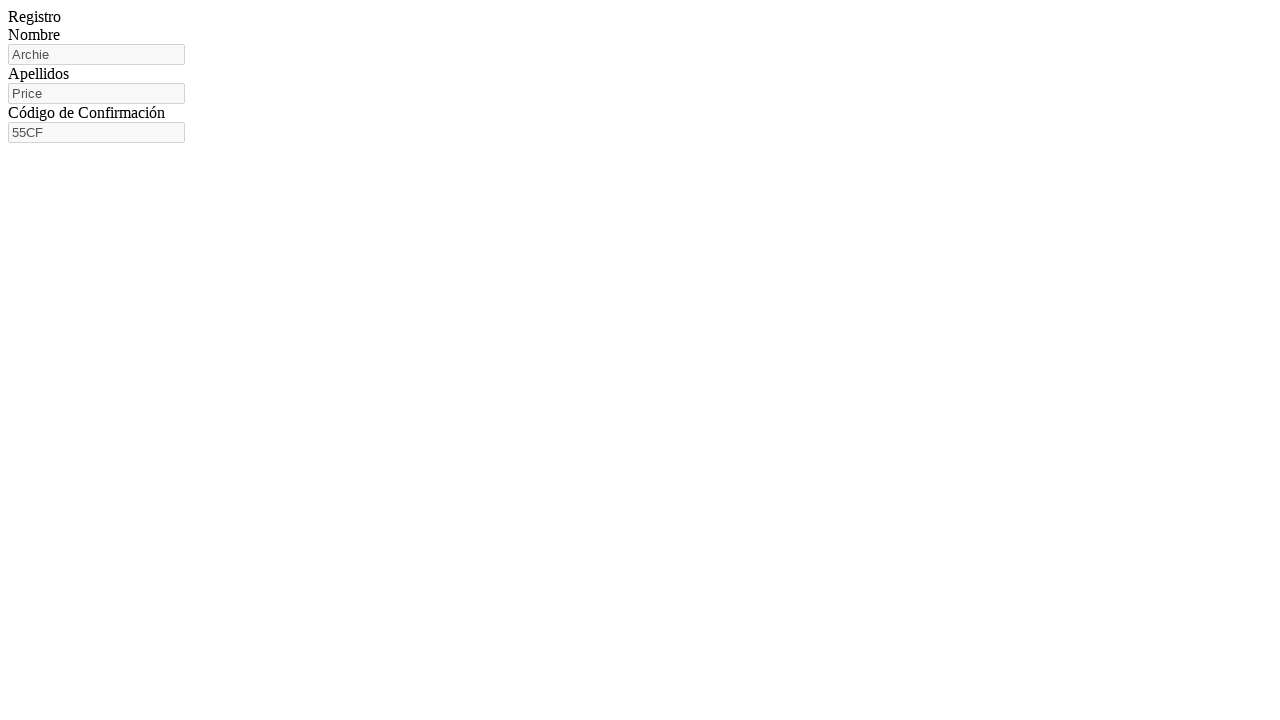

Navigated to registration form page (entry 6/16)
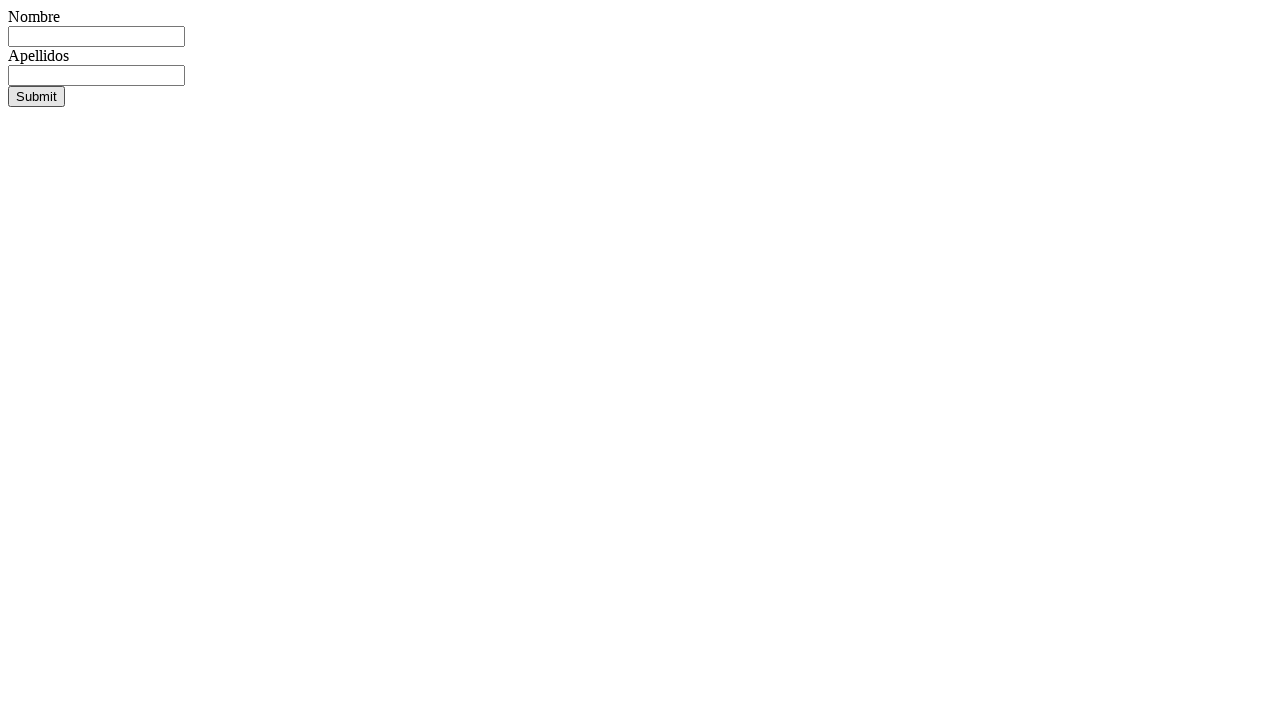

Filled name field with 'Edwin' on input[name='nombre']
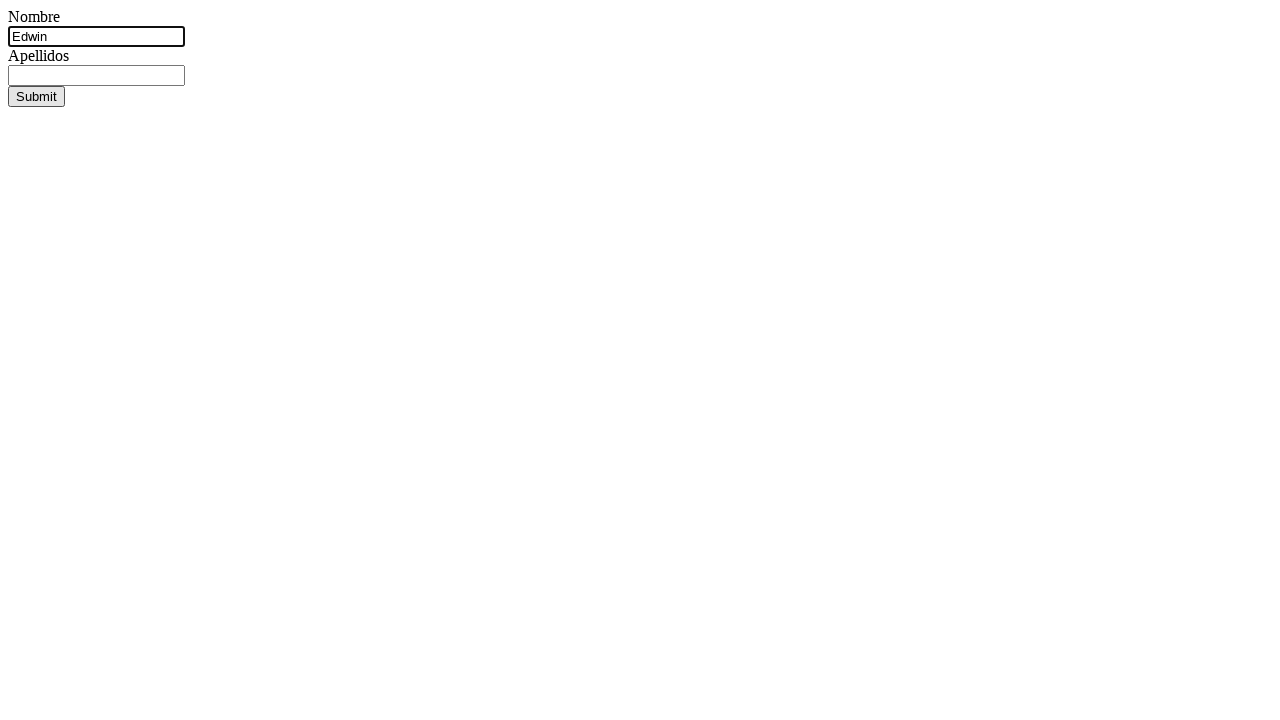

Filled surname field with 'Cole' on input[name='apellidos']
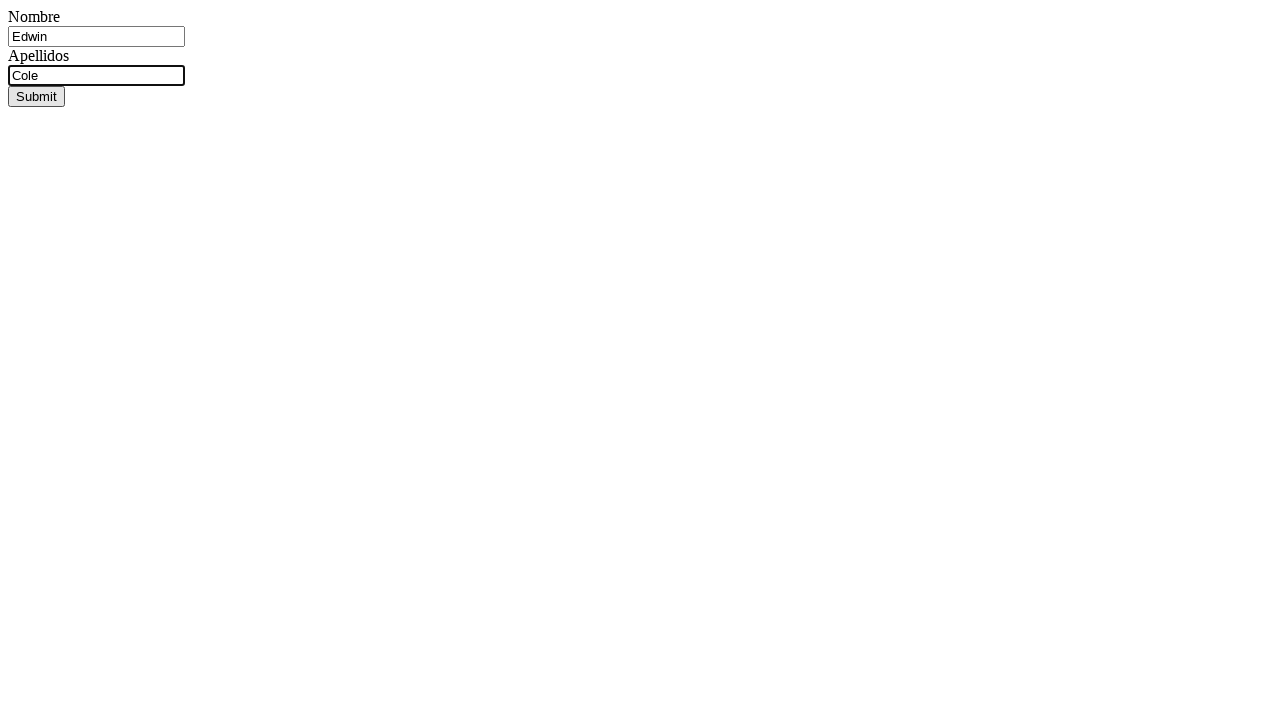

Clicked submit button to submit registration form (entry 6/16) at (36, 96) on input[name='Enviar']
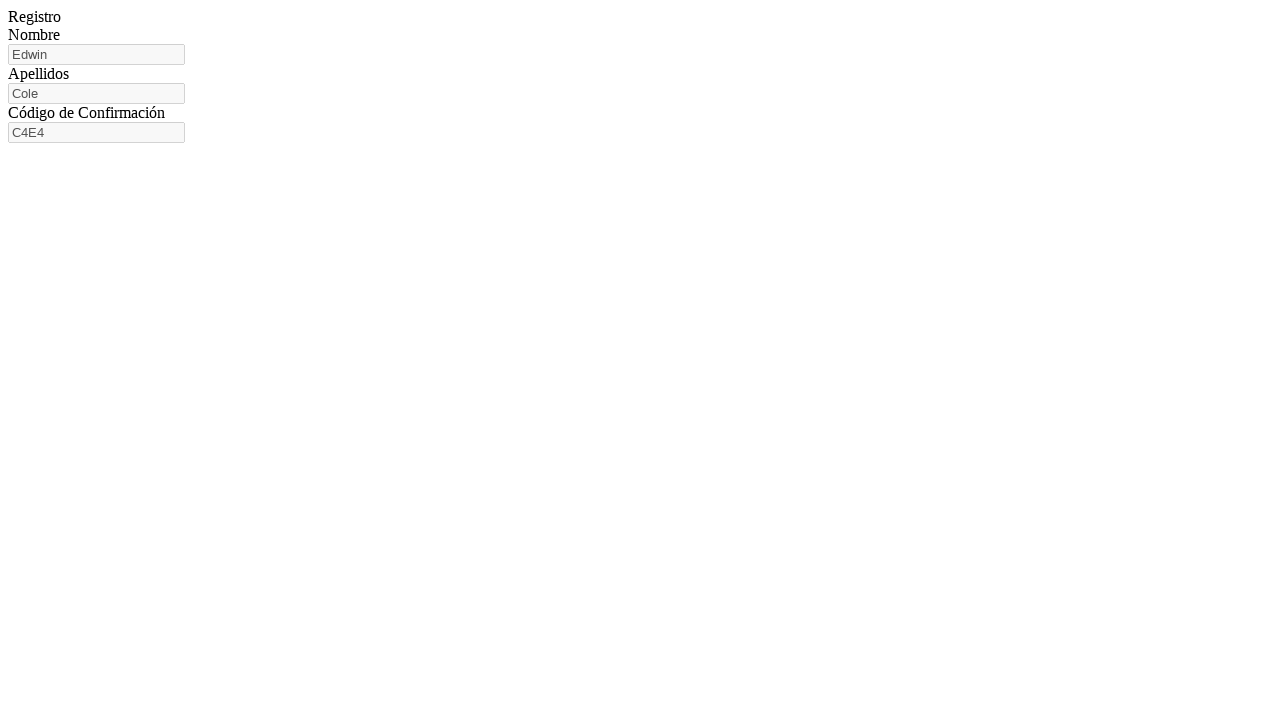

Confirmation field appeared after form submission (entry 6/16)
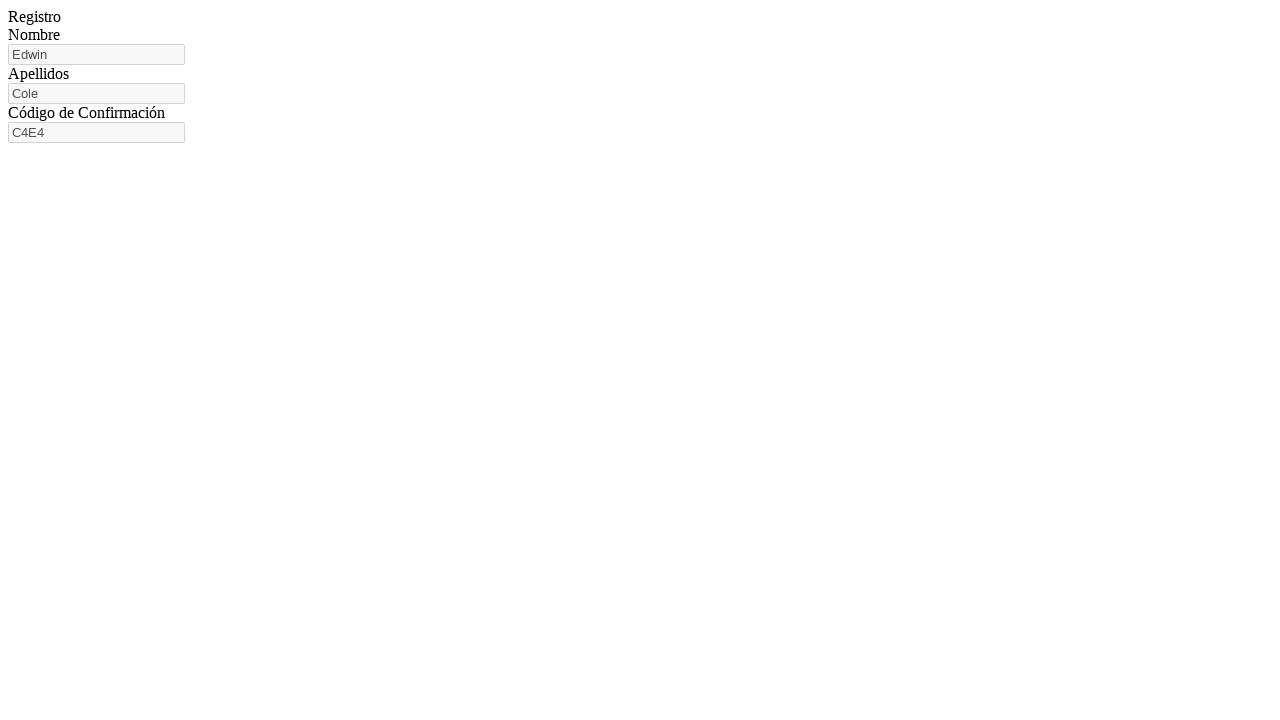

Navigated to registration form page (entry 7/16)
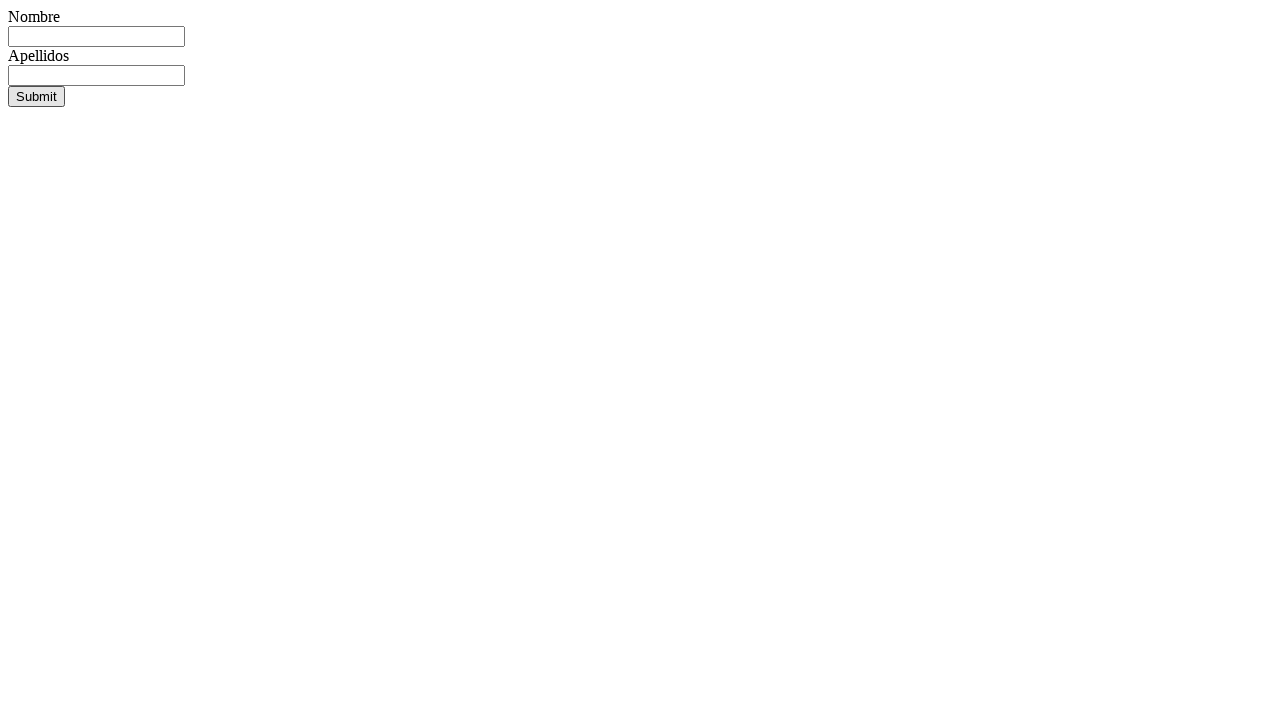

Filled name field with 'Ralph' on input[name='nombre']
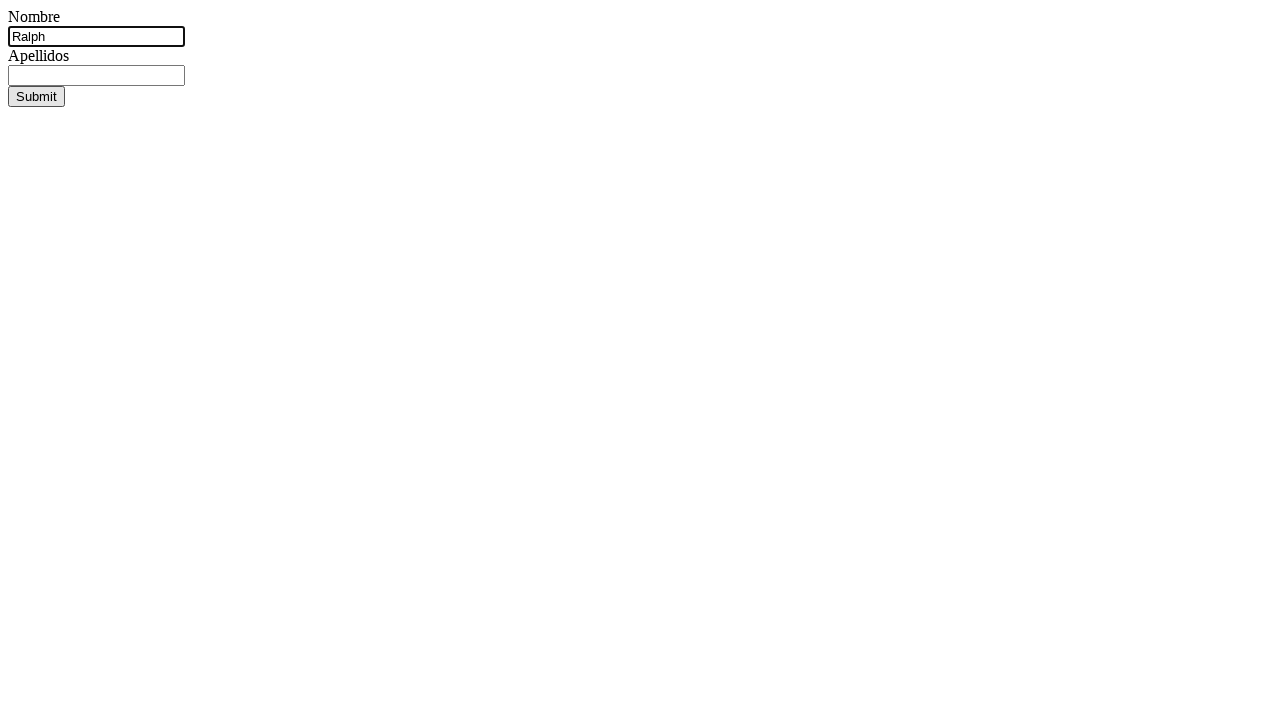

Filled surname field with 'Graham' on input[name='apellidos']
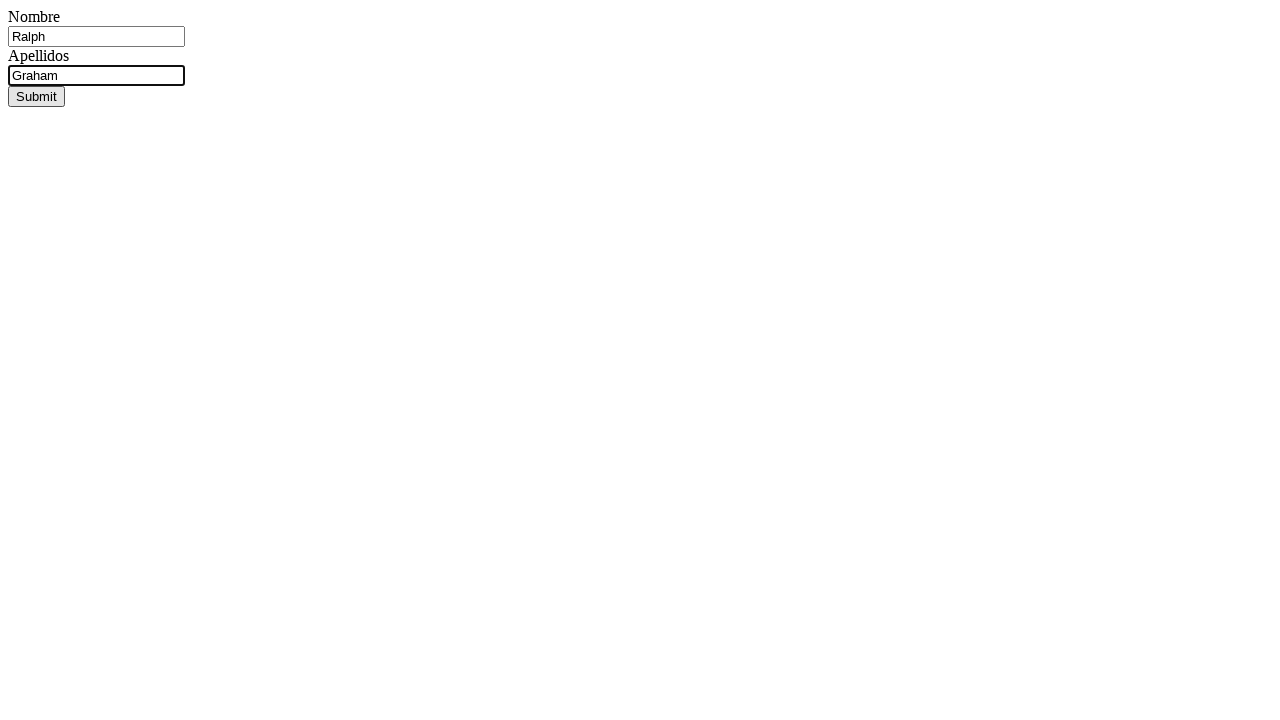

Clicked submit button to submit registration form (entry 7/16) at (36, 96) on input[name='Enviar']
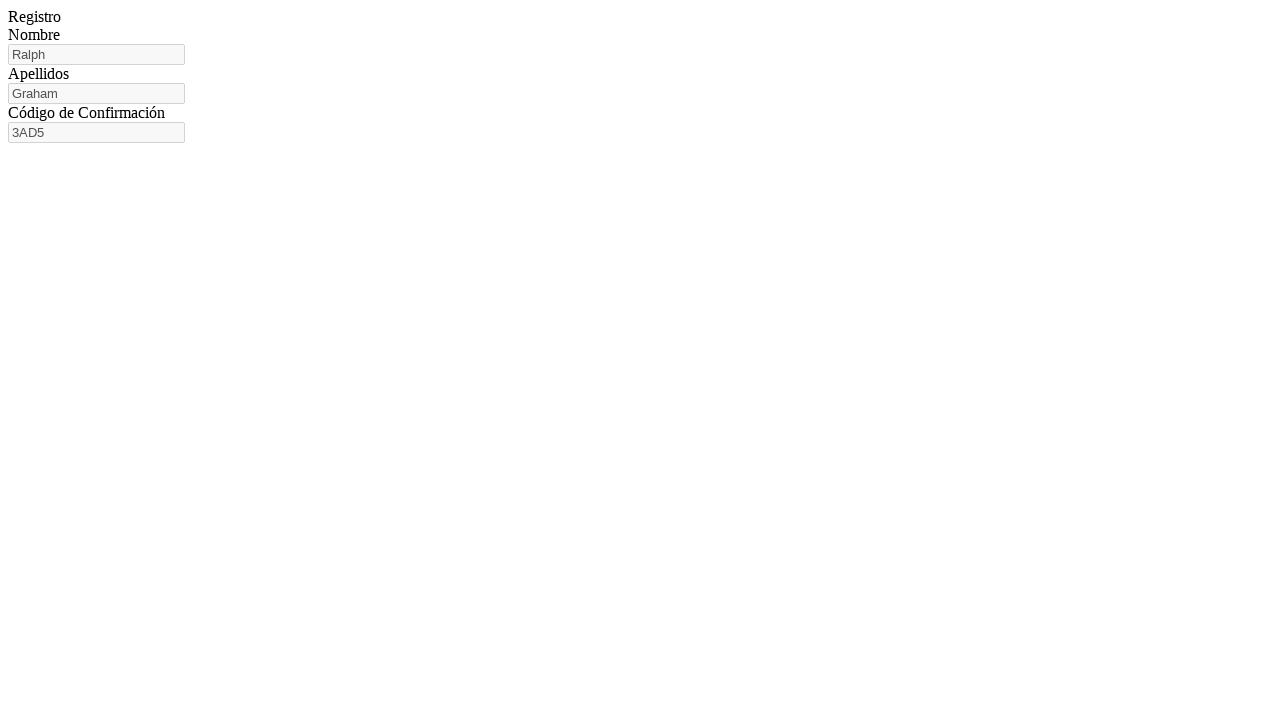

Confirmation field appeared after form submission (entry 7/16)
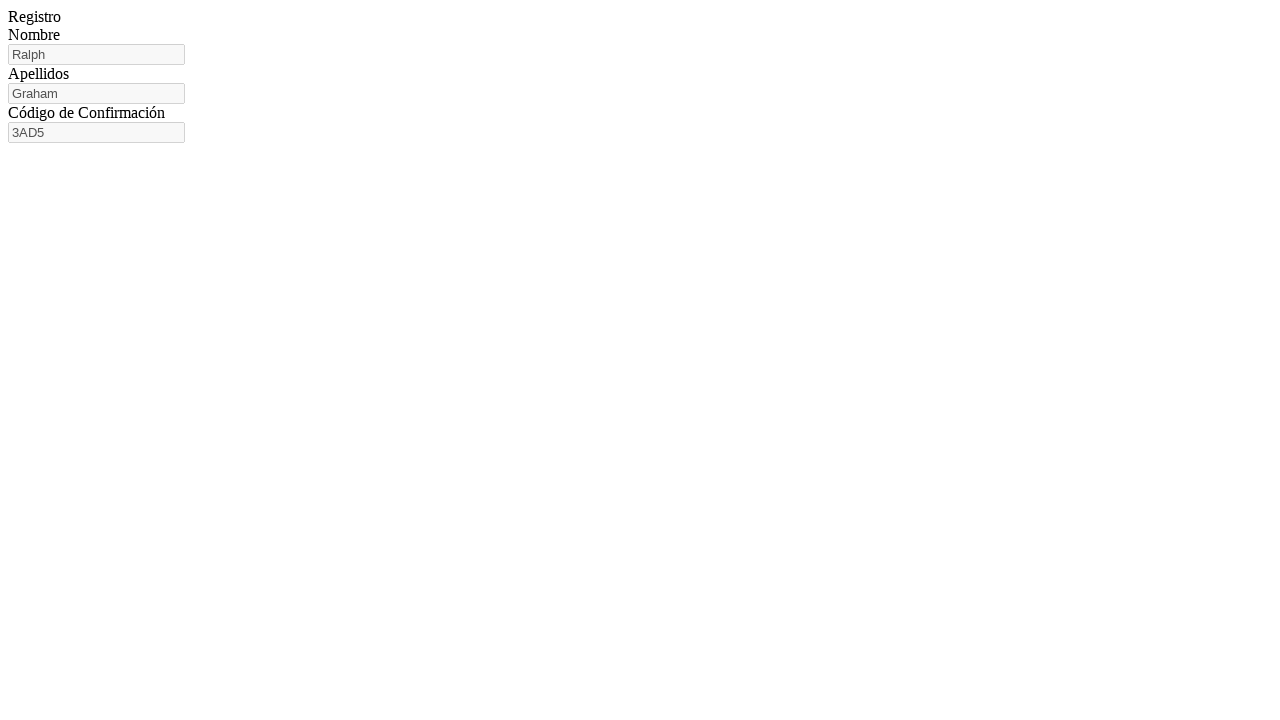

Navigated to registration form page (entry 8/16)
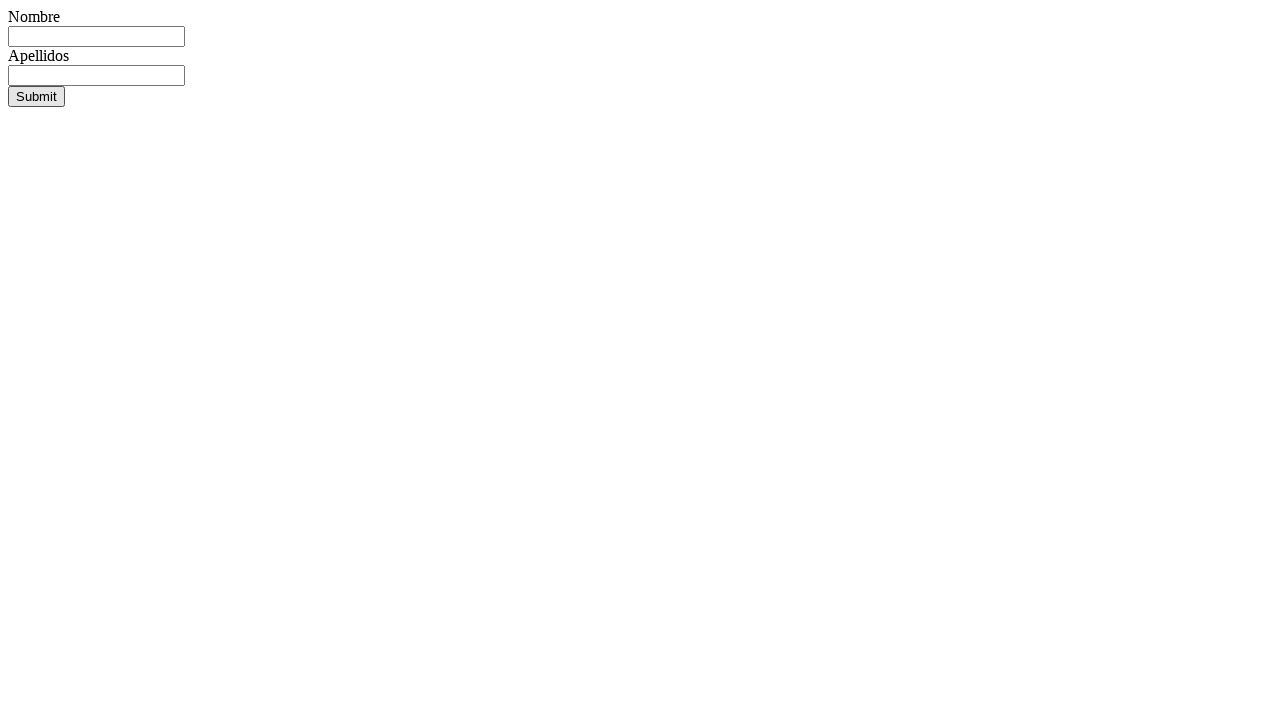

Filled name field with 'Alby' on input[name='nombre']
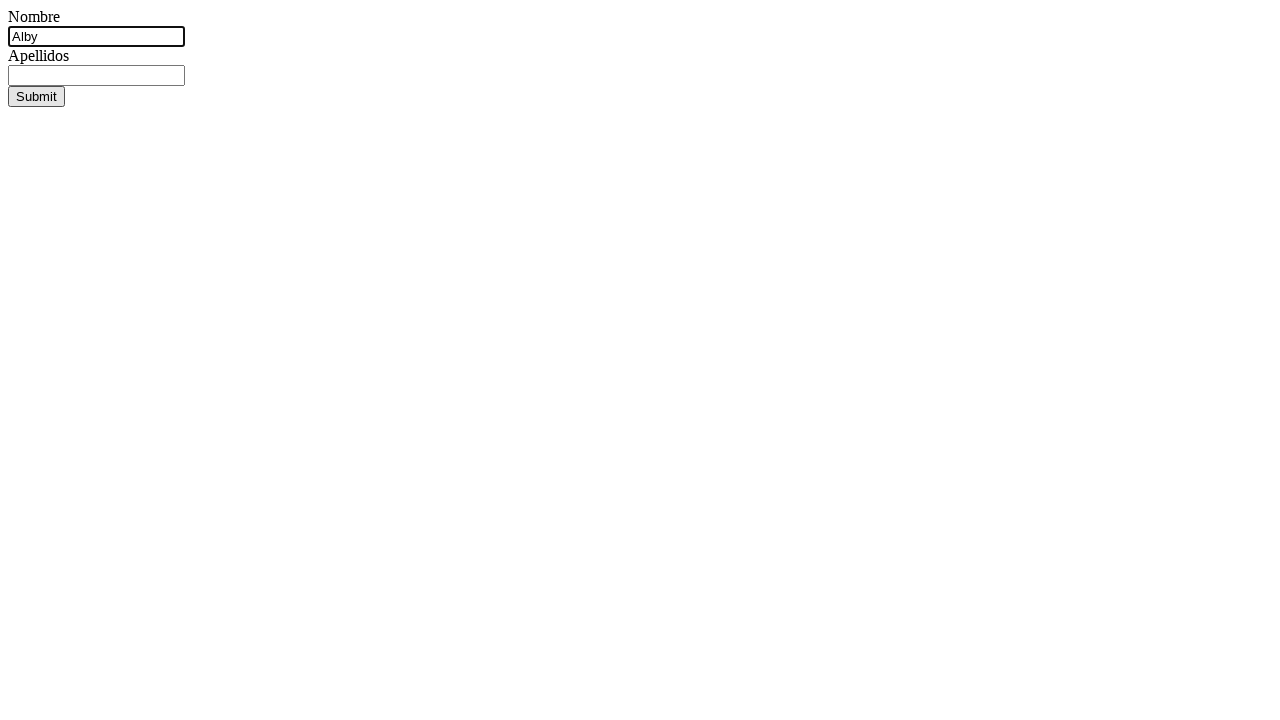

Filled surname field with 'Knight' on input[name='apellidos']
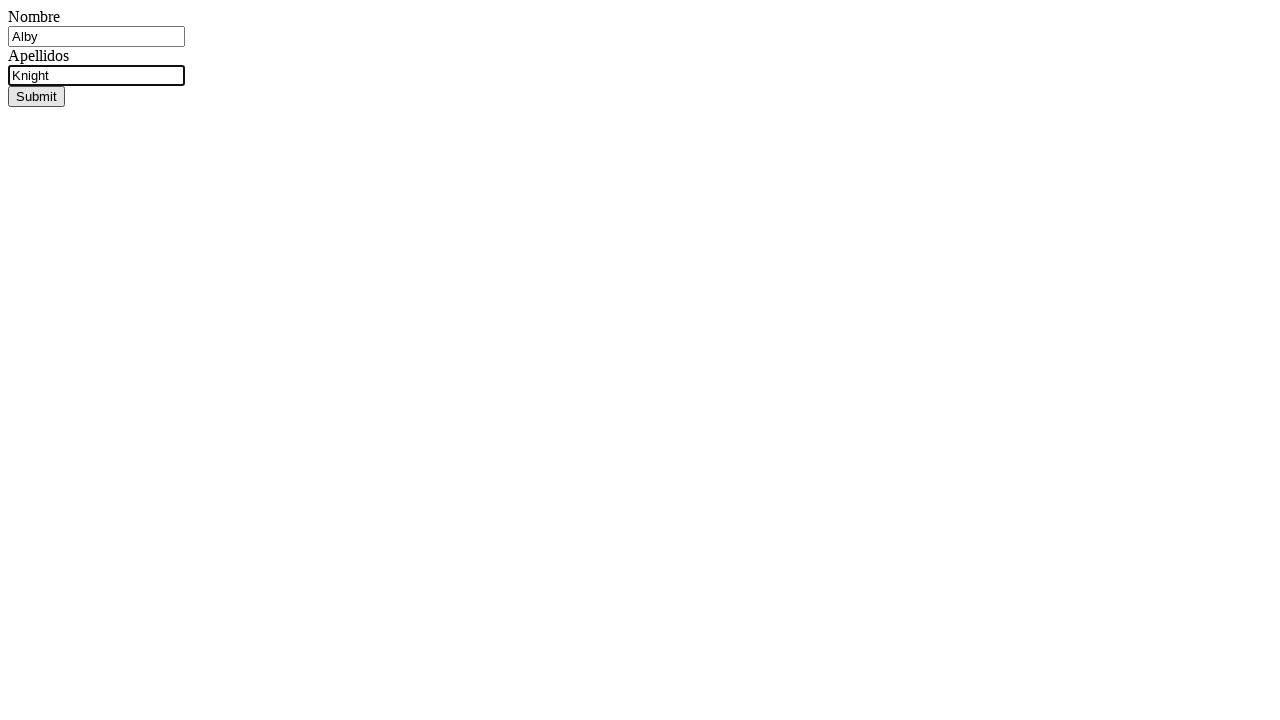

Clicked submit button to submit registration form (entry 8/16) at (36, 96) on input[name='Enviar']
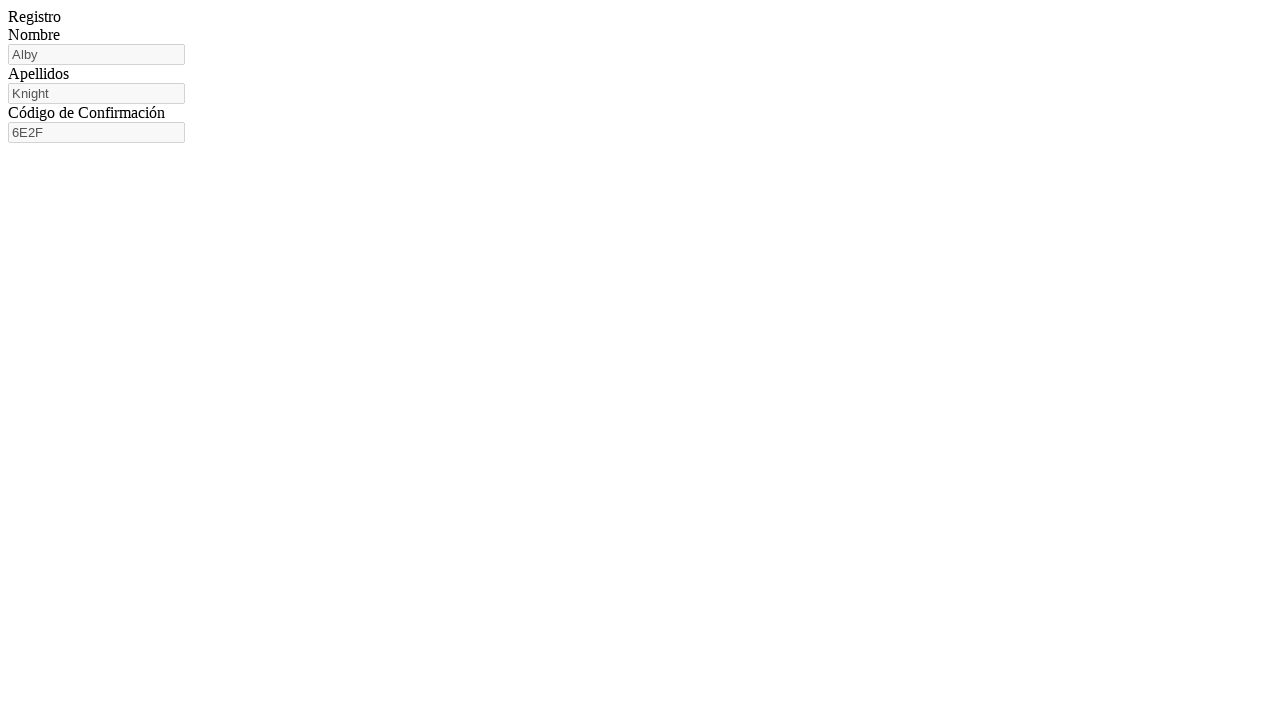

Confirmation field appeared after form submission (entry 8/16)
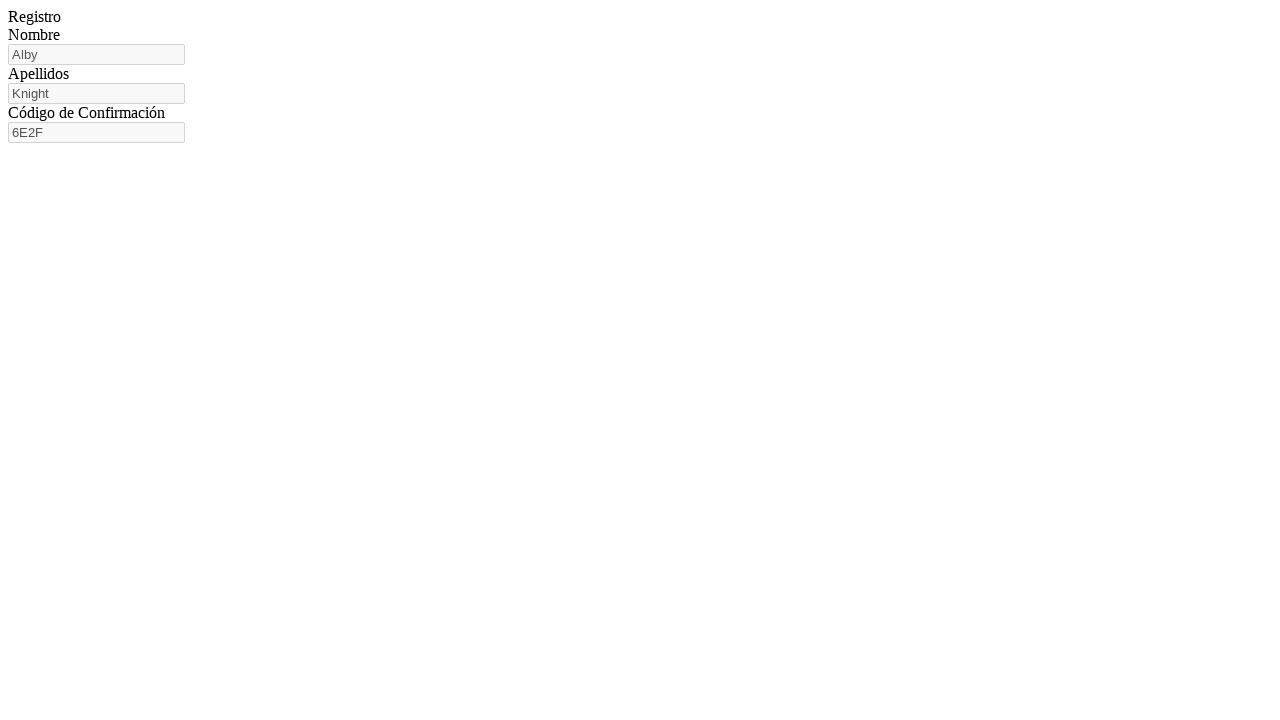

Navigated to registration form page (entry 9/16)
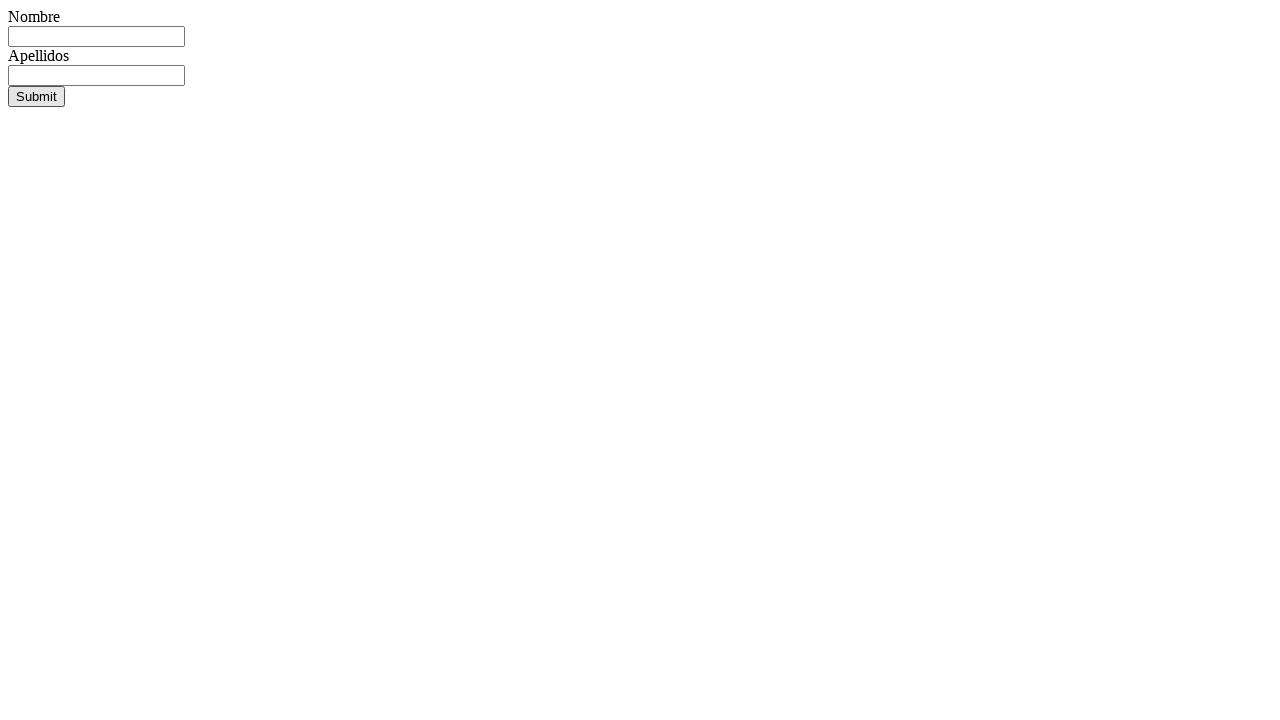

Filled name field with 'Liam' on input[name='nombre']
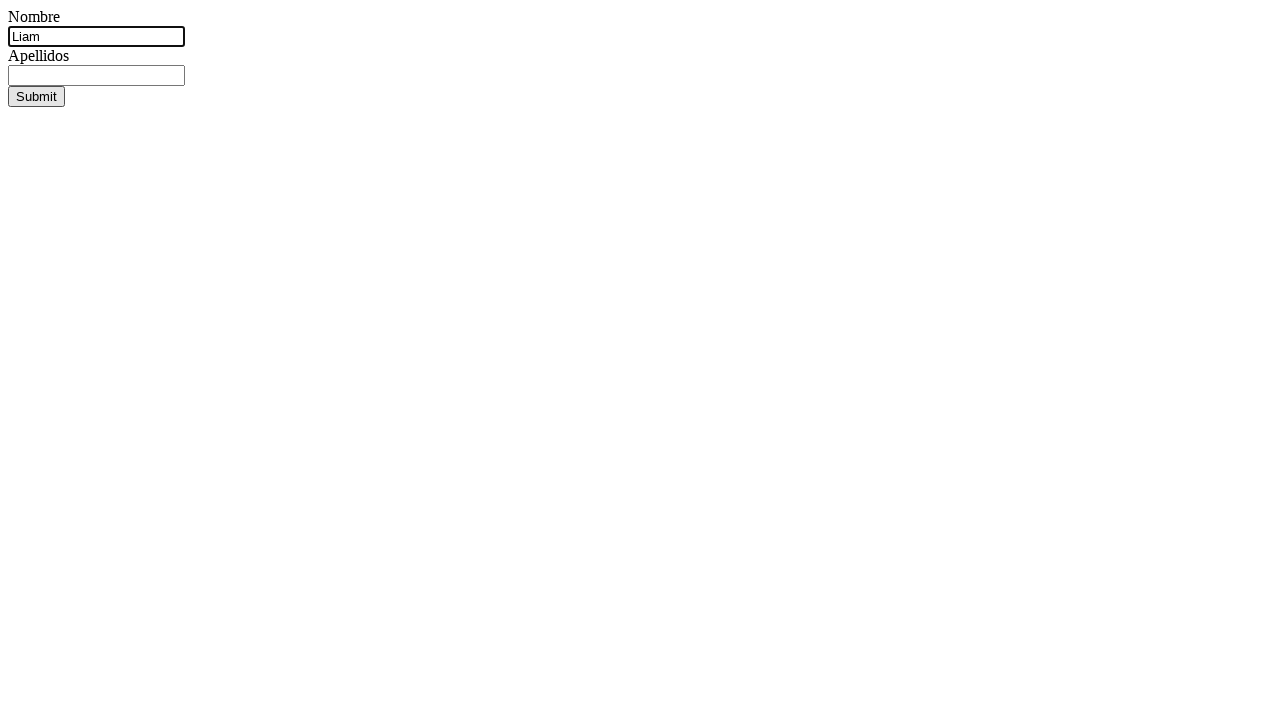

Filled surname field with 'Taylor' on input[name='apellidos']
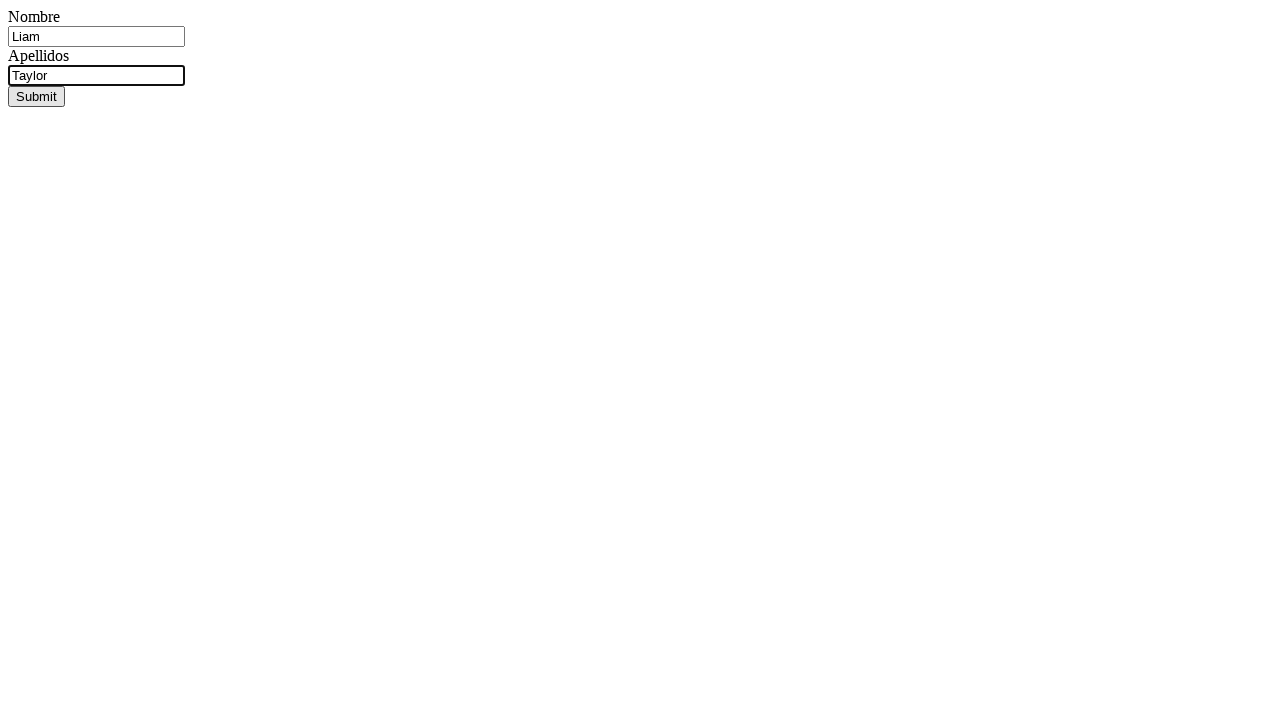

Clicked submit button to submit registration form (entry 9/16) at (36, 96) on input[name='Enviar']
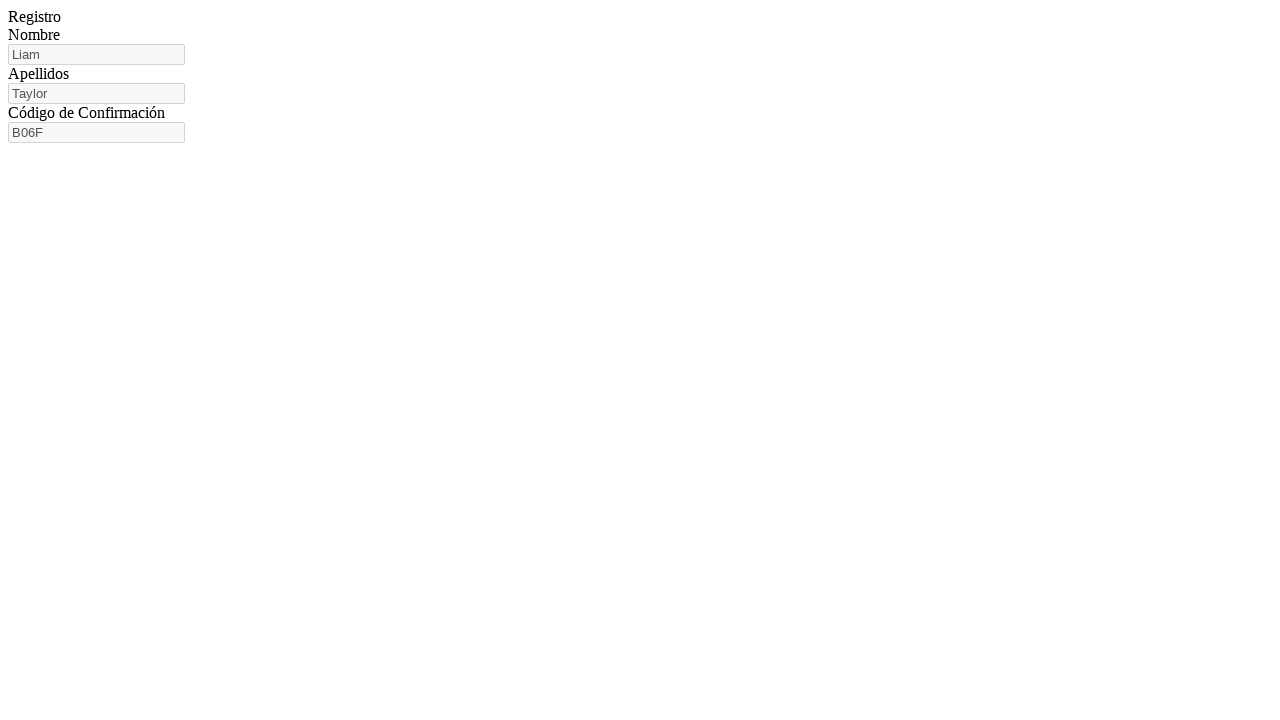

Confirmation field appeared after form submission (entry 9/16)
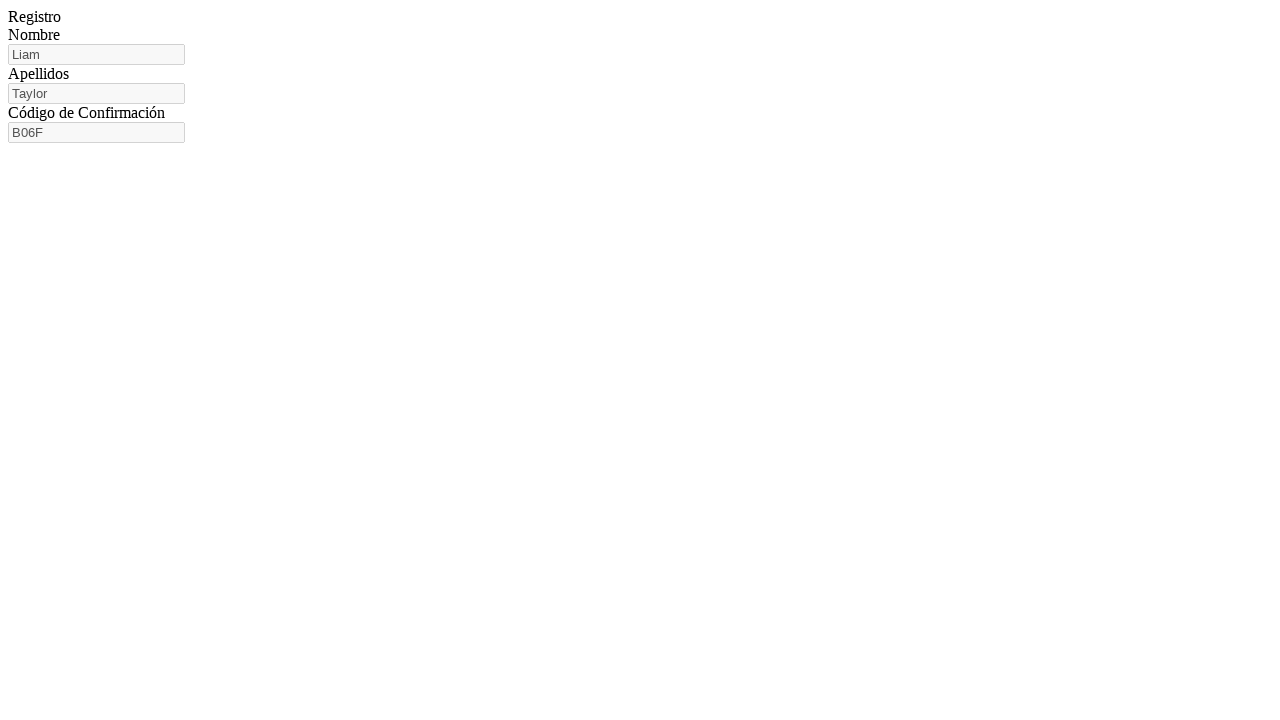

Navigated to registration form page (entry 10/16)
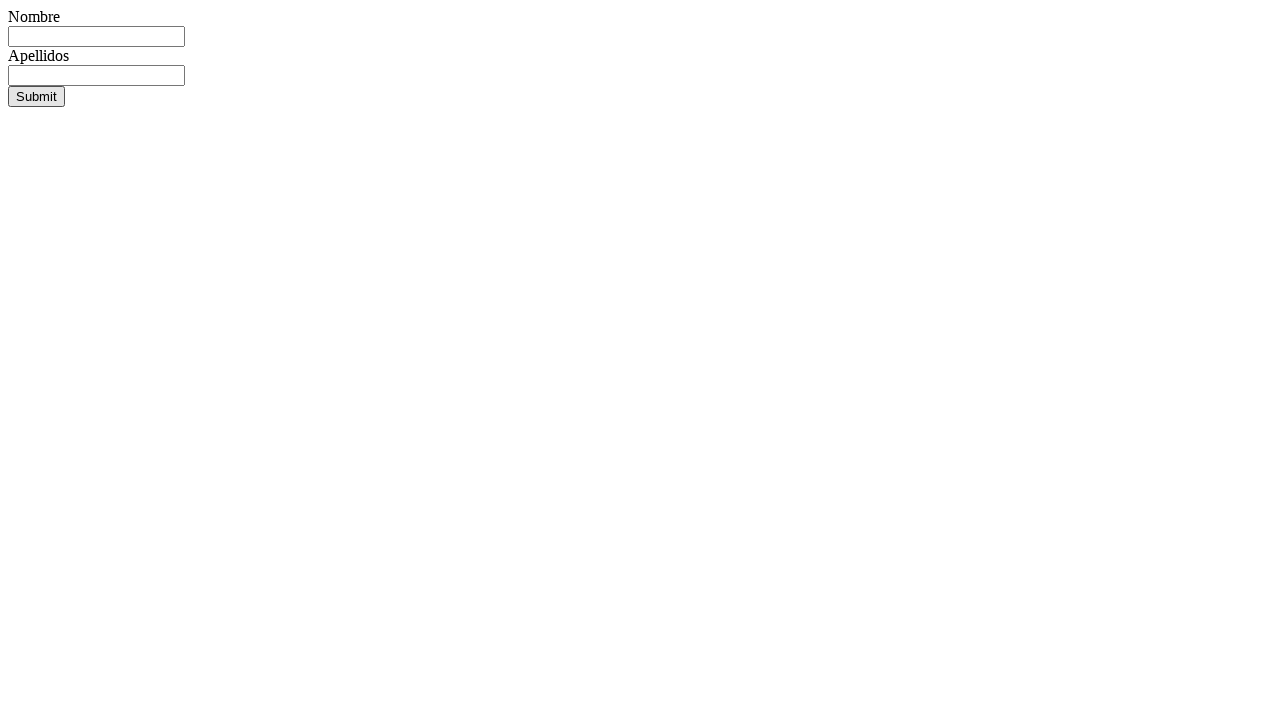

Filled name field with 'Zain' on input[name='nombre']
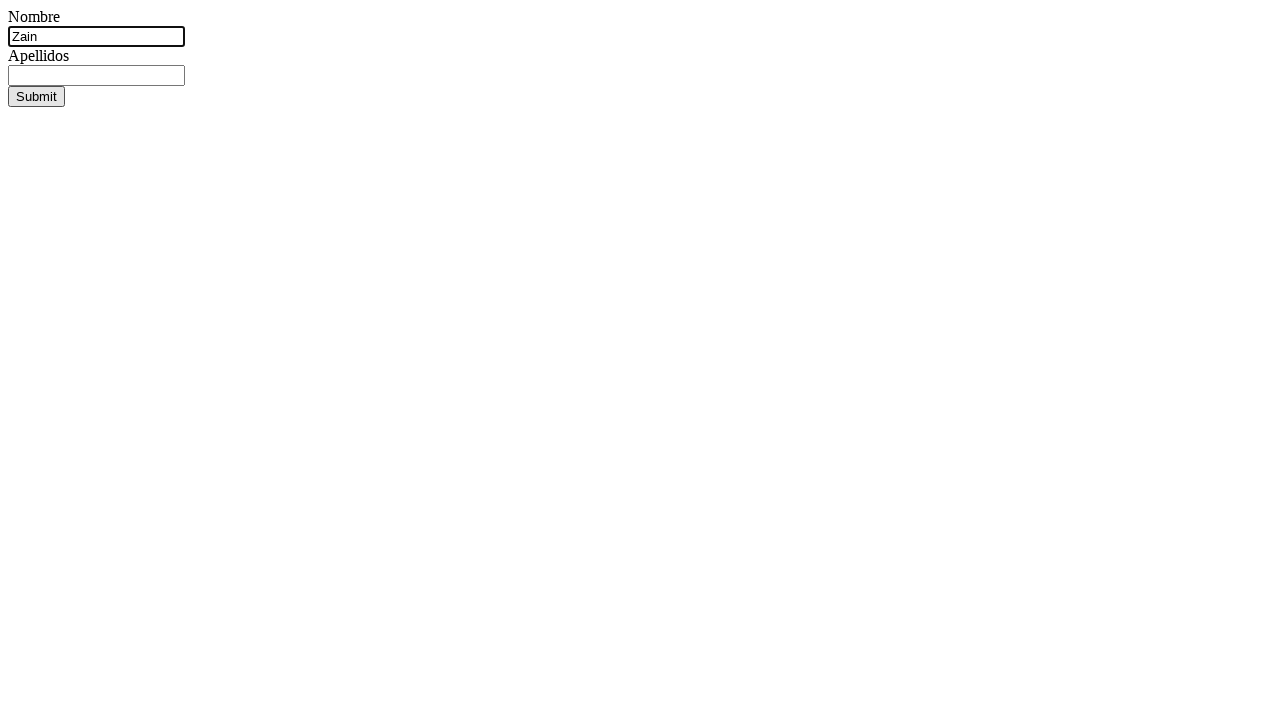

Filled surname field with 'Byrne' on input[name='apellidos']
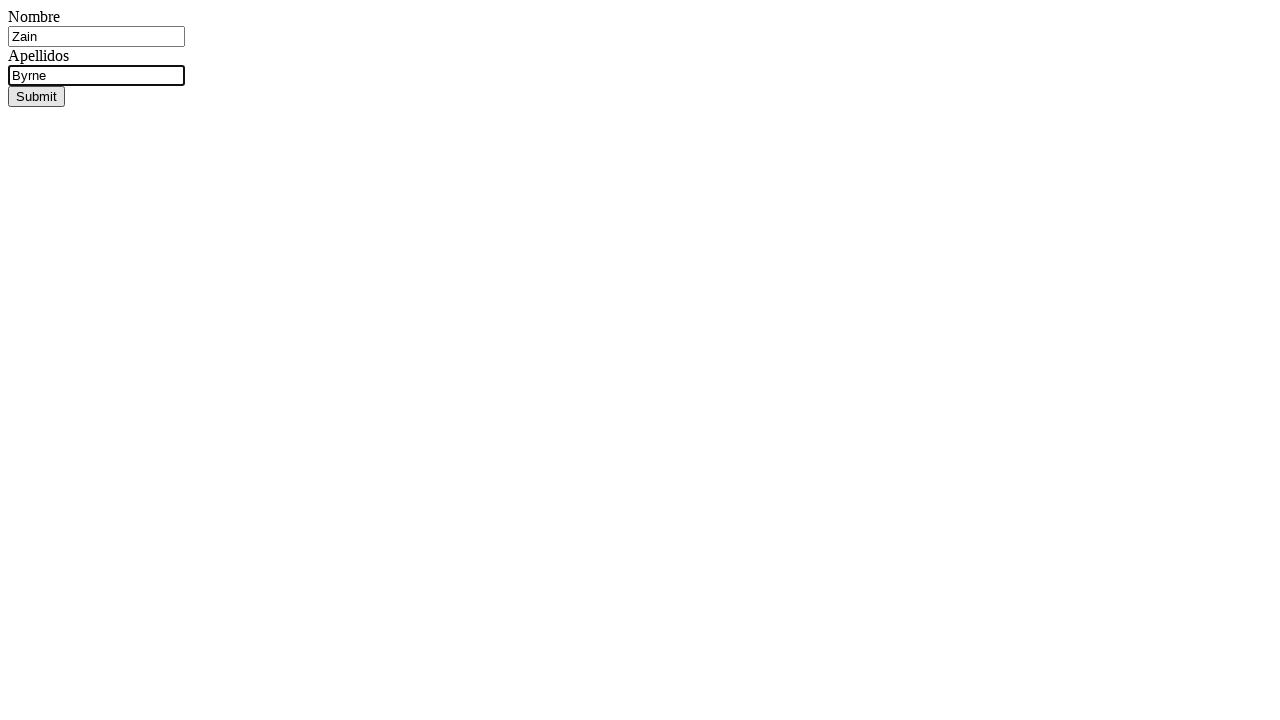

Clicked submit button to submit registration form (entry 10/16) at (36, 96) on input[name='Enviar']
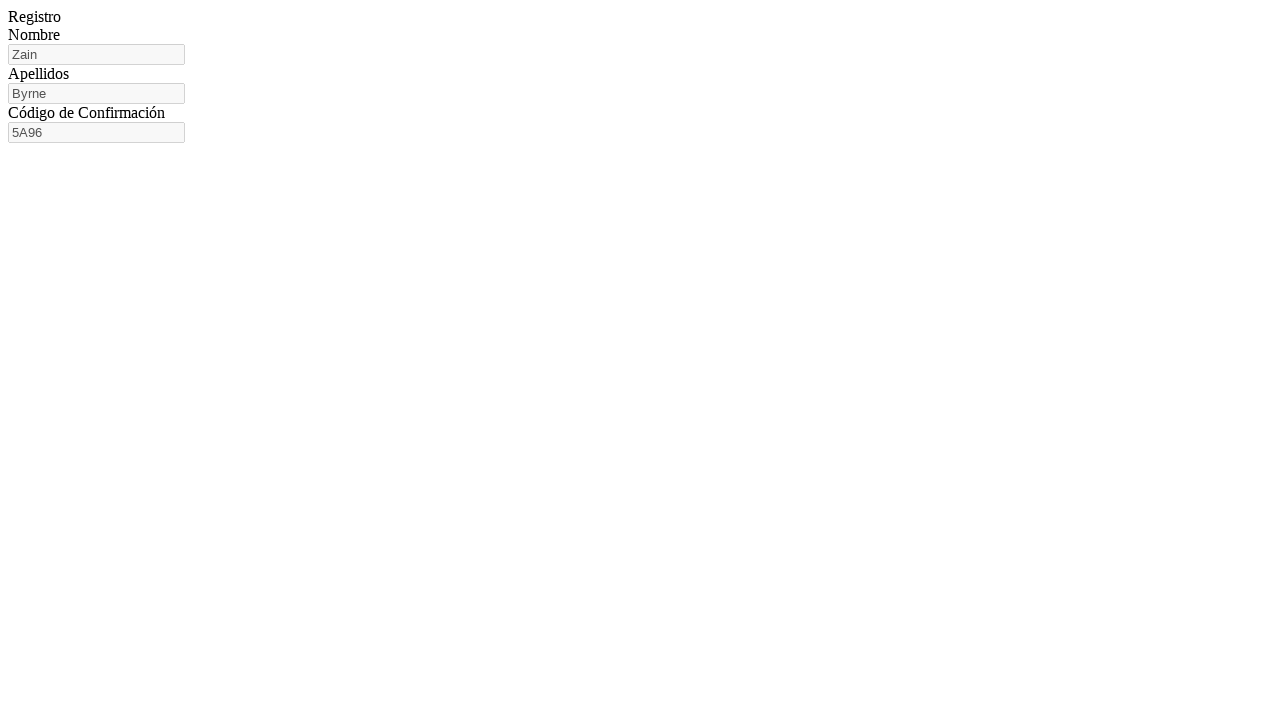

Confirmation field appeared after form submission (entry 10/16)
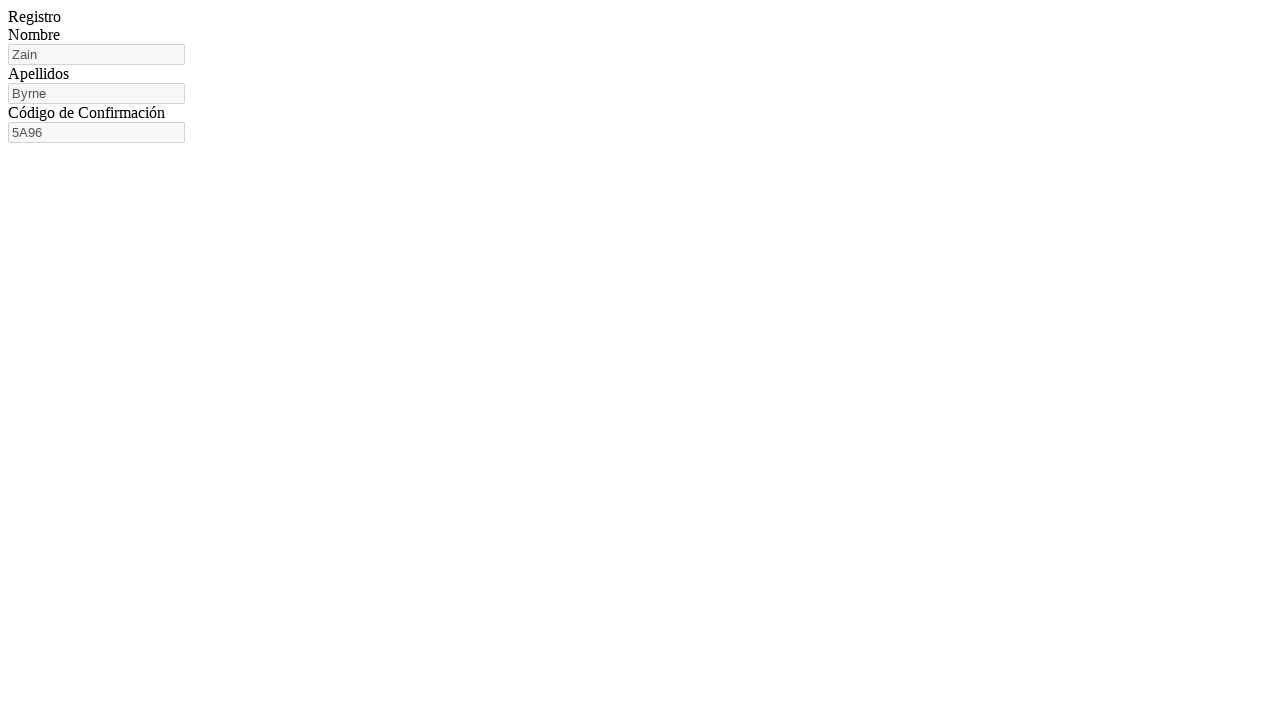

Navigated to registration form page (entry 11/16)
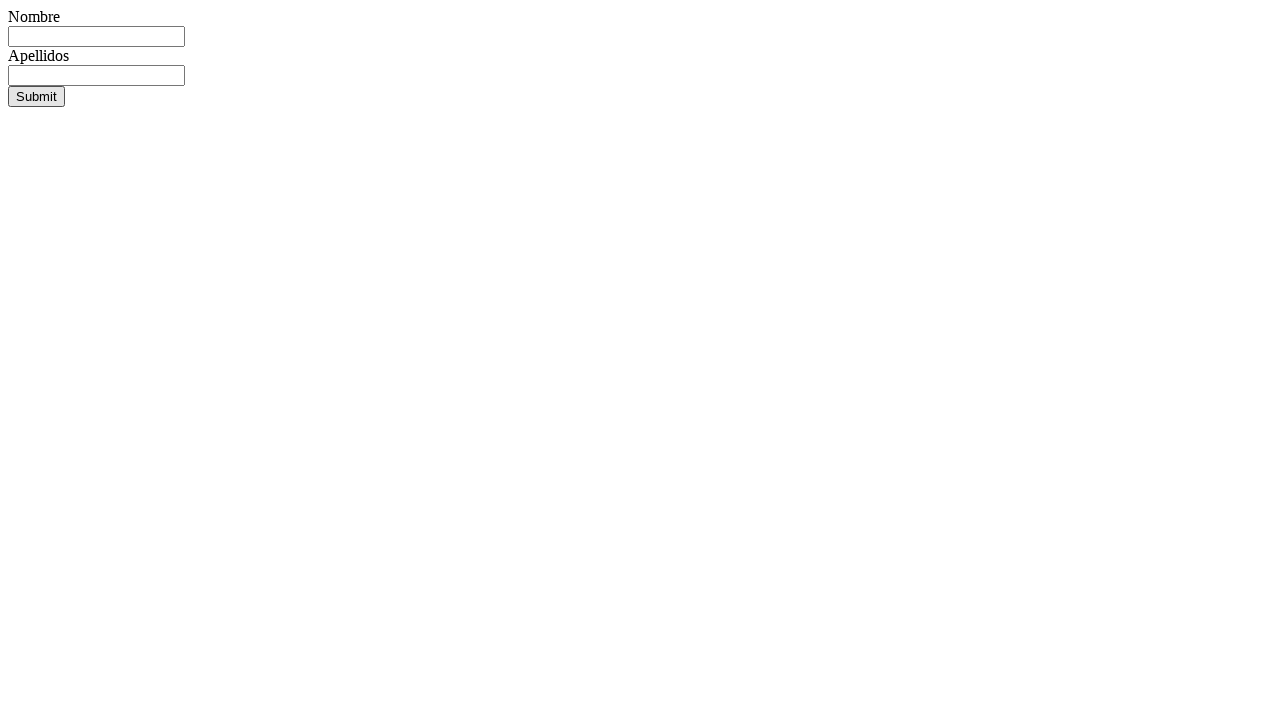

Filled name field with 'Ted' on input[name='nombre']
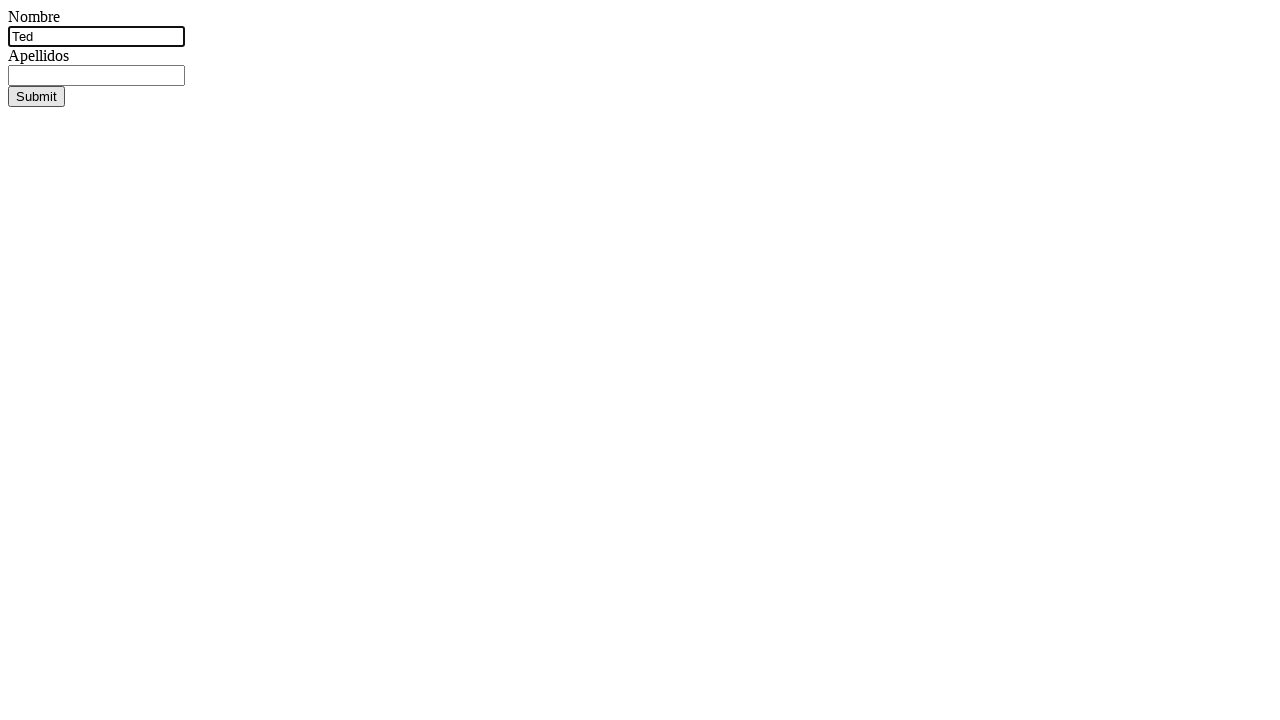

Filled surname field with 'Thompson' on input[name='apellidos']
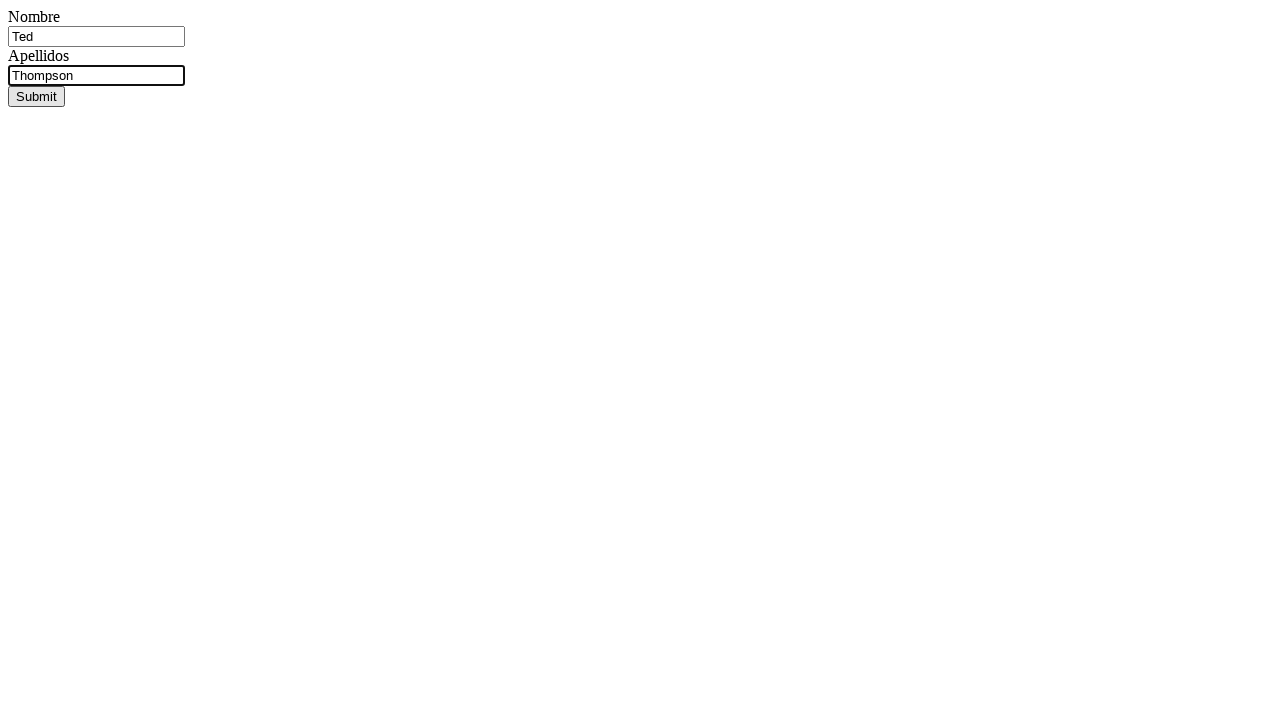

Clicked submit button to submit registration form (entry 11/16) at (36, 96) on input[name='Enviar']
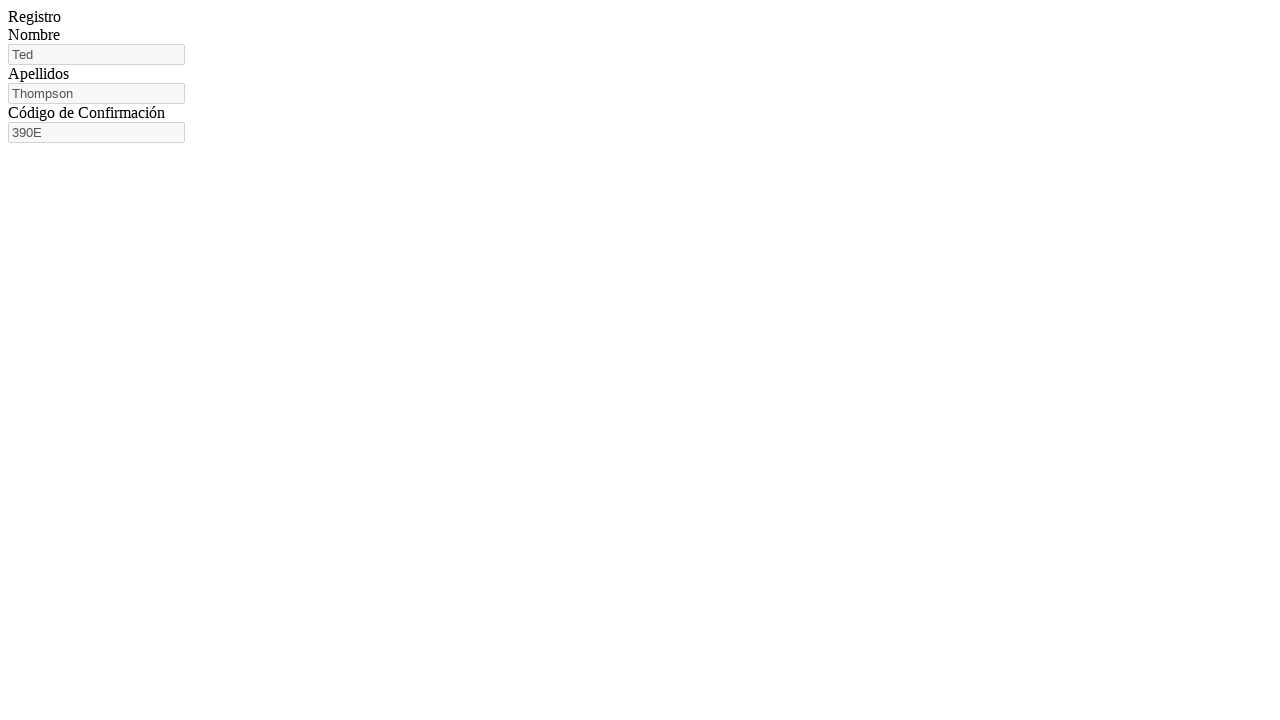

Confirmation field appeared after form submission (entry 11/16)
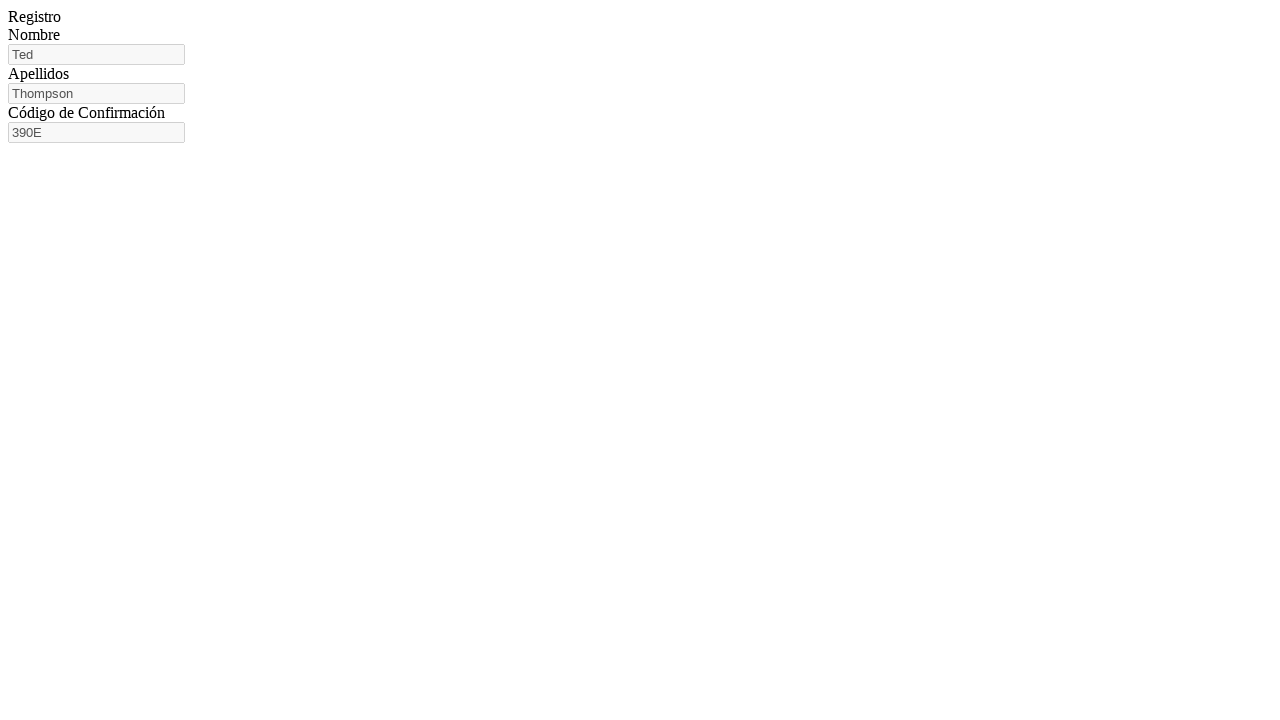

Navigated to registration form page (entry 12/16)
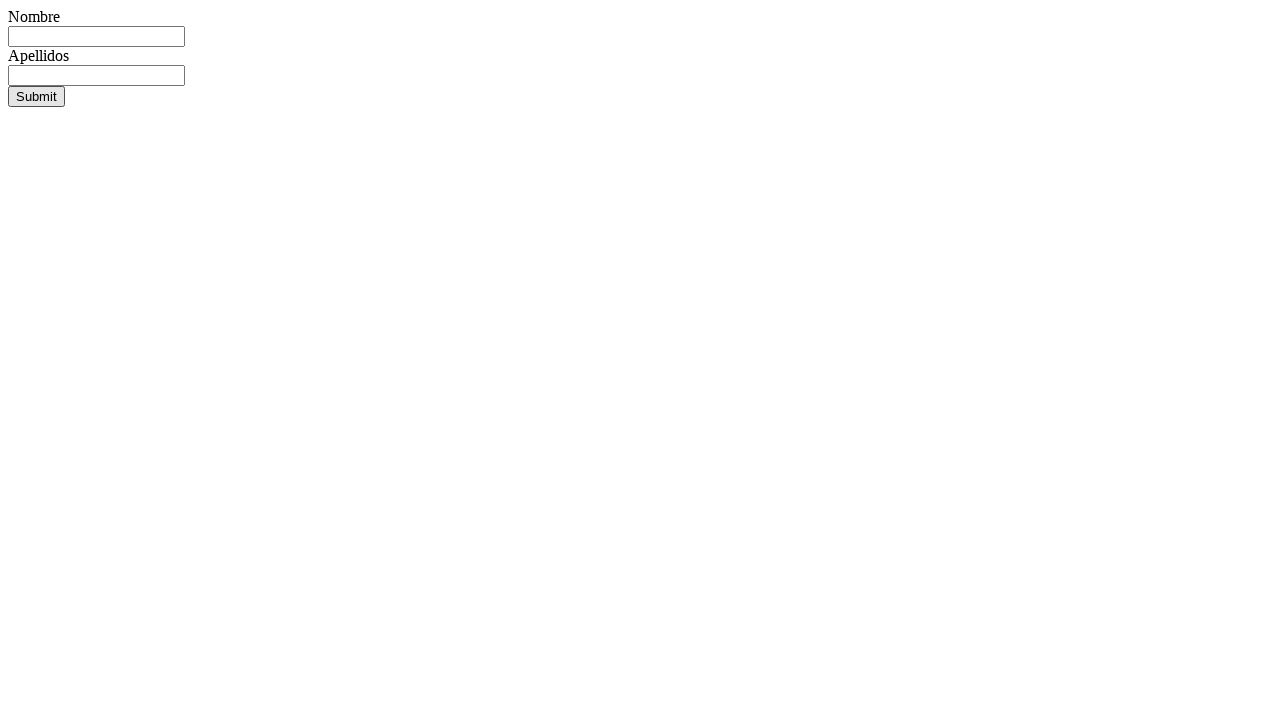

Filled name field with 'Phoenix' on input[name='nombre']
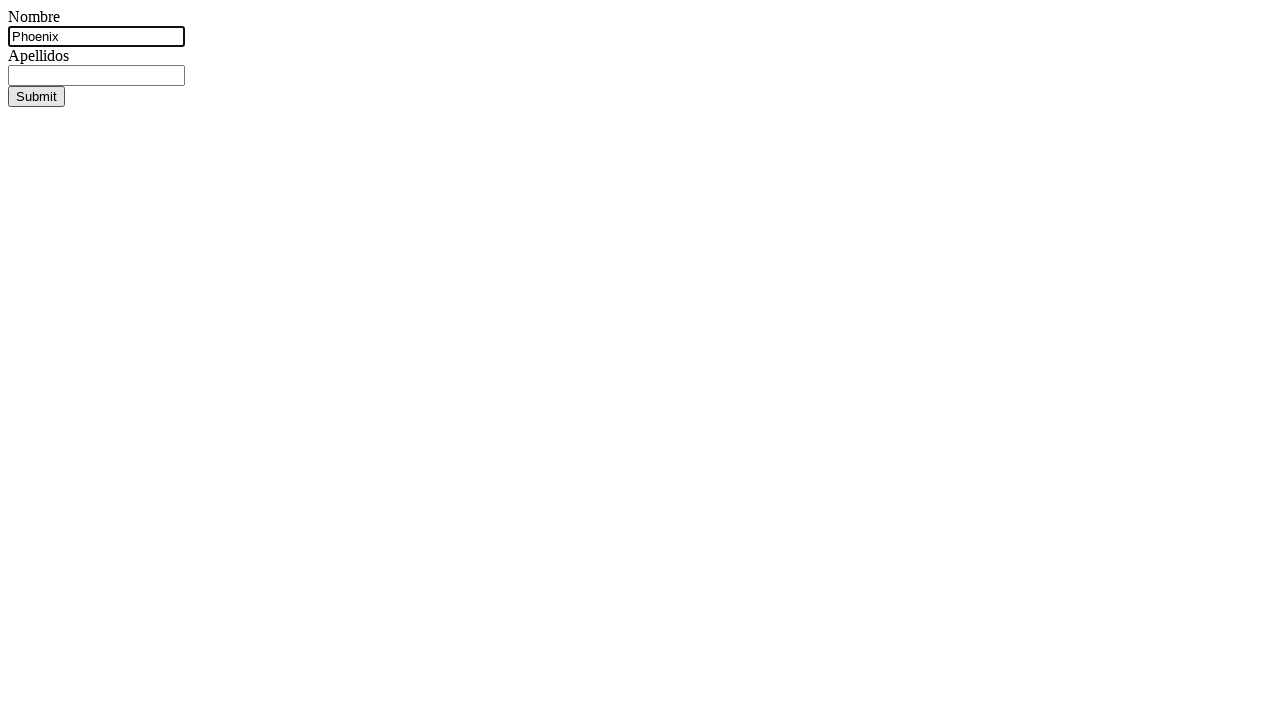

Filled surname field with 'Mills' on input[name='apellidos']
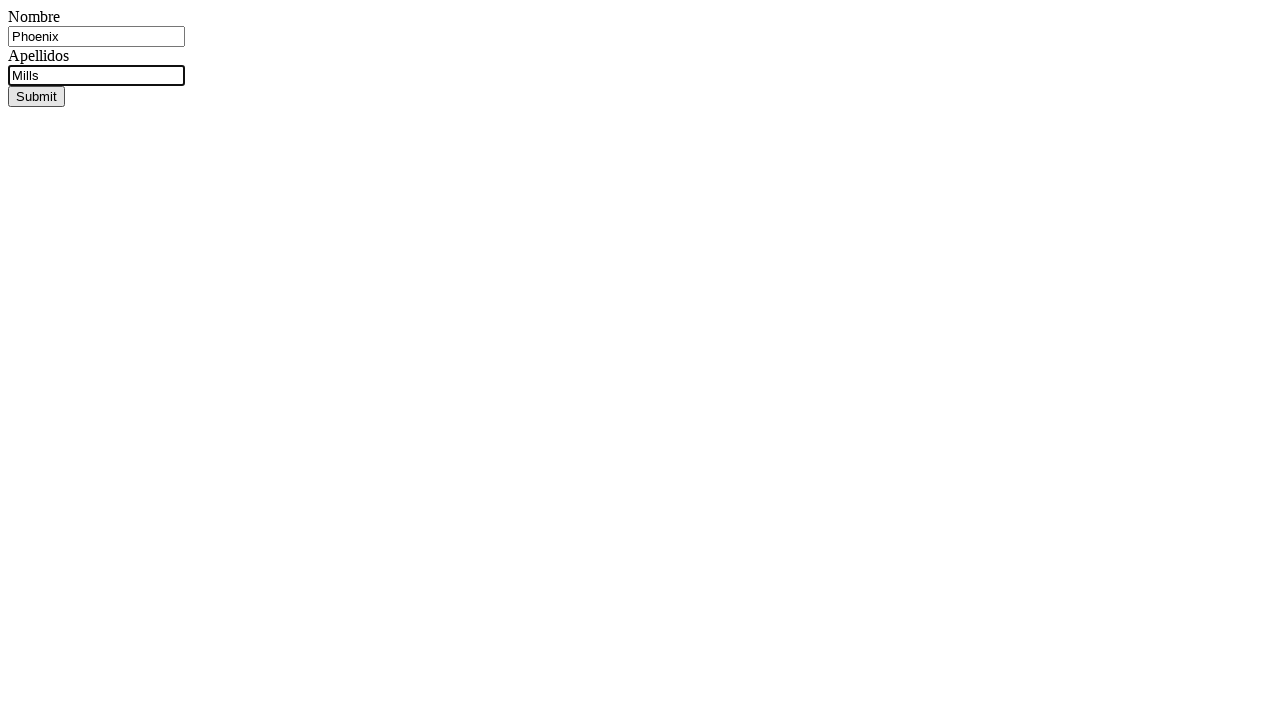

Clicked submit button to submit registration form (entry 12/16) at (36, 96) on input[name='Enviar']
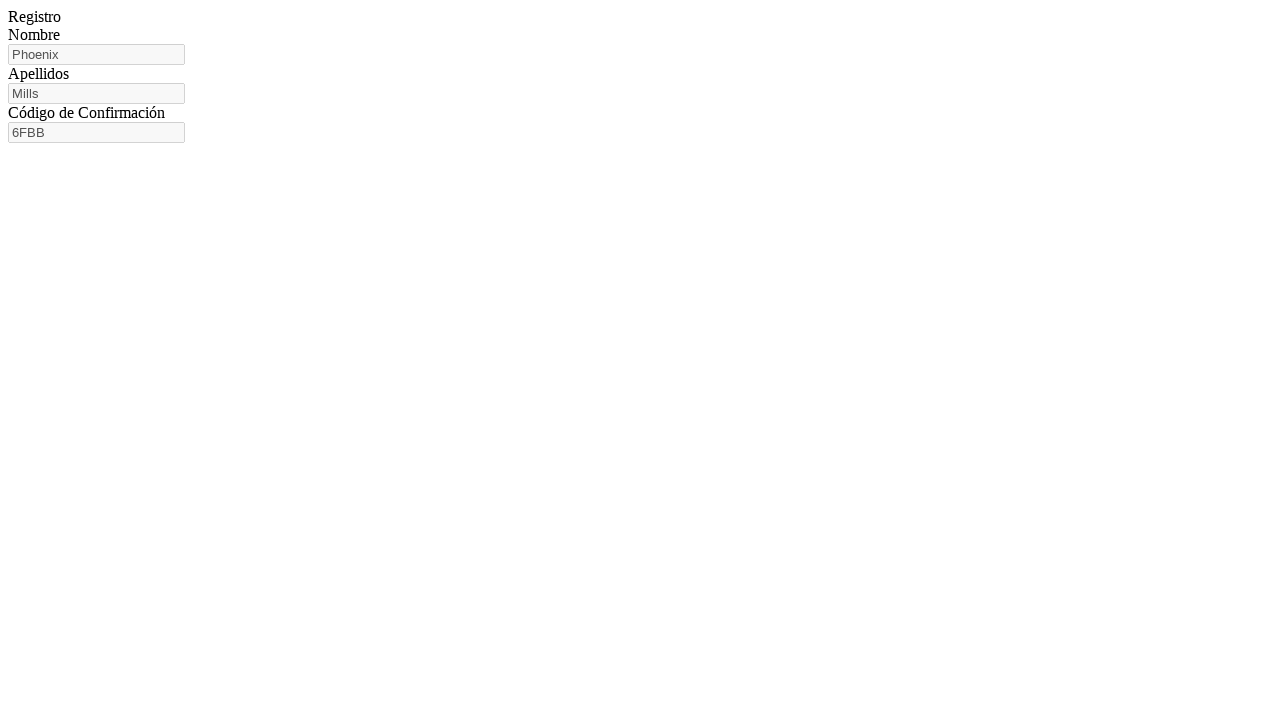

Confirmation field appeared after form submission (entry 12/16)
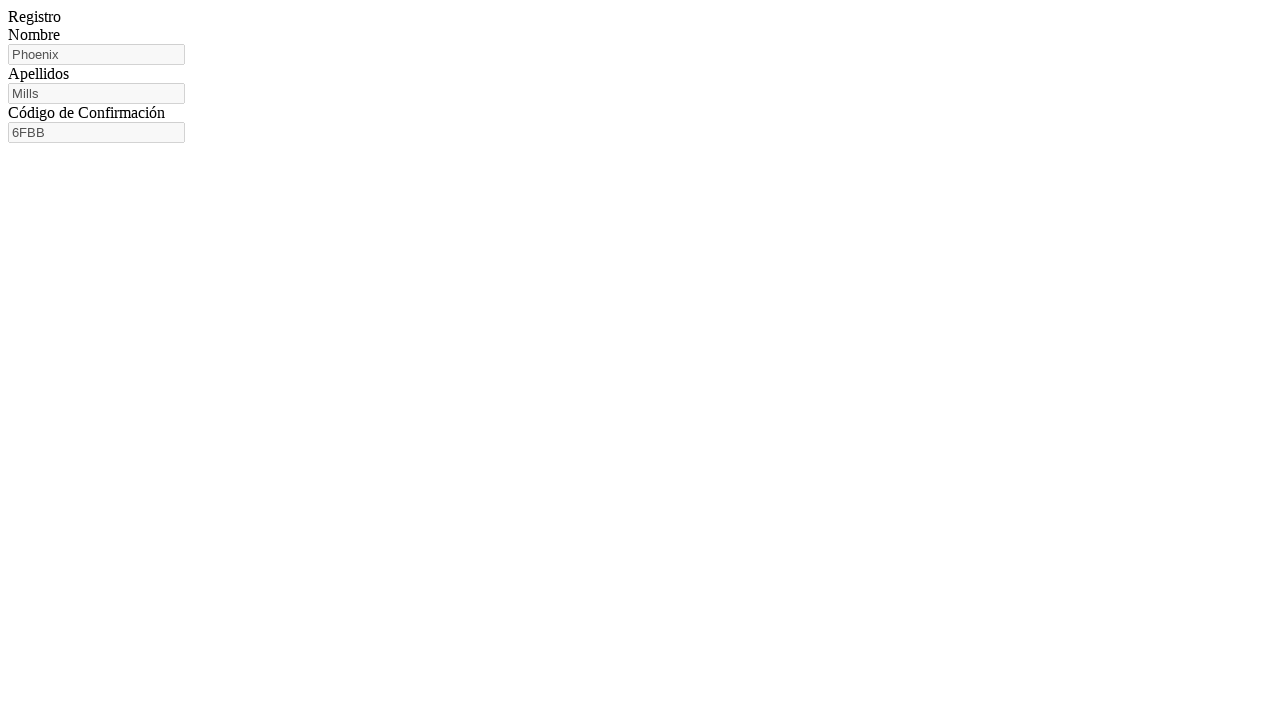

Navigated to registration form page (entry 13/16)
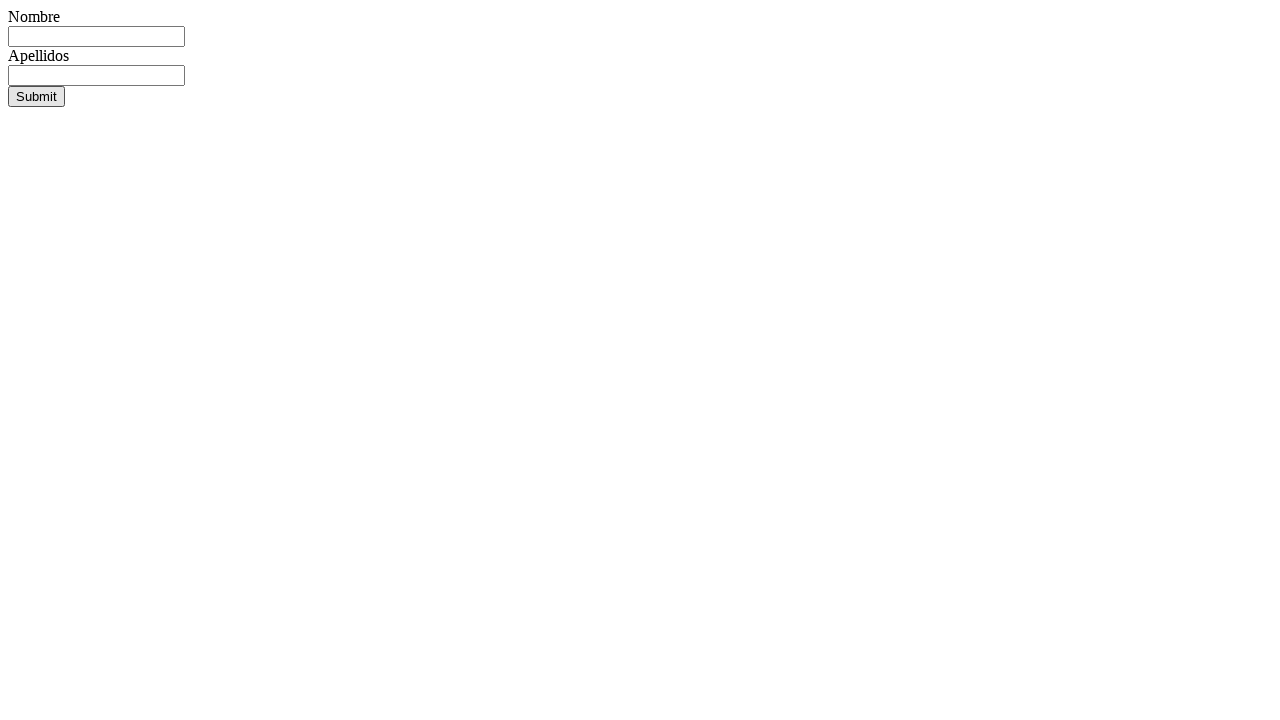

Filled name field with 'Damian' on input[name='nombre']
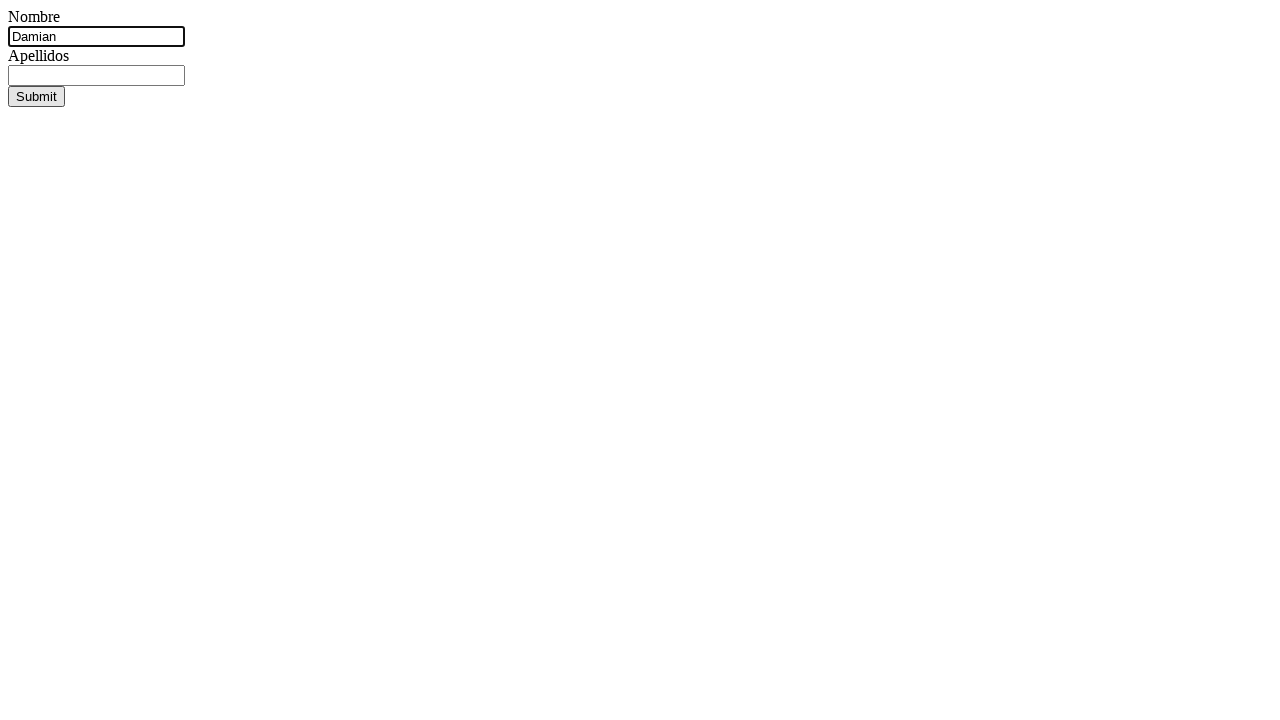

Filled surname field with 'Hall' on input[name='apellidos']
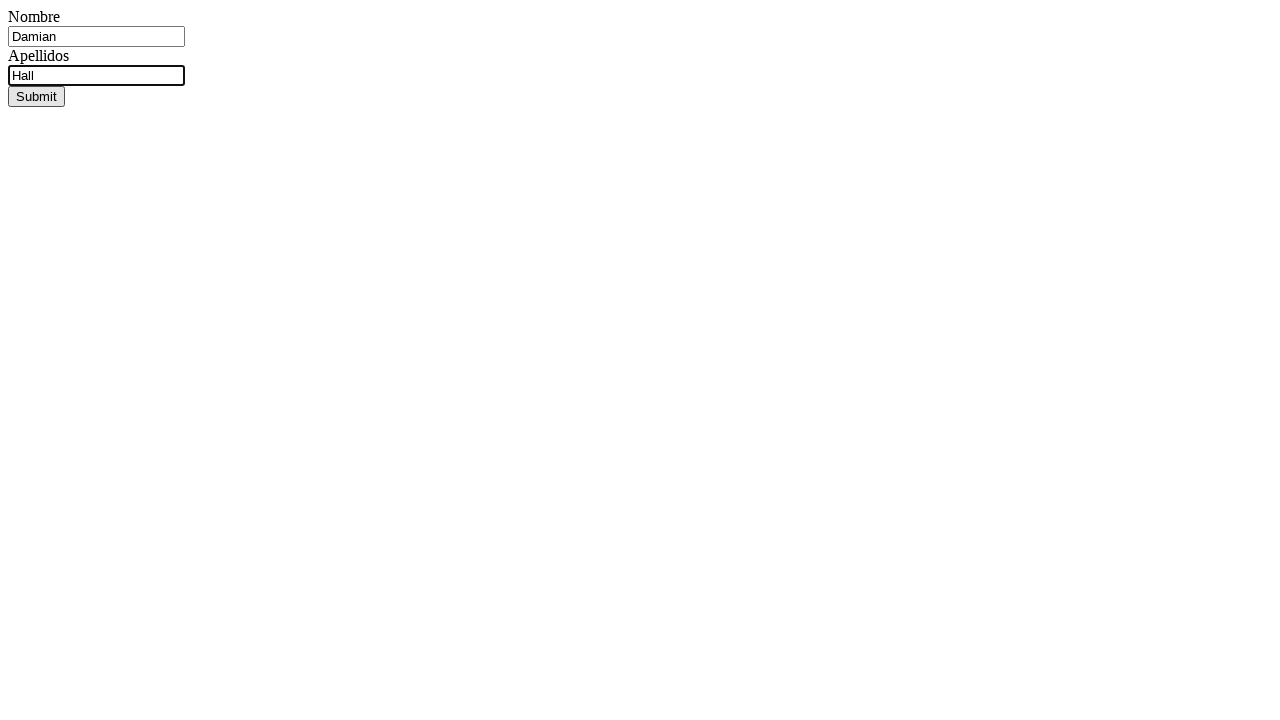

Clicked submit button to submit registration form (entry 13/16) at (36, 96) on input[name='Enviar']
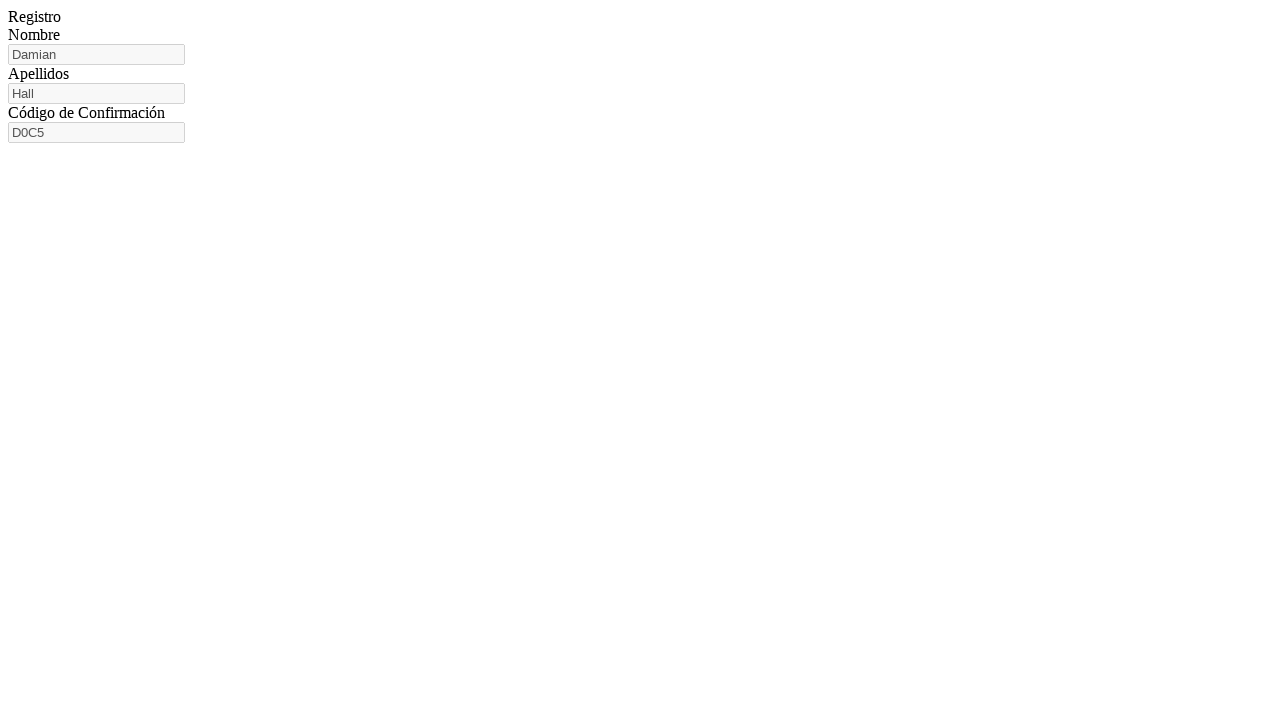

Confirmation field appeared after form submission (entry 13/16)
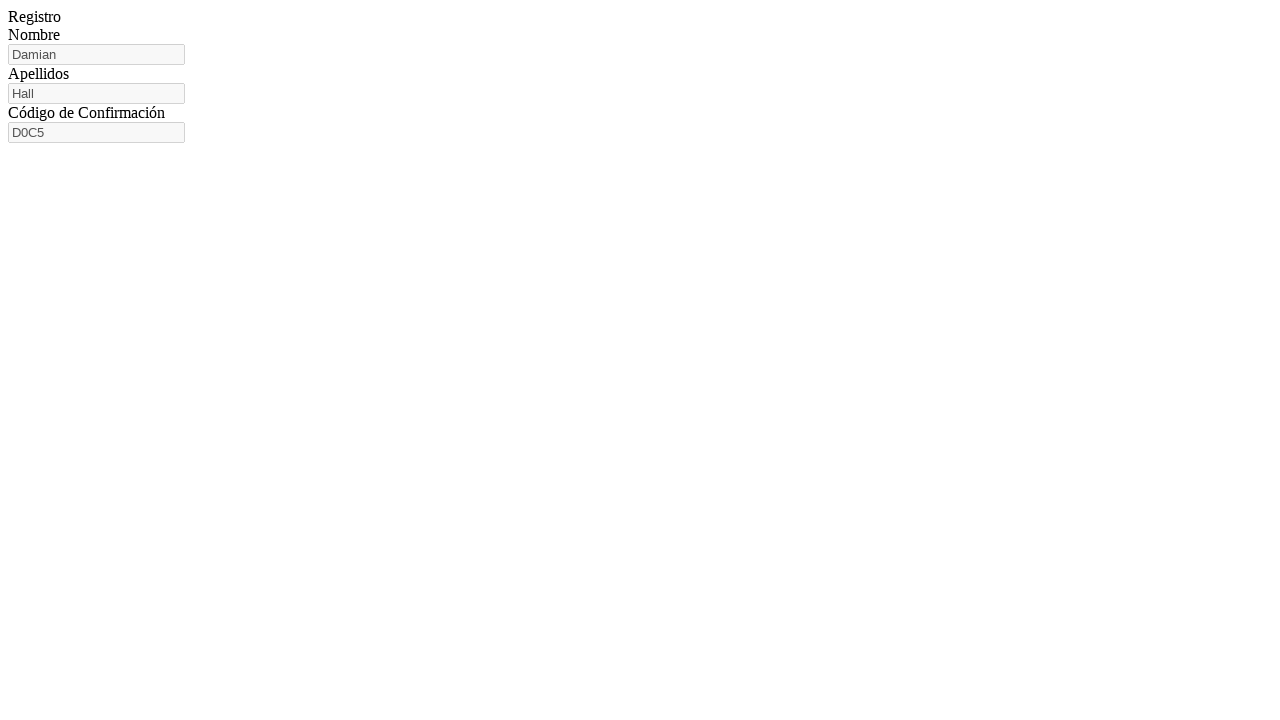

Navigated to registration form page (entry 14/16)
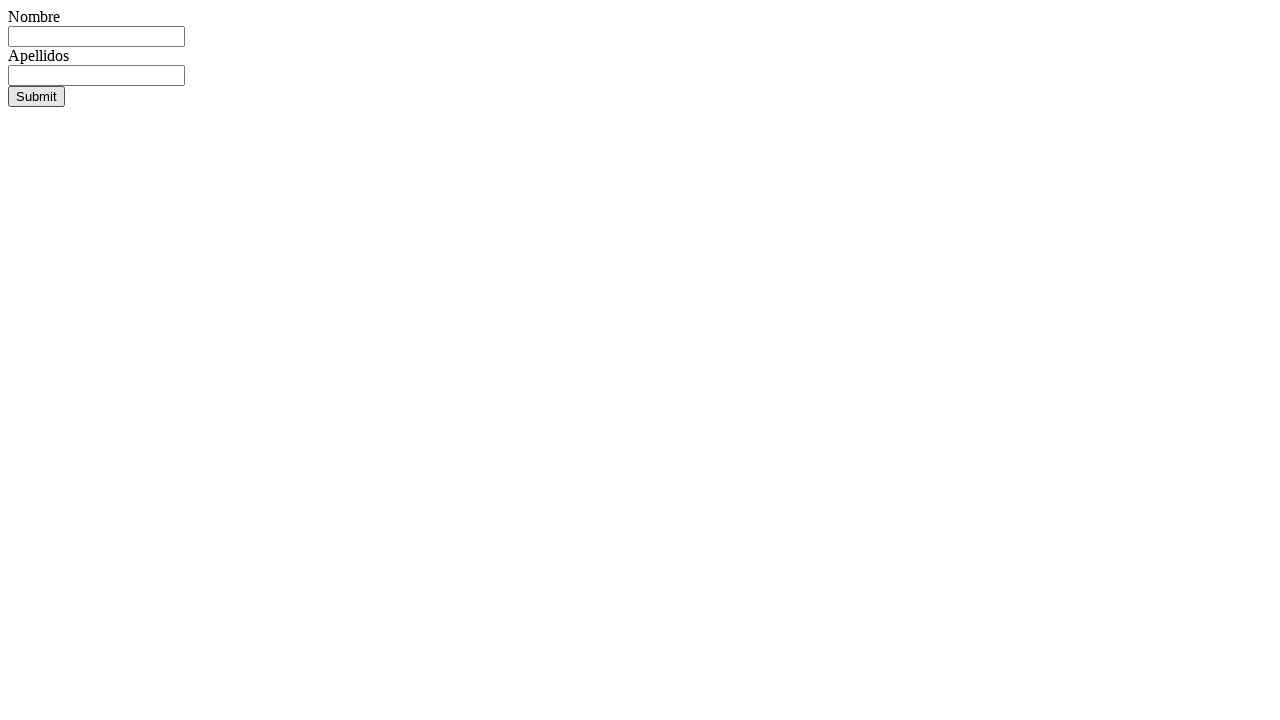

Filled name field with 'Zac' on input[name='nombre']
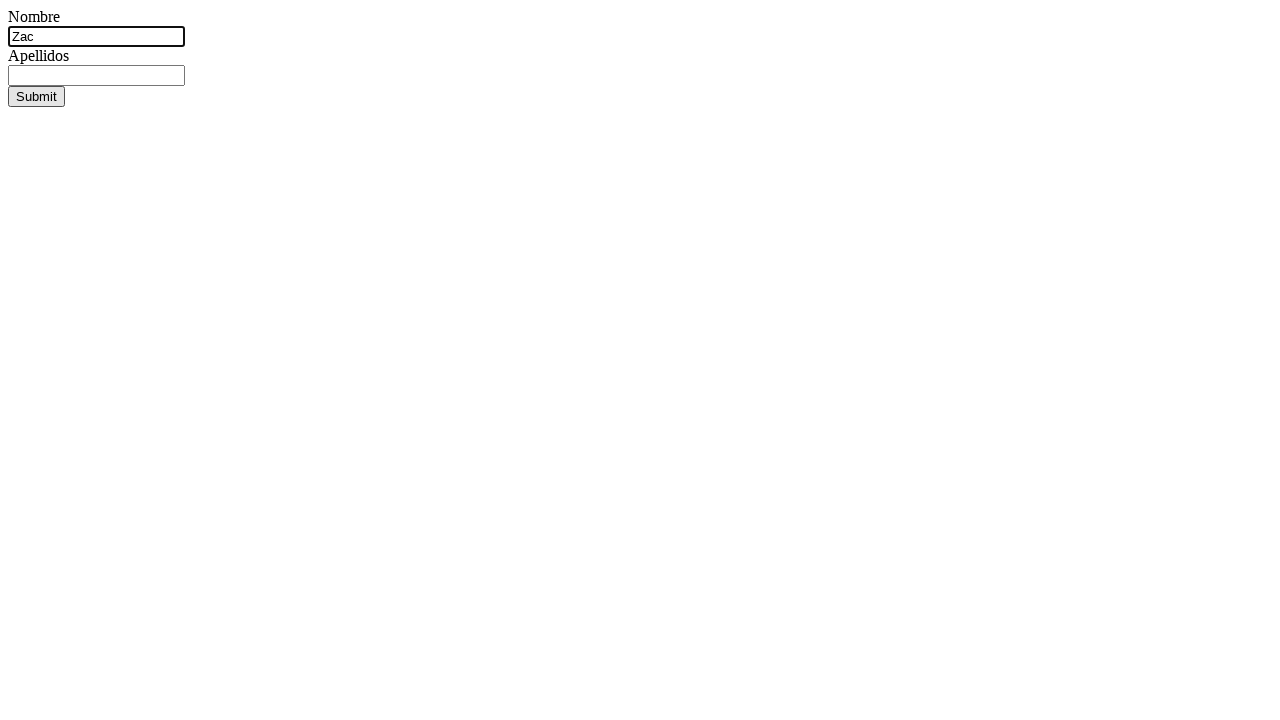

Filled surname field with 'Gill' on input[name='apellidos']
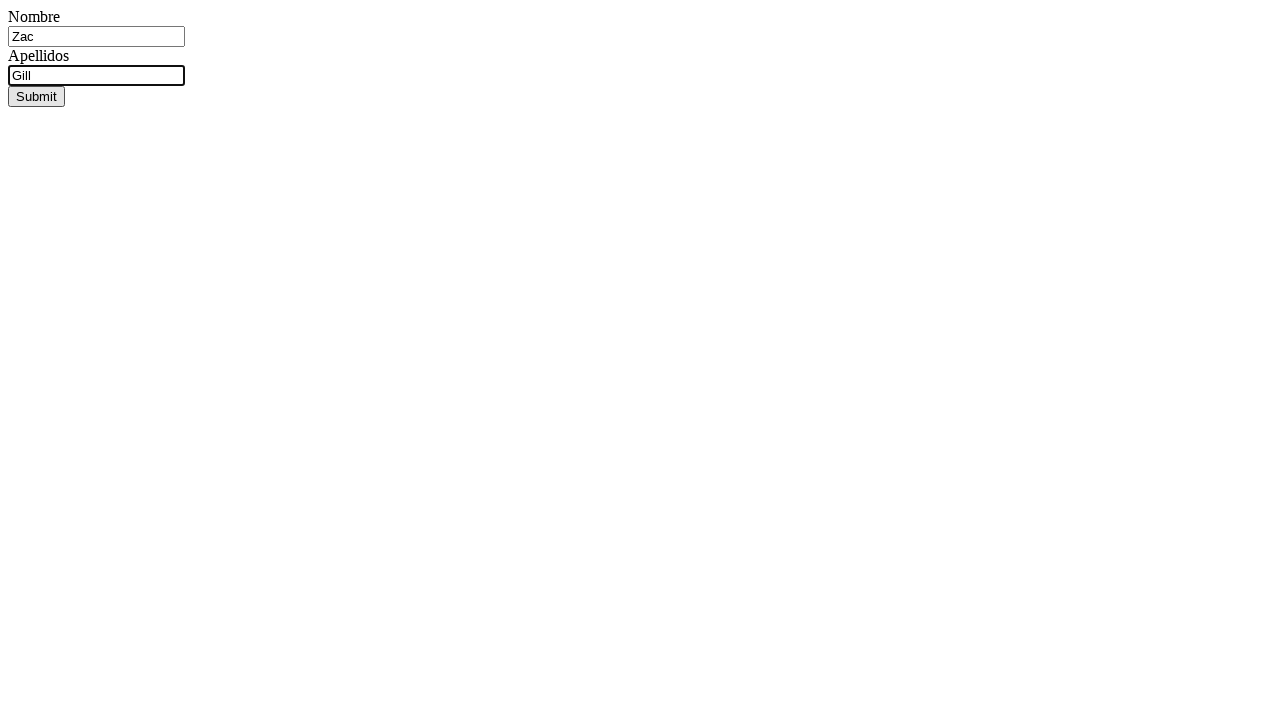

Clicked submit button to submit registration form (entry 14/16) at (36, 96) on input[name='Enviar']
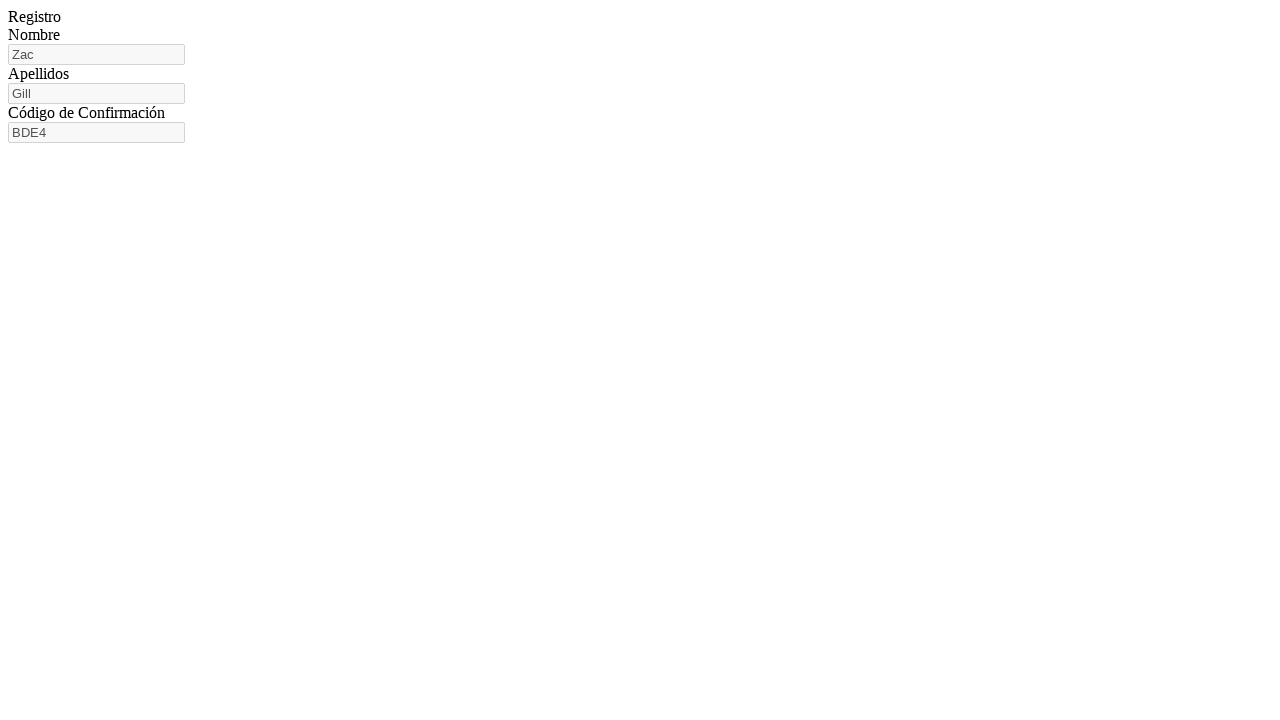

Confirmation field appeared after form submission (entry 14/16)
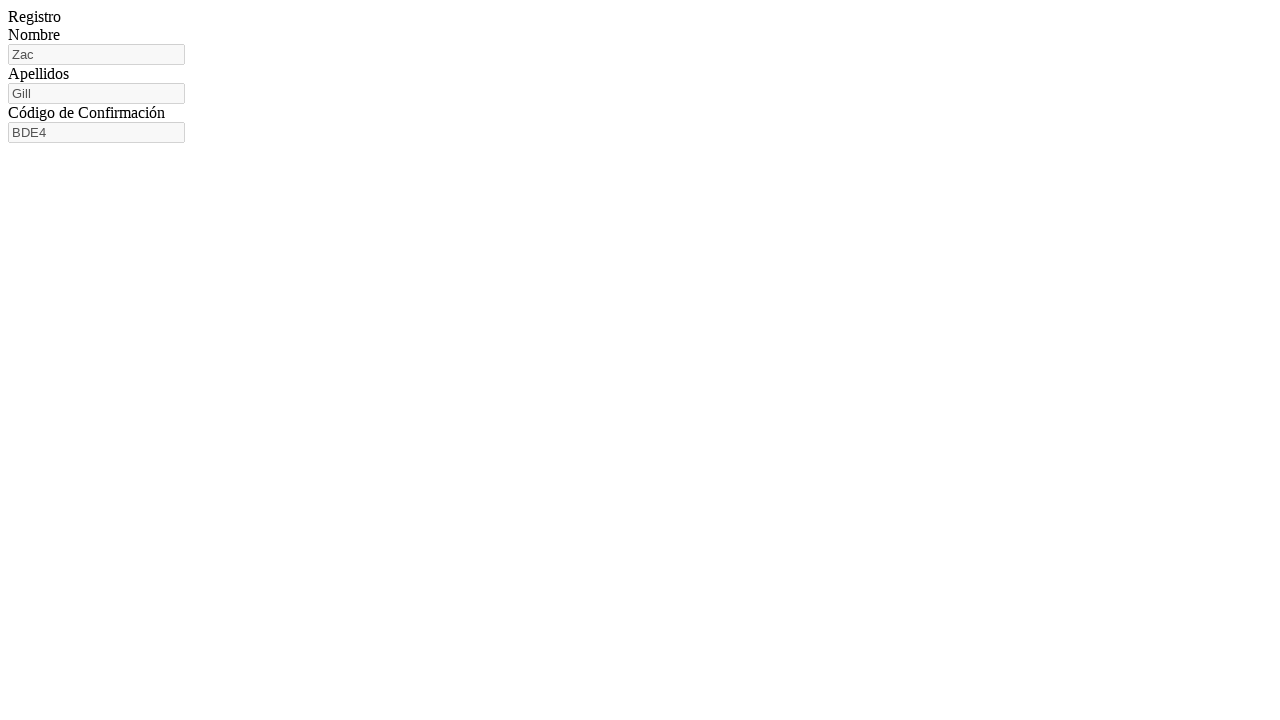

Navigated to registration form page (entry 15/16)
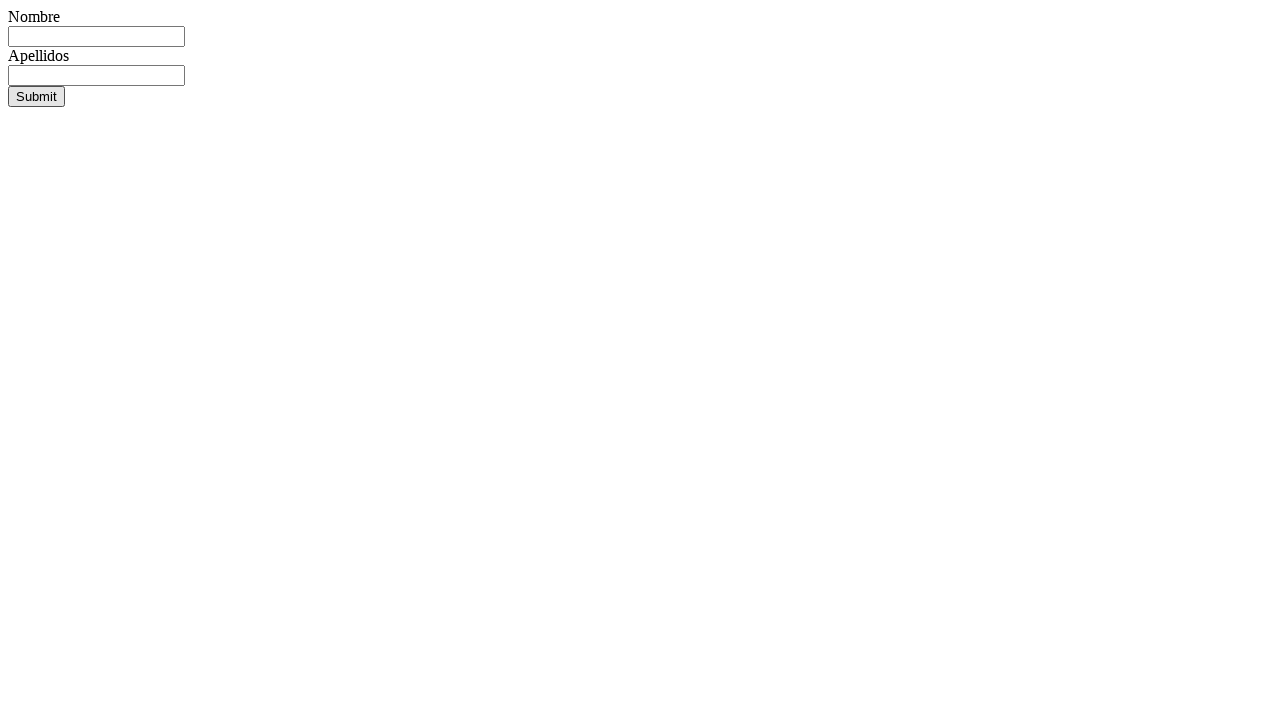

Filled name field with 'Danny' on input[name='nombre']
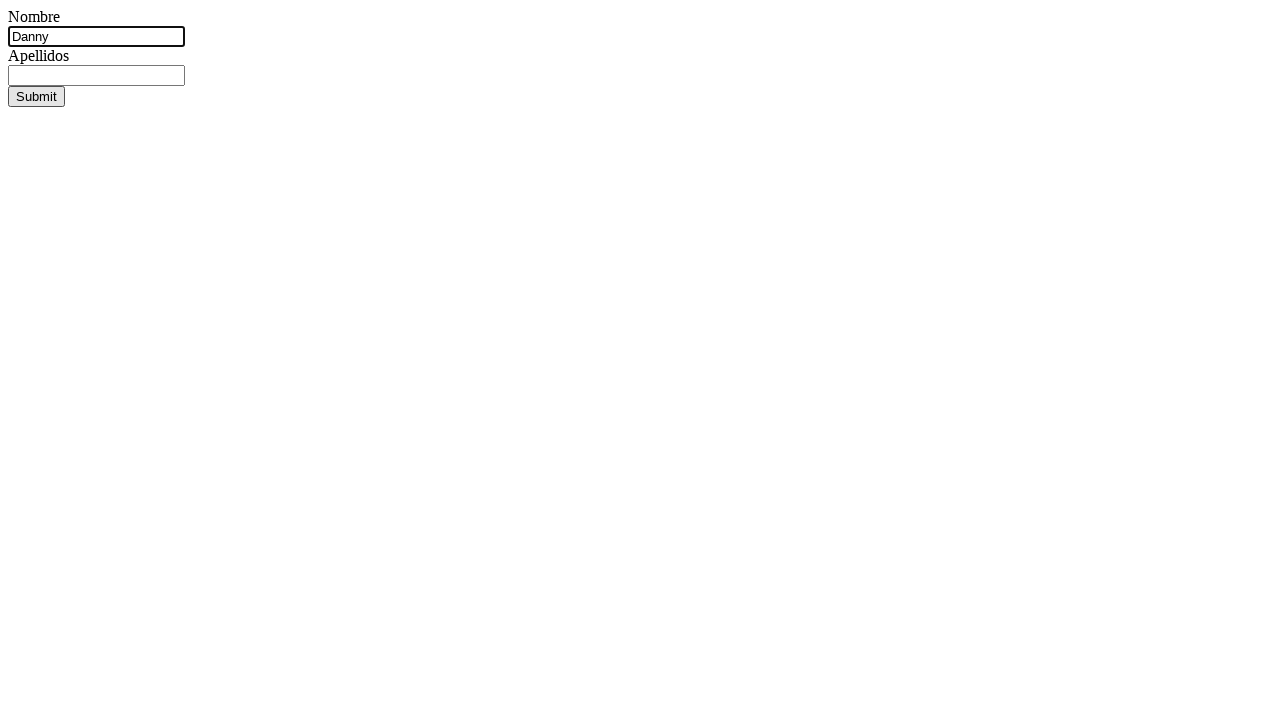

Filled surname field with 'Collins' on input[name='apellidos']
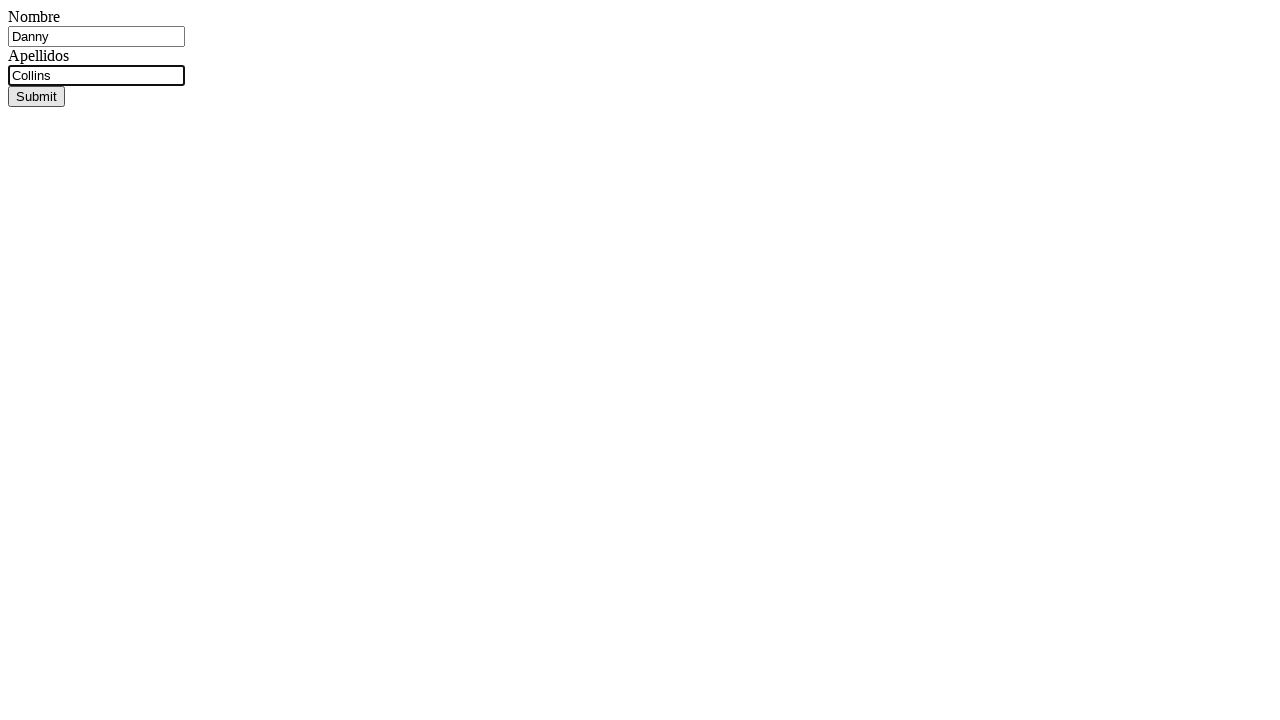

Clicked submit button to submit registration form (entry 15/16) at (36, 96) on input[name='Enviar']
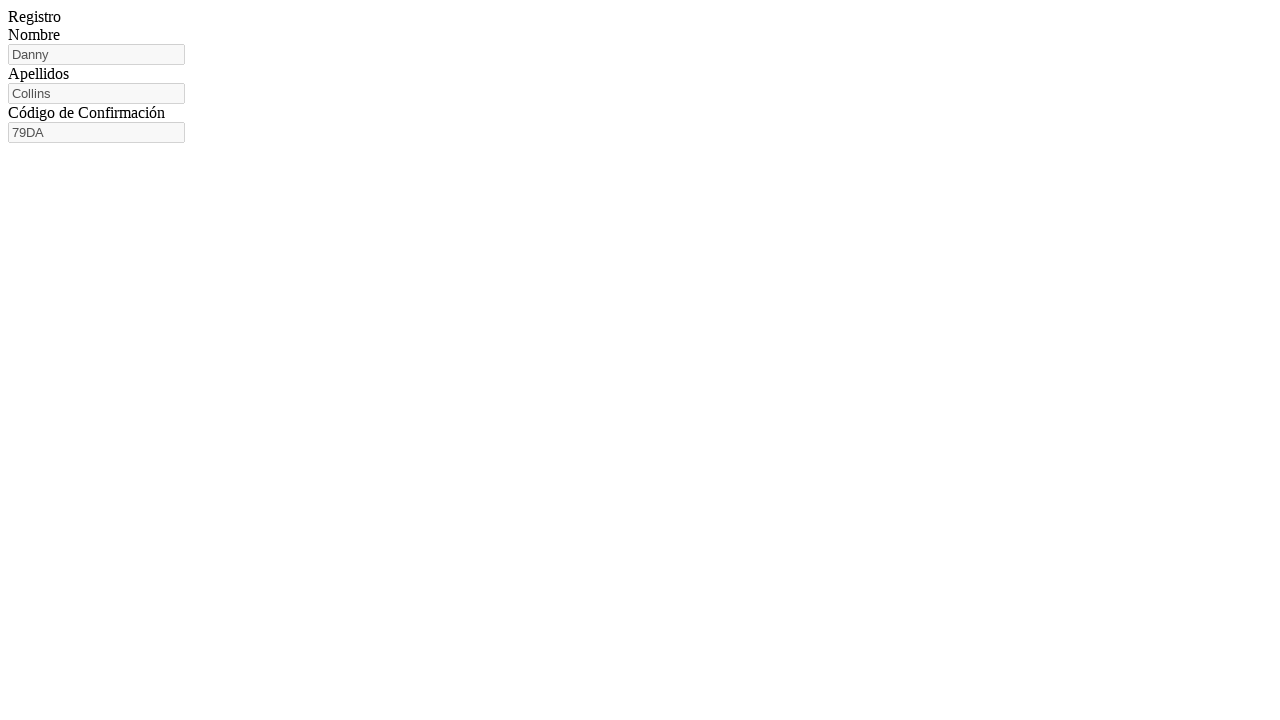

Confirmation field appeared after form submission (entry 15/16)
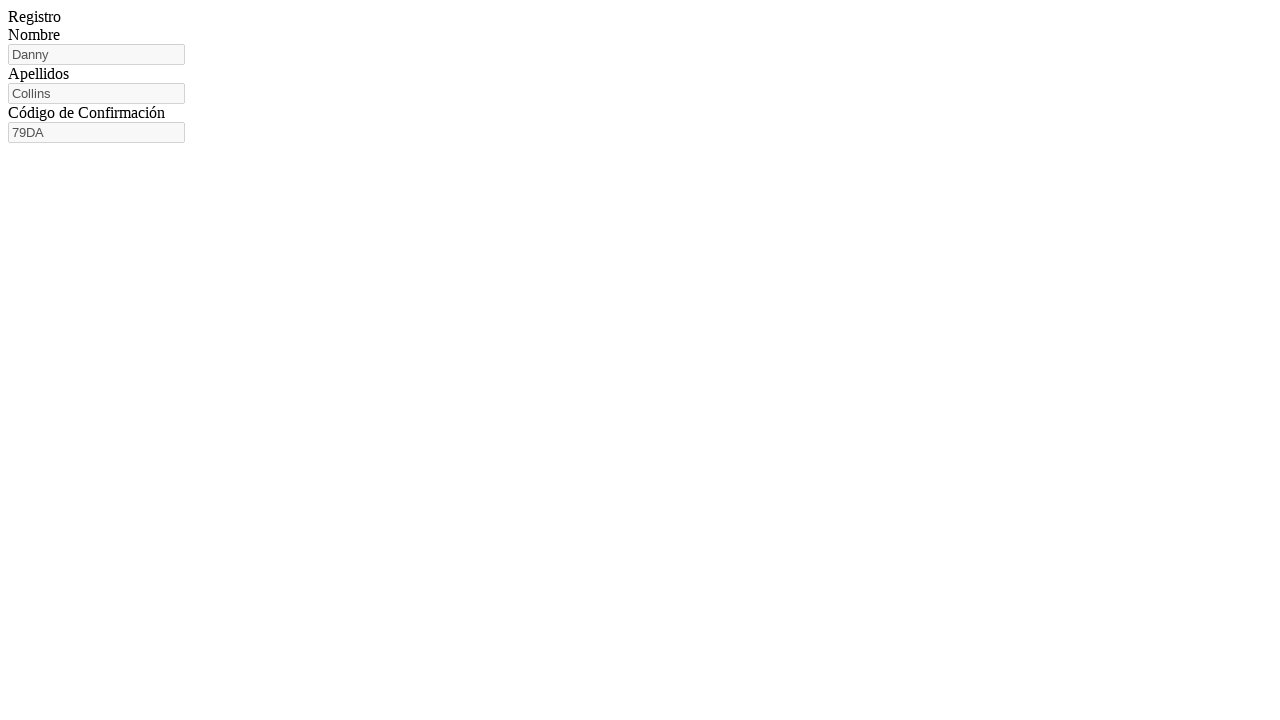

Navigated to registration form page (entry 16/16)
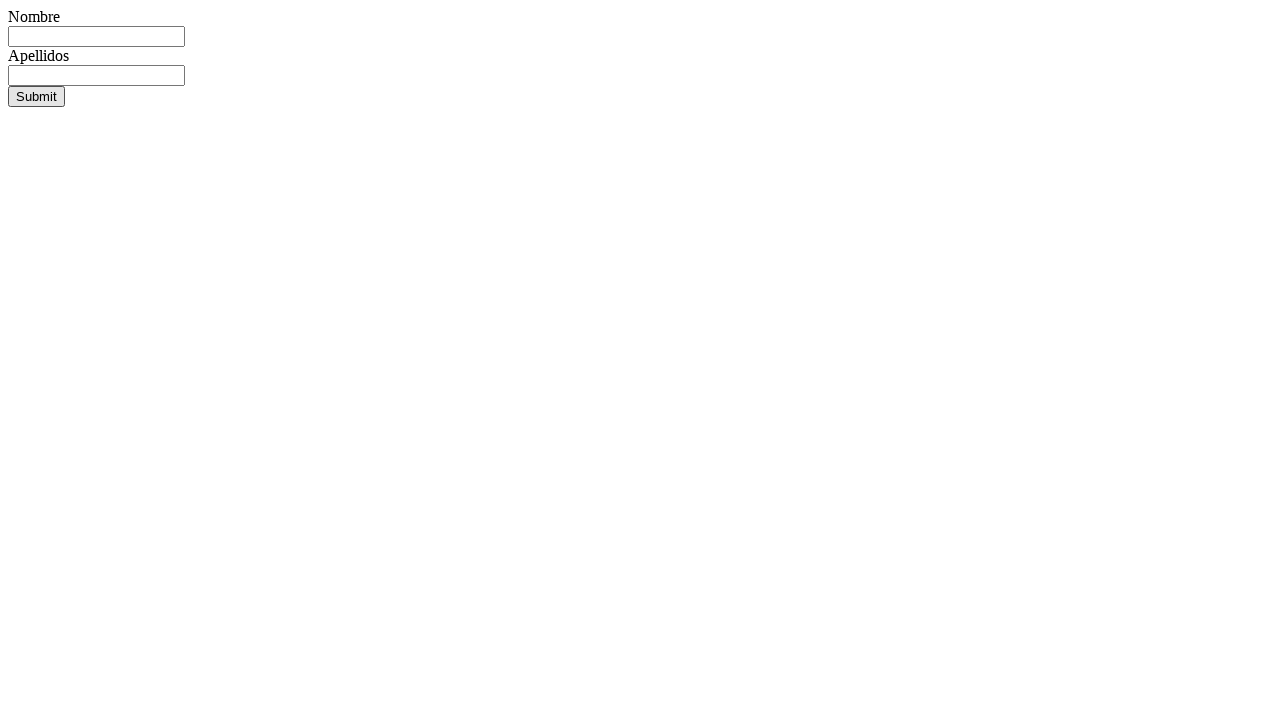

Filled name field with 'Spencer' on input[name='nombre']
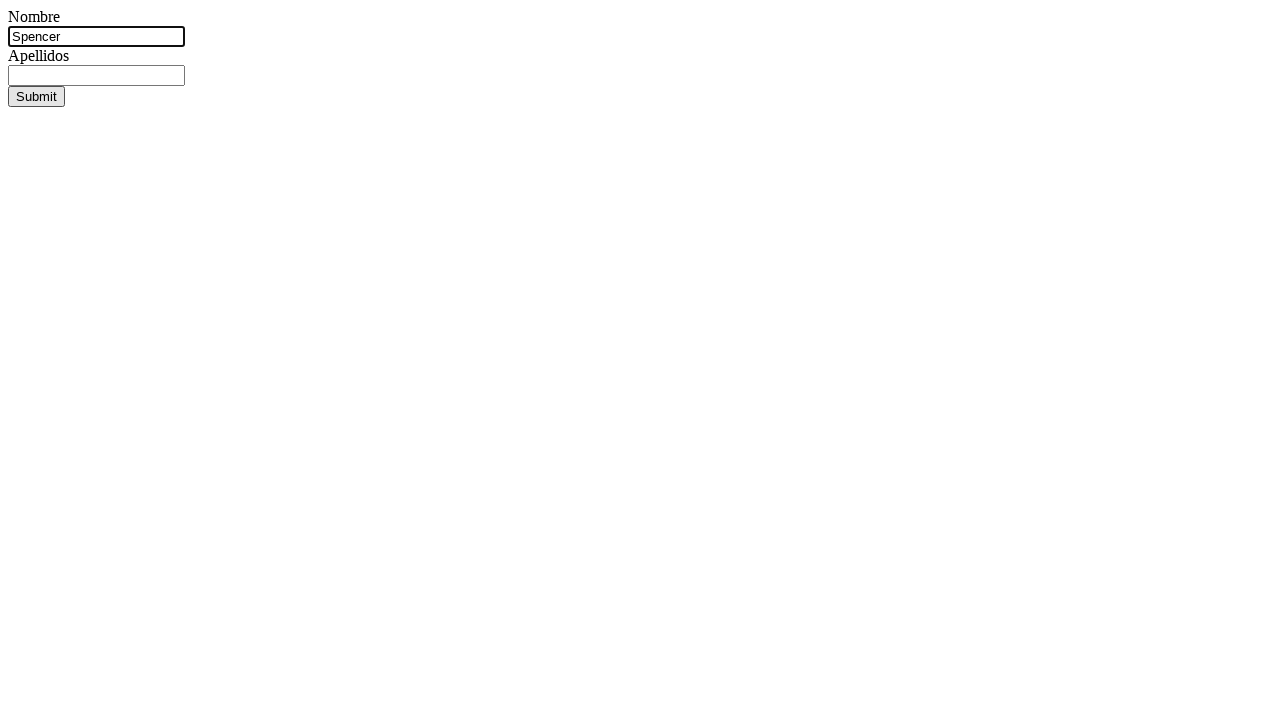

Filled surname field with 'Newman' on input[name='apellidos']
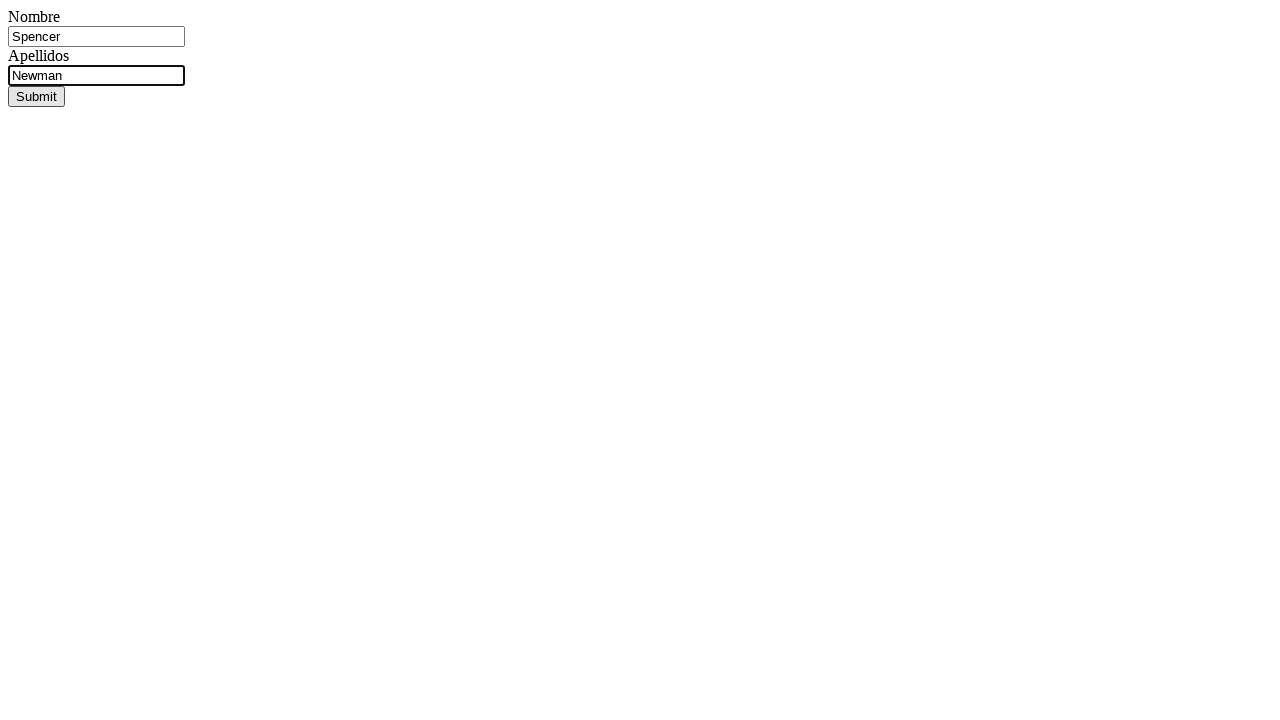

Clicked submit button to submit registration form (entry 16/16) at (36, 96) on input[name='Enviar']
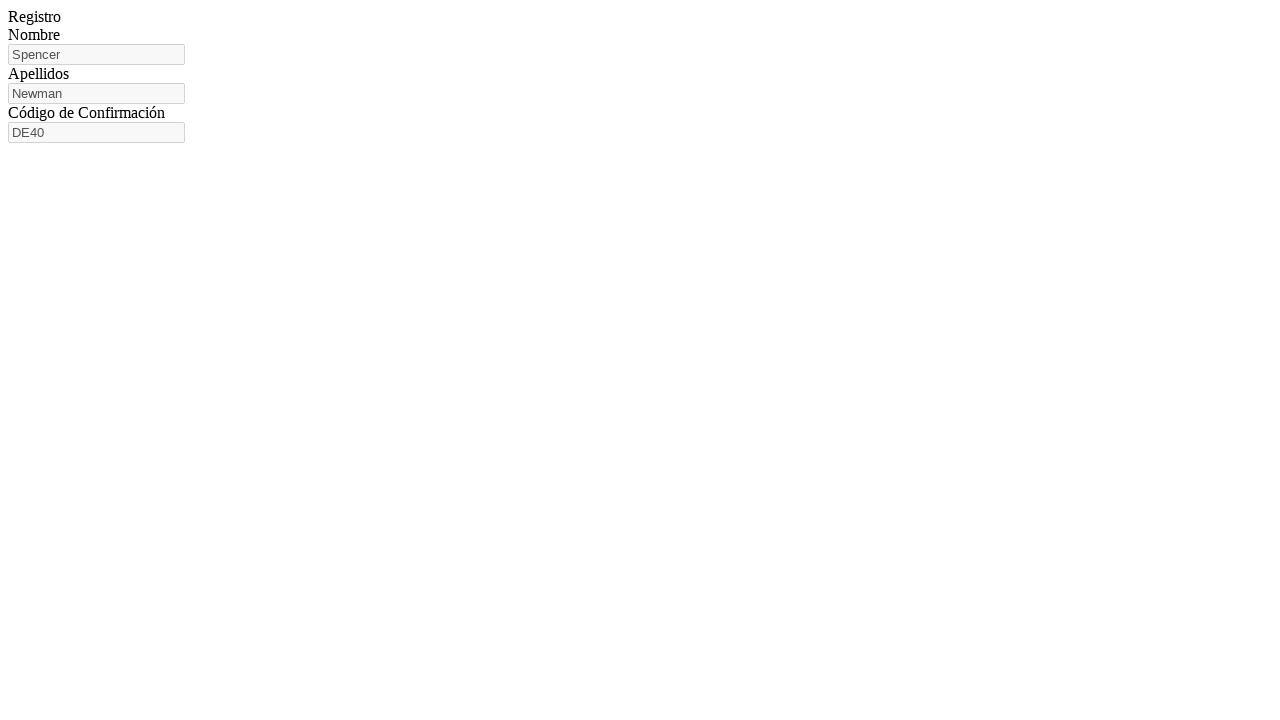

Confirmation field appeared after form submission (entry 16/16)
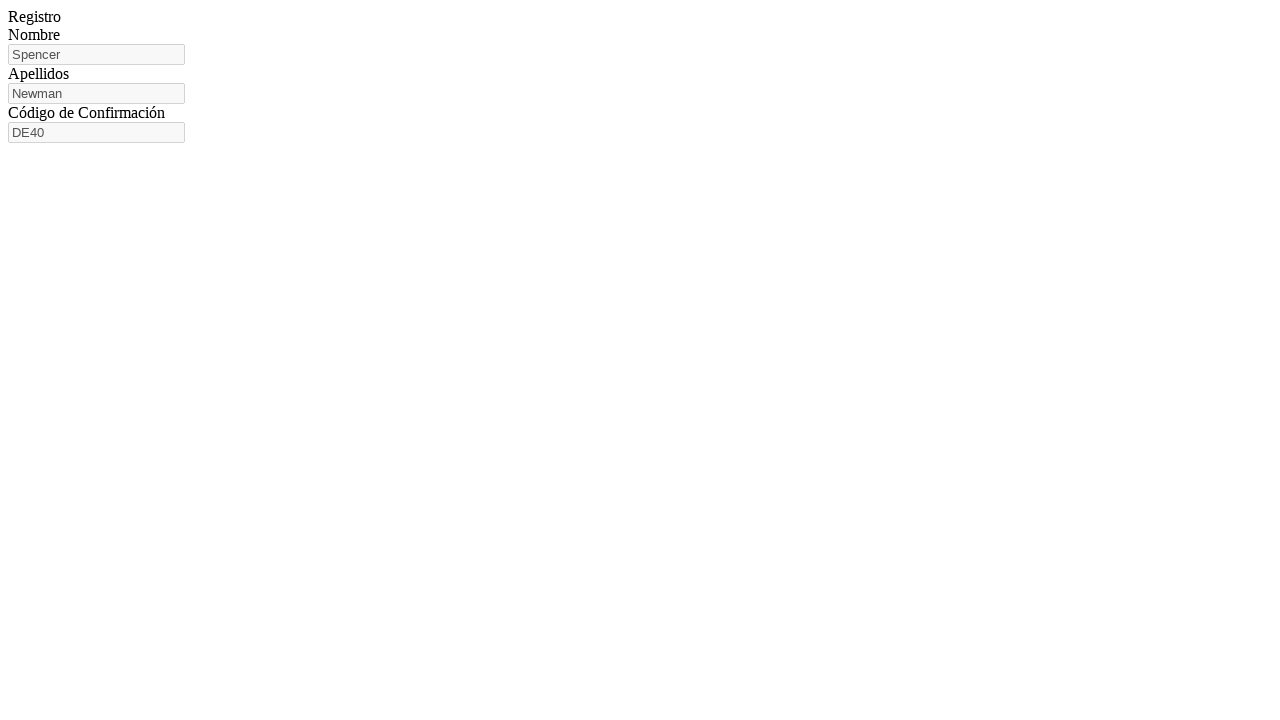

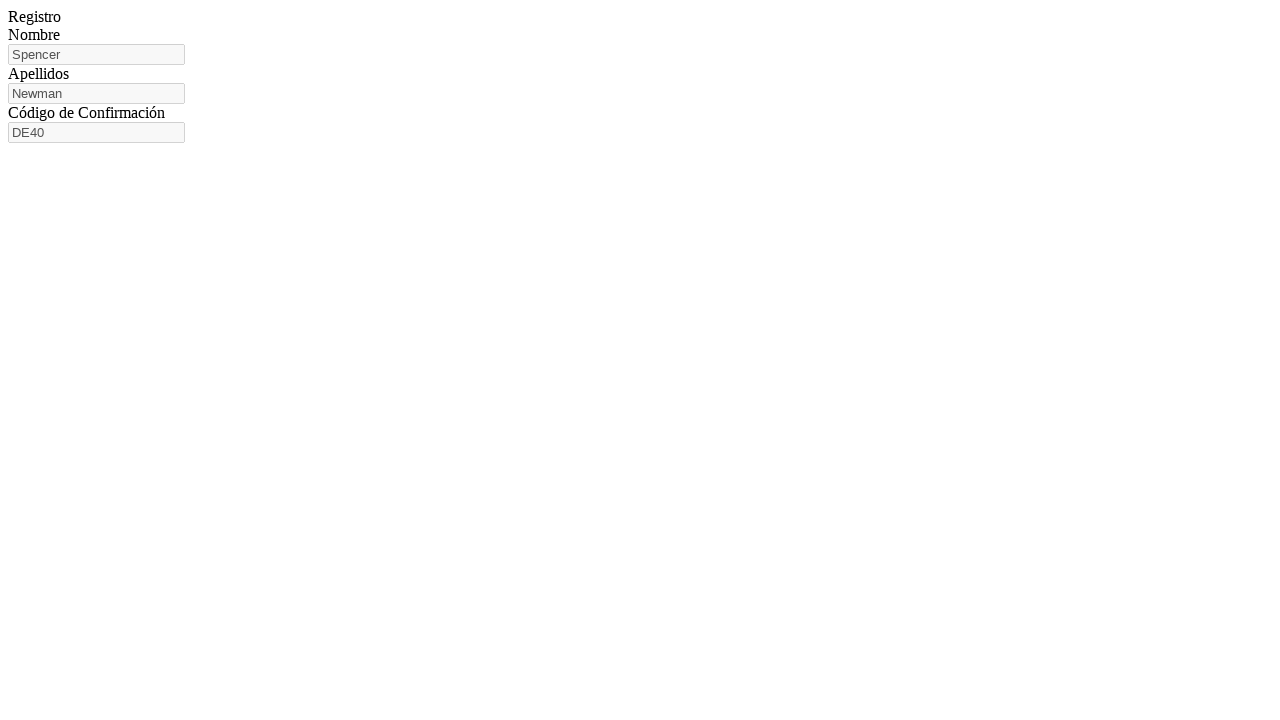